Tests date picker functionality by opening the date picker widget, navigating to a past date (May 10, 2022), and selecting it

Starting URL: https://jqueryui.com/datepicker/

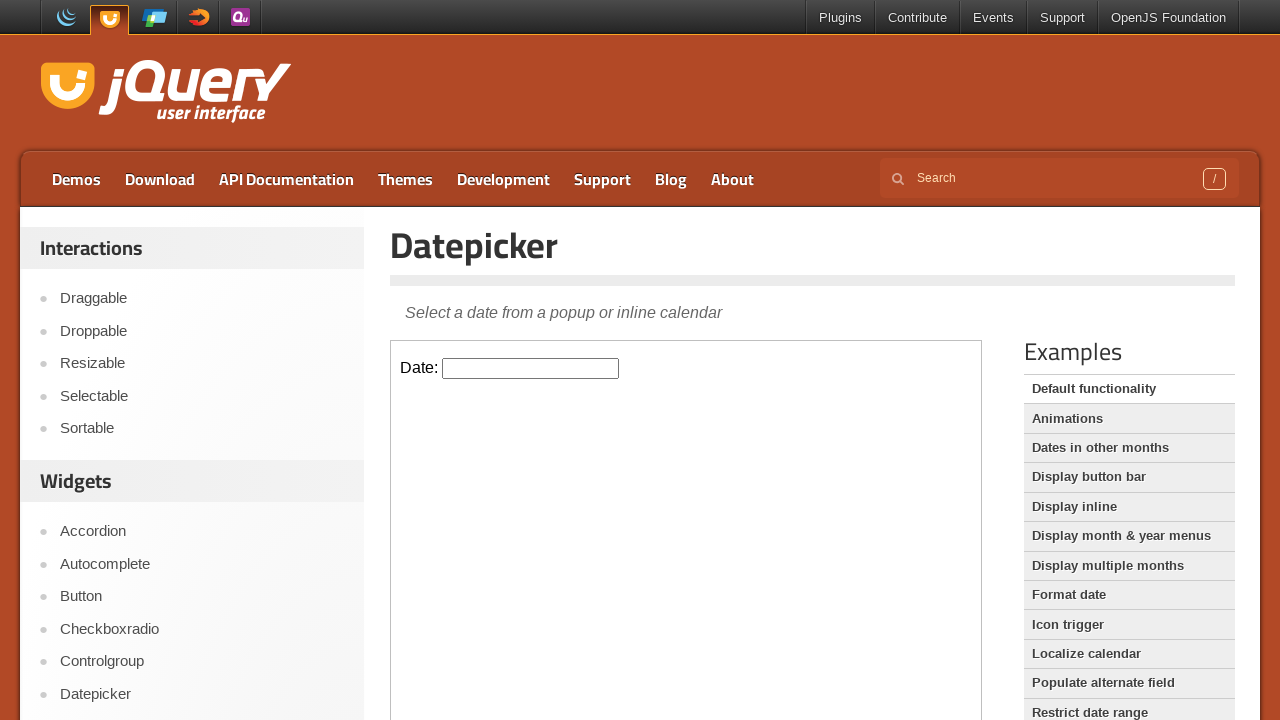

Located iframe containing the datepicker widget
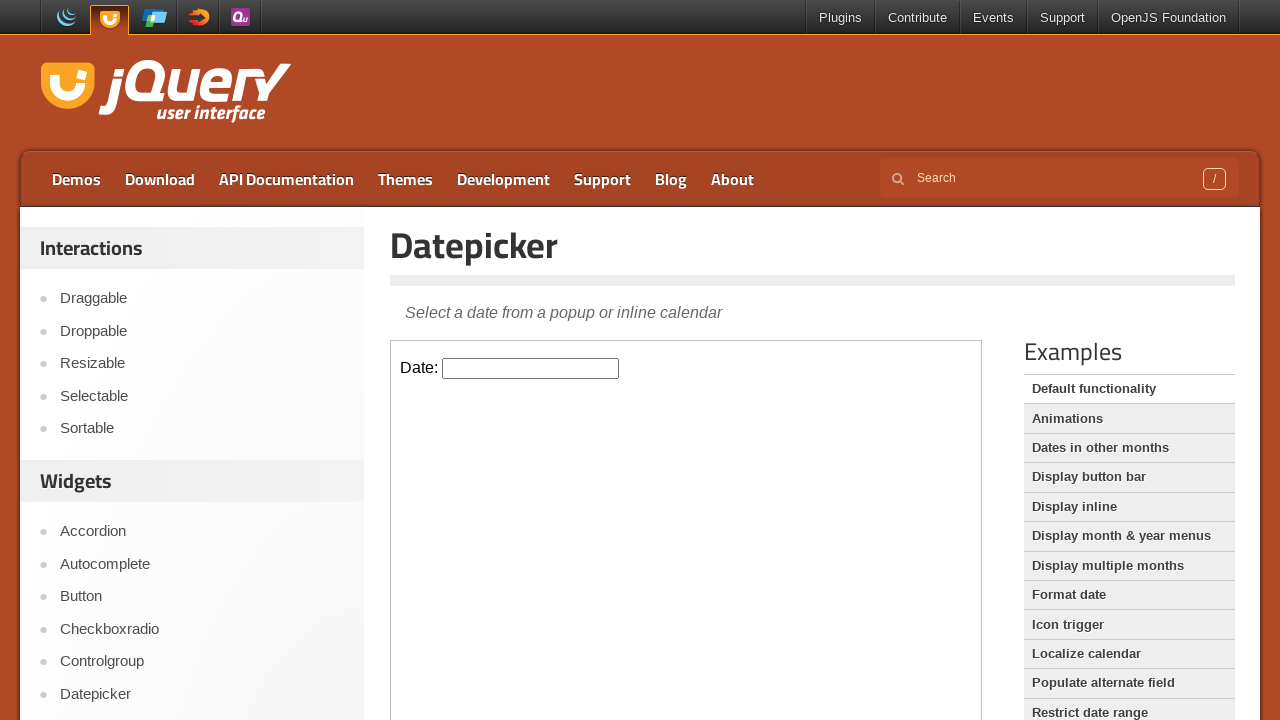

Clicked datepicker input to open calendar widget at (531, 368) on iframe.demo-frame >> internal:control=enter-frame >> #datepicker
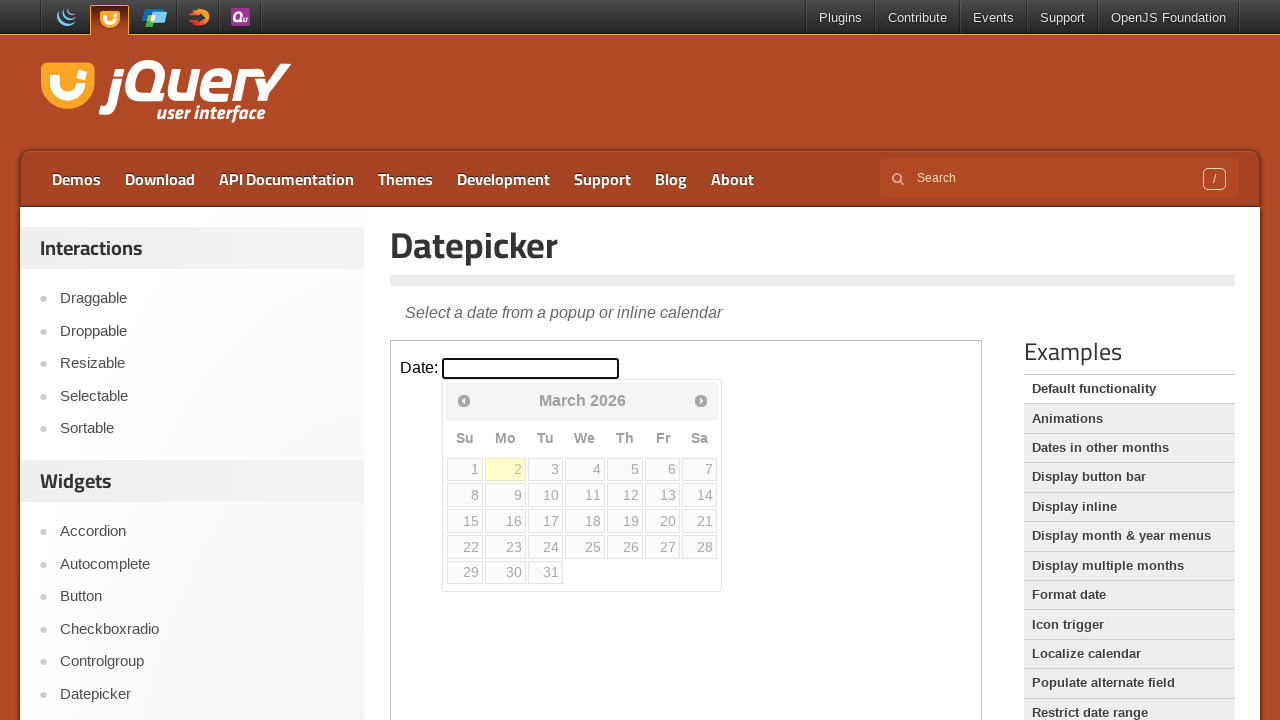

Retrieved current calendar view: March 2026
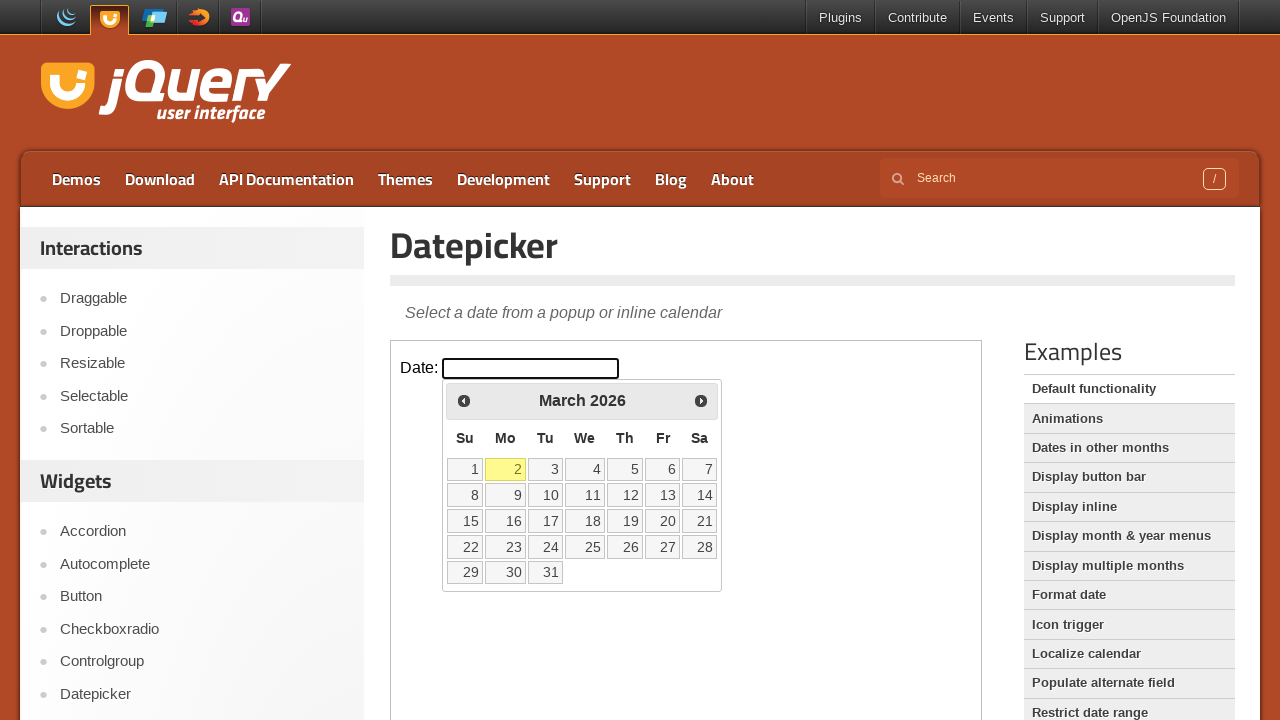

Clicked previous month button to navigate backwards at (464, 400) on iframe.demo-frame >> internal:control=enter-frame >> span.ui-icon-circle-triangl
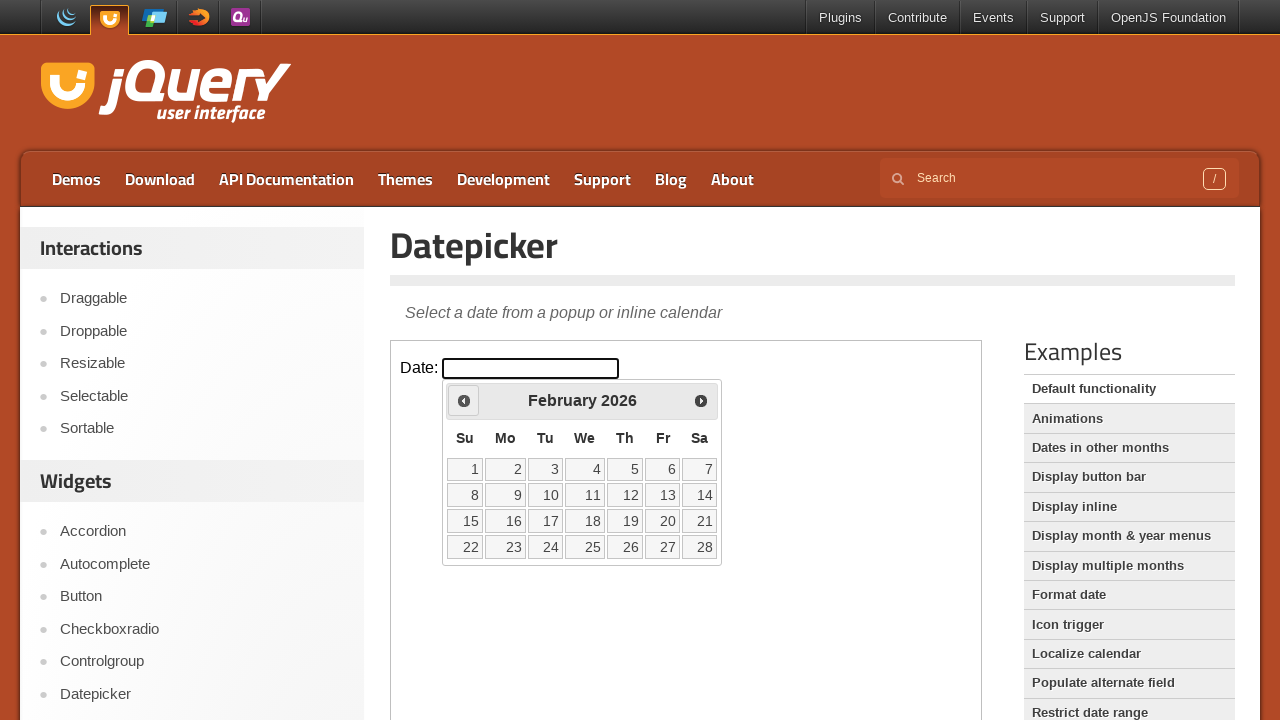

Retrieved current calendar view: February 2026
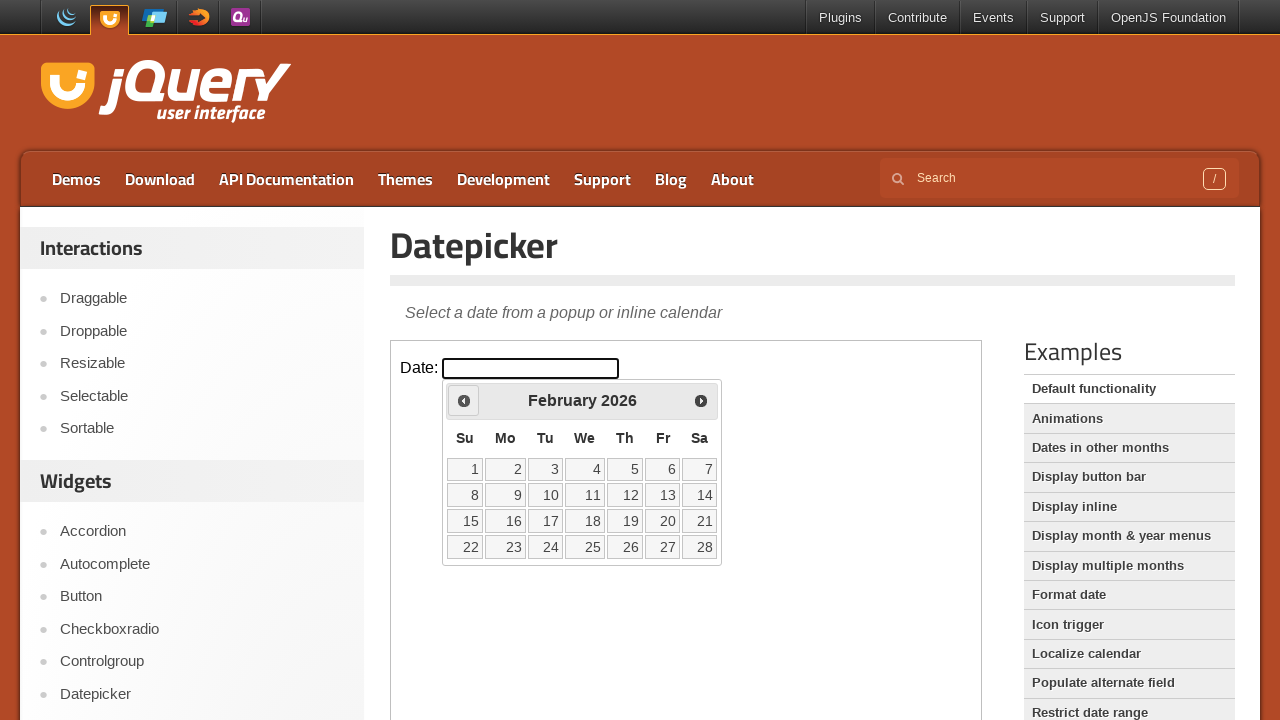

Clicked previous month button to navigate backwards at (464, 400) on iframe.demo-frame >> internal:control=enter-frame >> span.ui-icon-circle-triangl
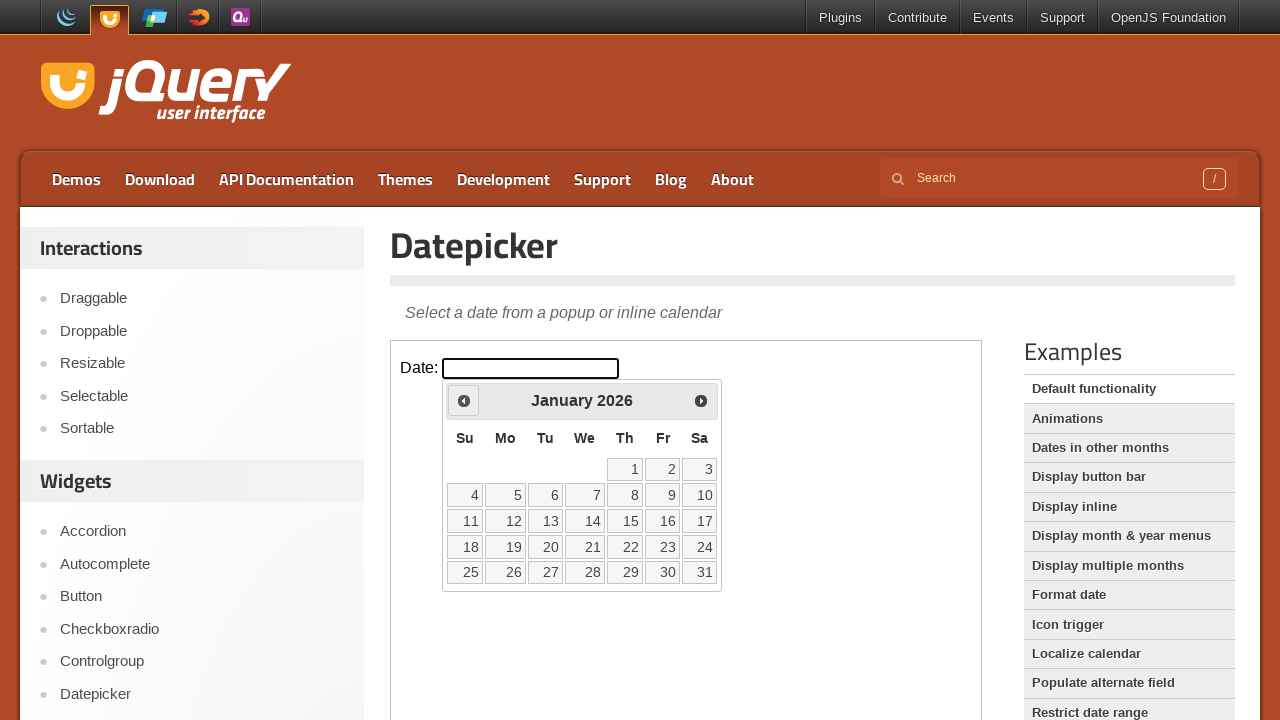

Retrieved current calendar view: January 2026
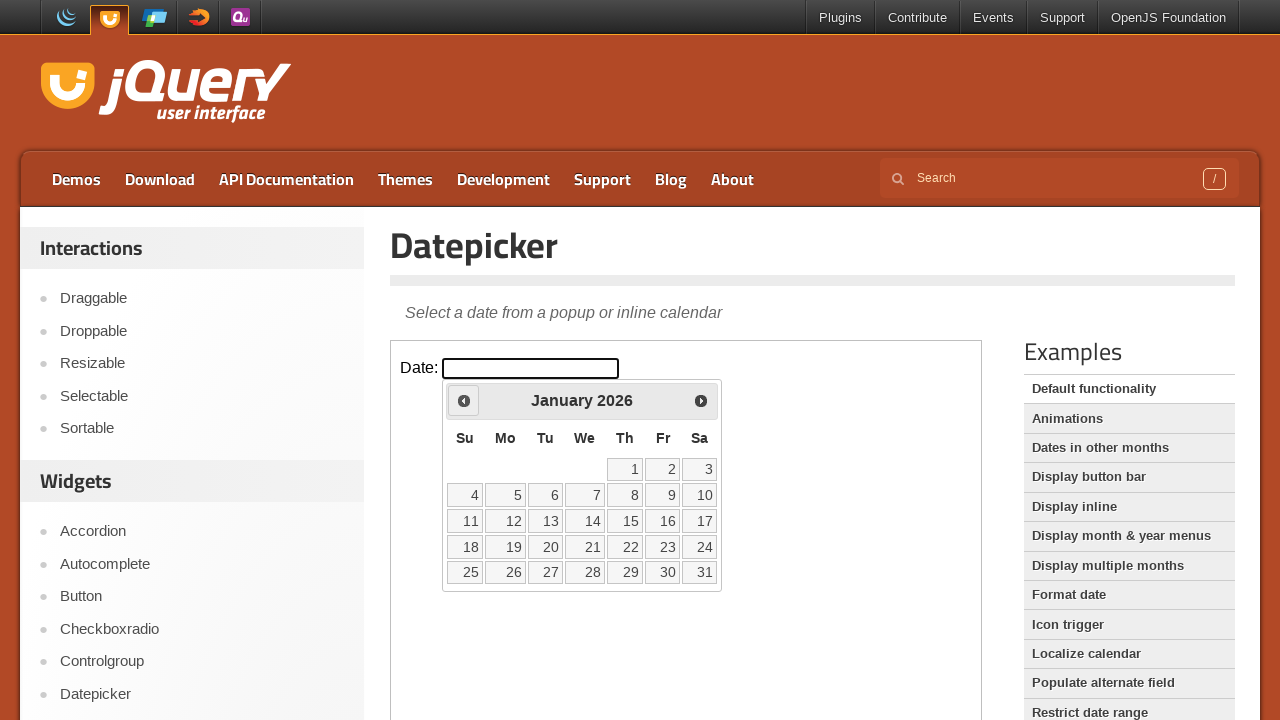

Clicked previous month button to navigate backwards at (464, 400) on iframe.demo-frame >> internal:control=enter-frame >> span.ui-icon-circle-triangl
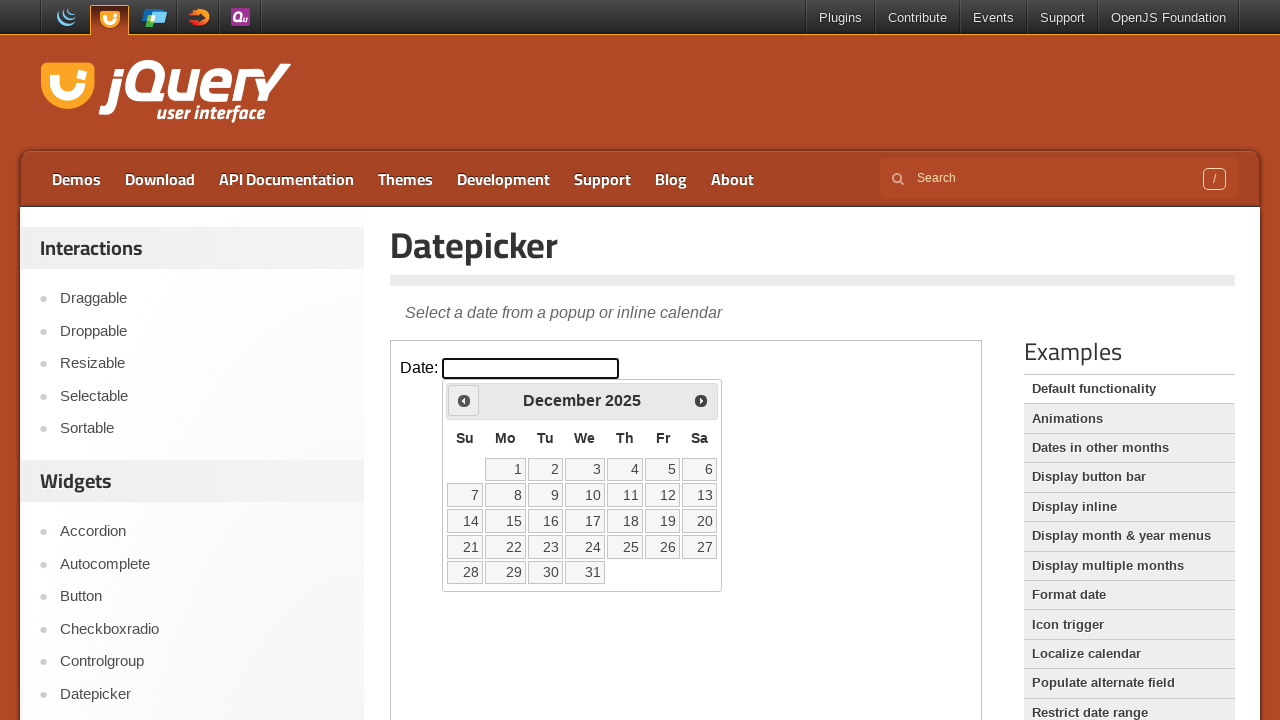

Retrieved current calendar view: December 2025
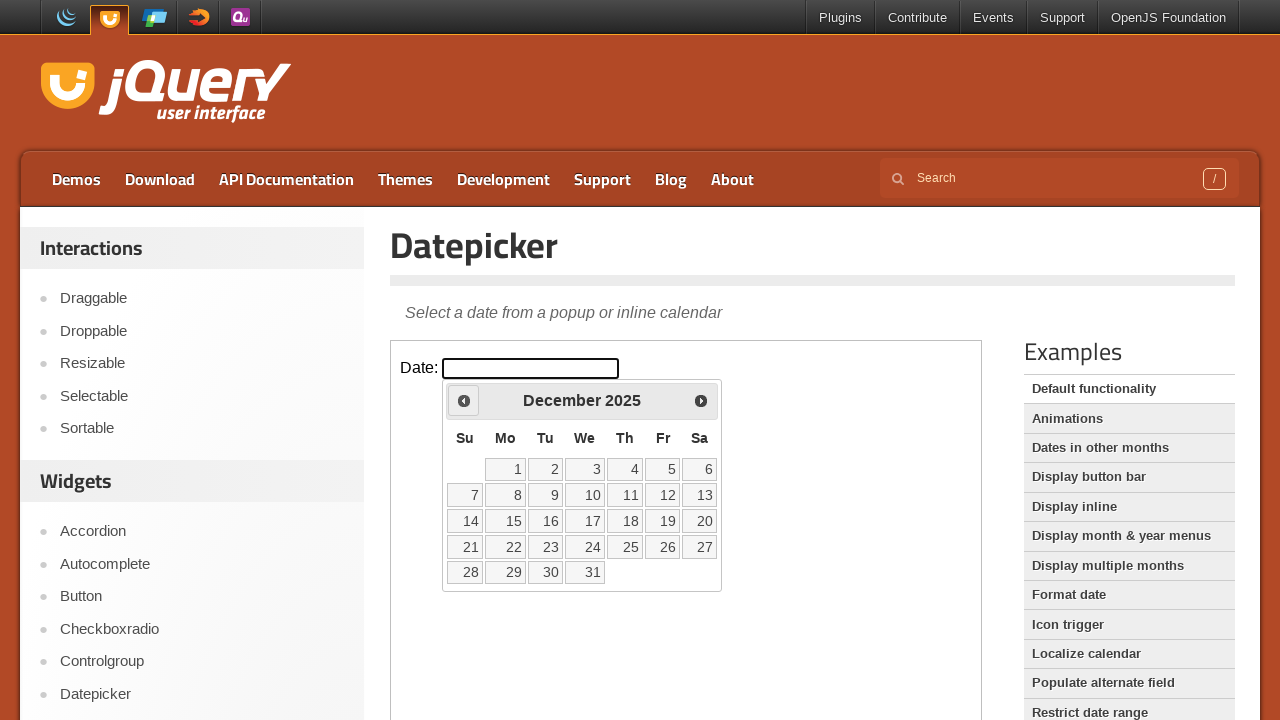

Clicked previous month button to navigate backwards at (464, 400) on iframe.demo-frame >> internal:control=enter-frame >> span.ui-icon-circle-triangl
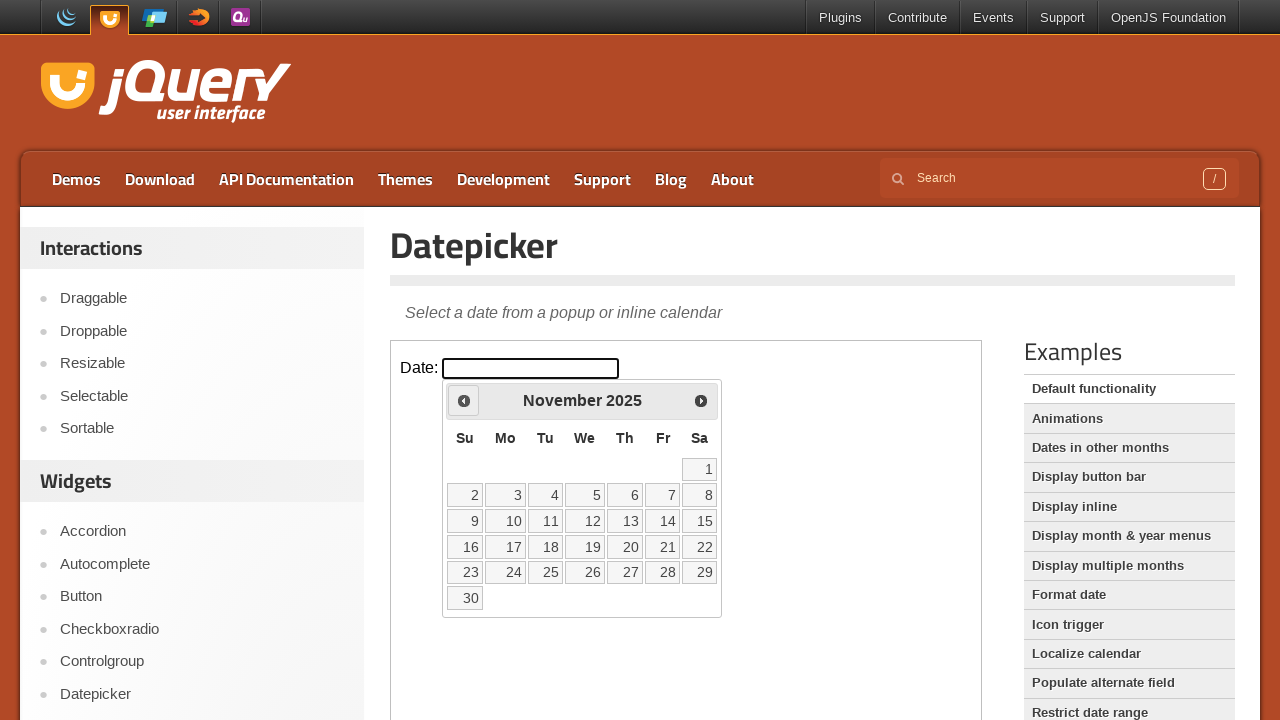

Retrieved current calendar view: November 2025
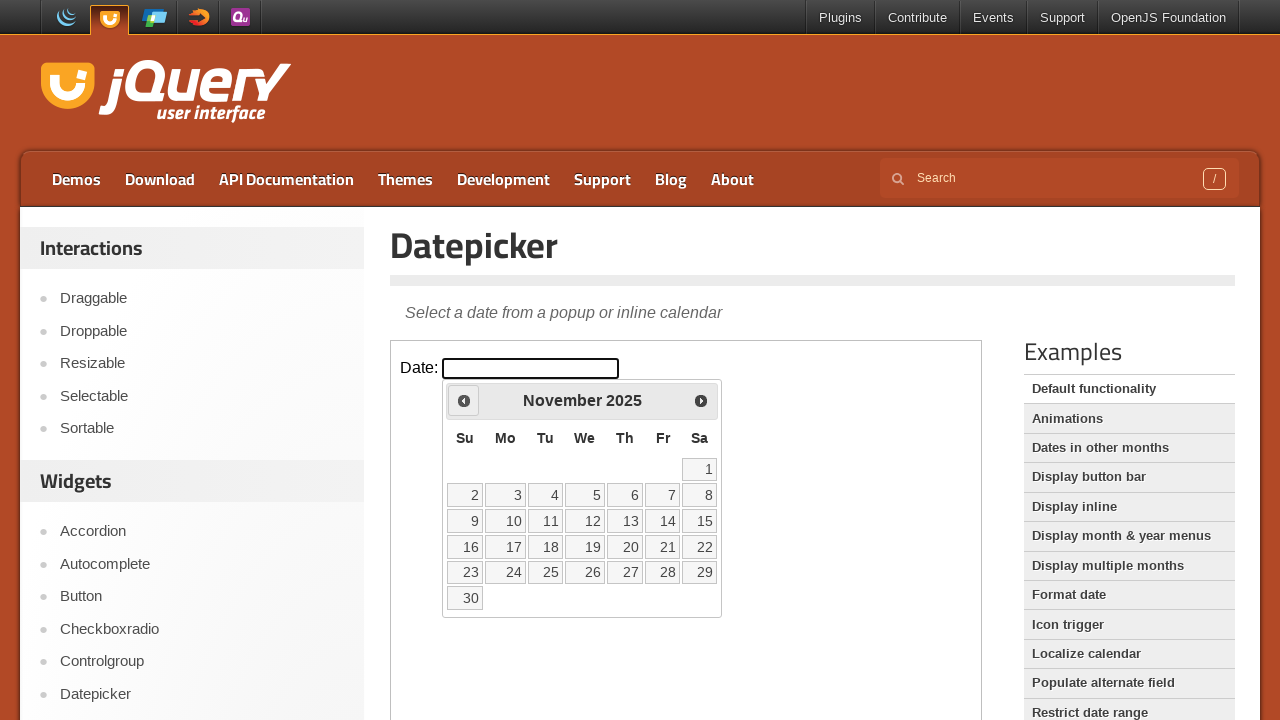

Clicked previous month button to navigate backwards at (464, 400) on iframe.demo-frame >> internal:control=enter-frame >> span.ui-icon-circle-triangl
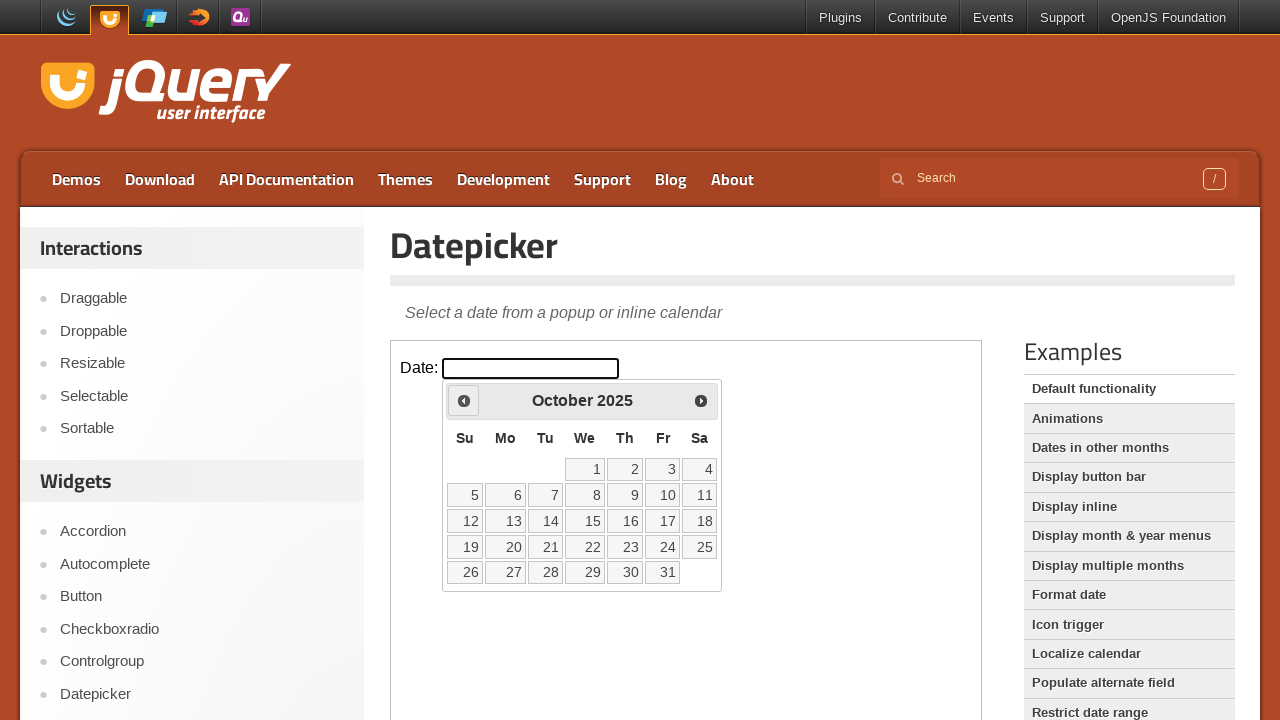

Retrieved current calendar view: October 2025
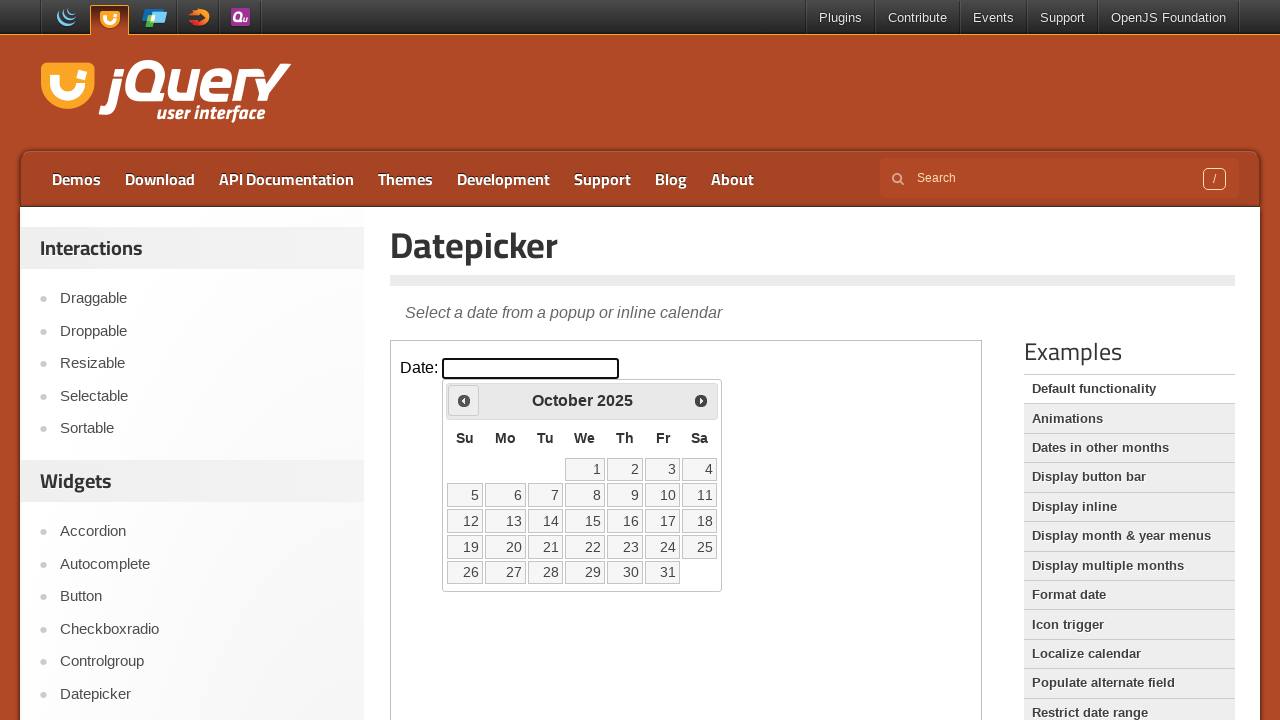

Clicked previous month button to navigate backwards at (464, 400) on iframe.demo-frame >> internal:control=enter-frame >> span.ui-icon-circle-triangl
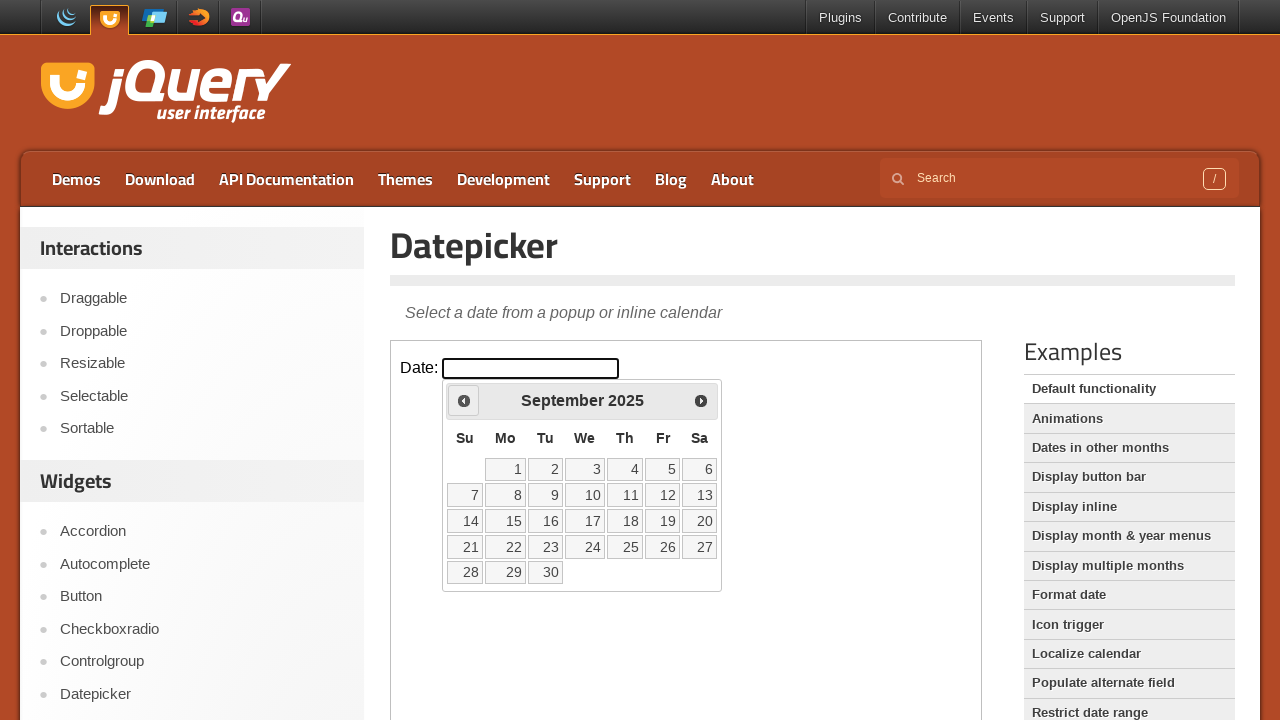

Retrieved current calendar view: September 2025
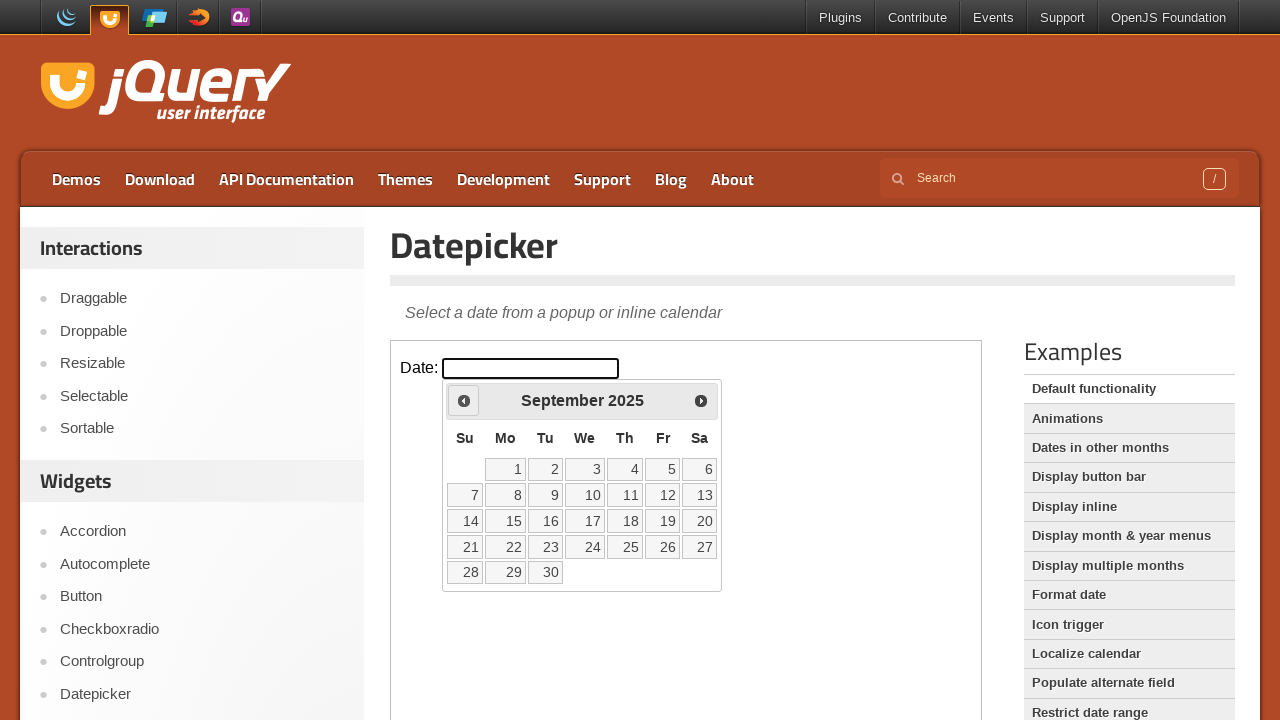

Clicked previous month button to navigate backwards at (464, 400) on iframe.demo-frame >> internal:control=enter-frame >> span.ui-icon-circle-triangl
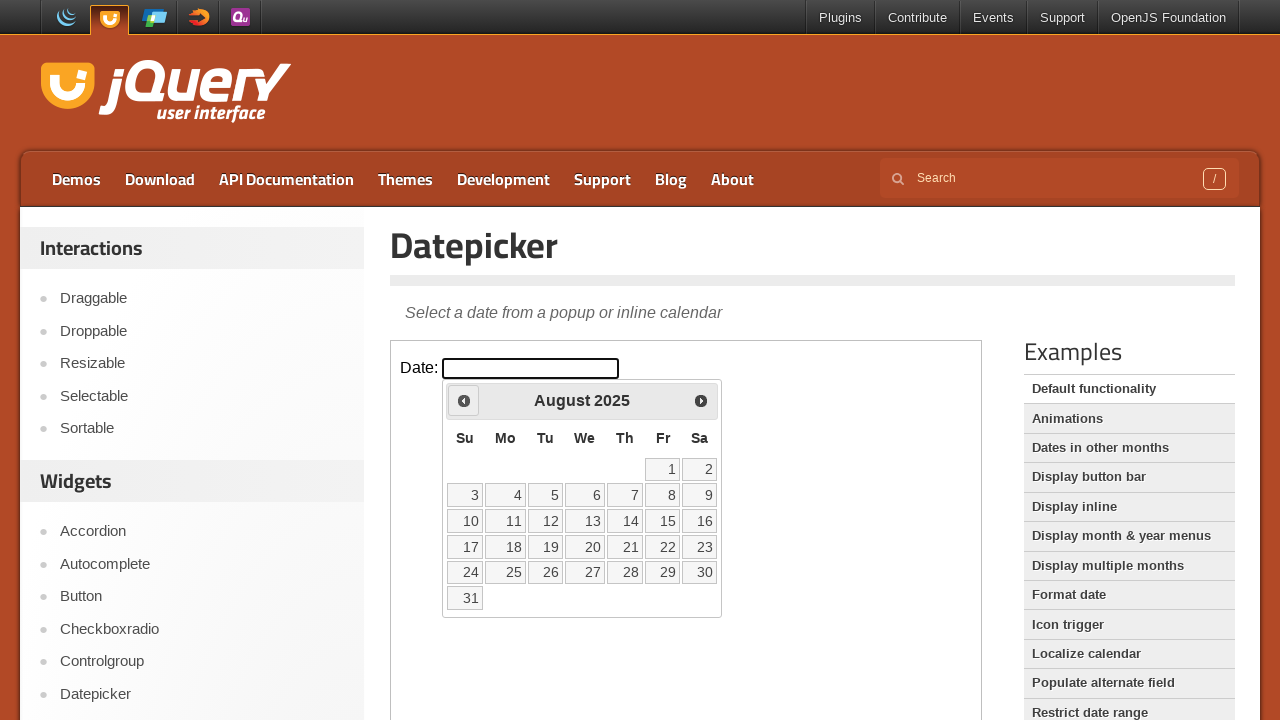

Retrieved current calendar view: August 2025
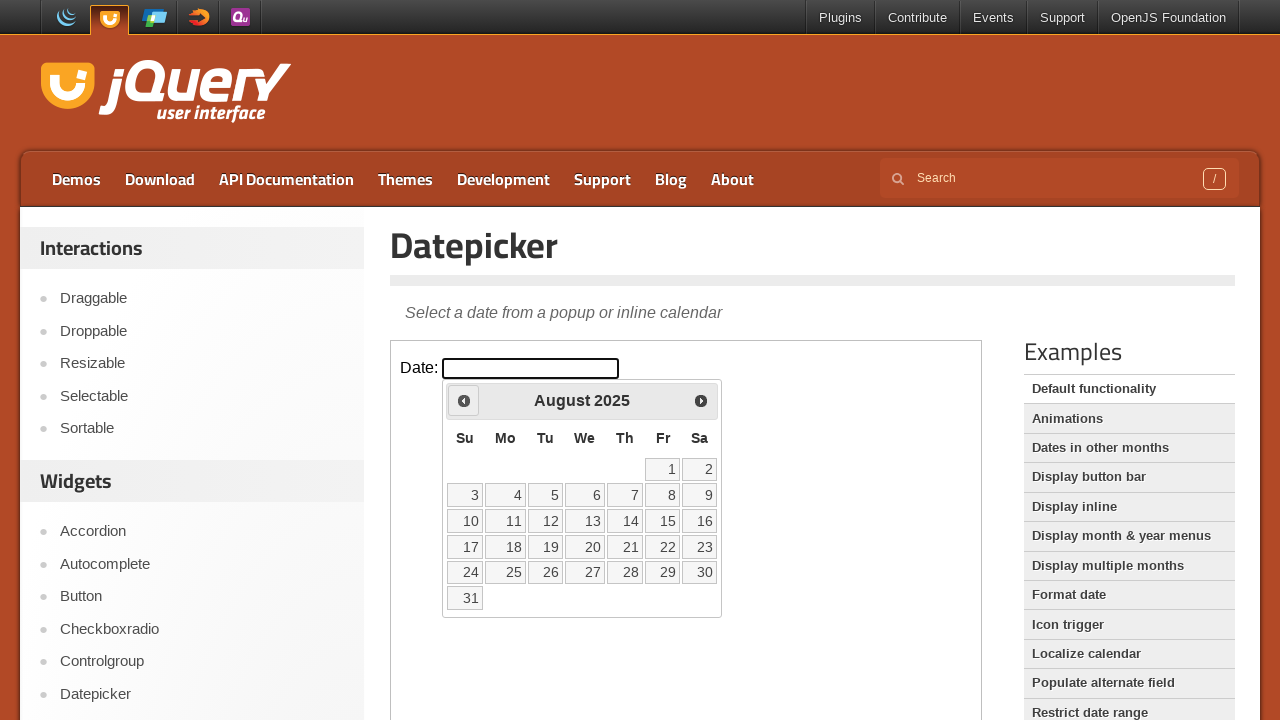

Clicked previous month button to navigate backwards at (464, 400) on iframe.demo-frame >> internal:control=enter-frame >> span.ui-icon-circle-triangl
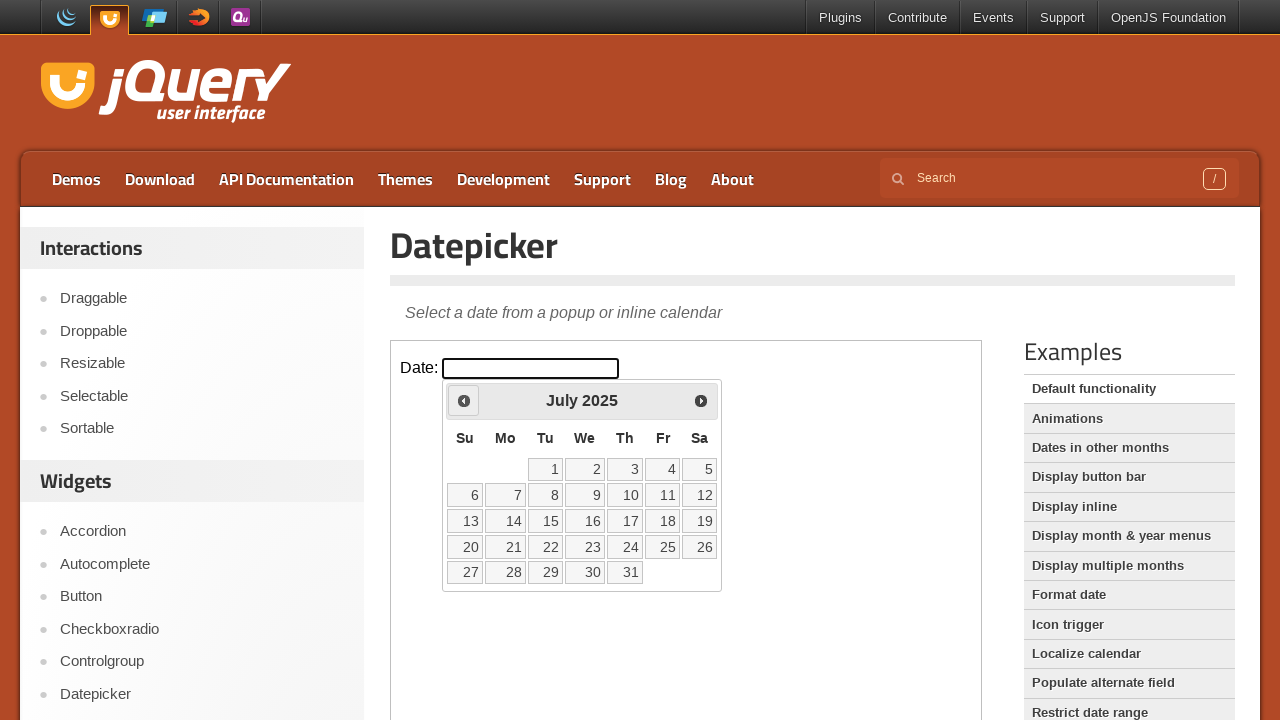

Retrieved current calendar view: July 2025
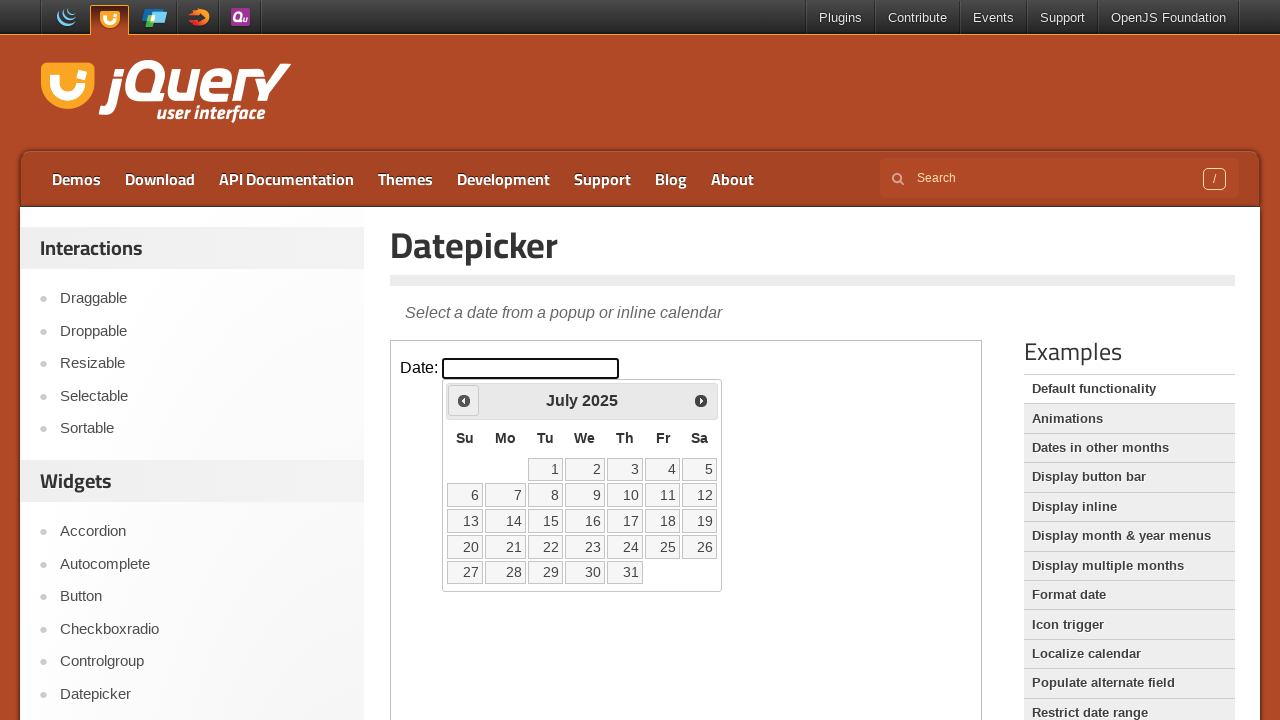

Clicked previous month button to navigate backwards at (464, 400) on iframe.demo-frame >> internal:control=enter-frame >> span.ui-icon-circle-triangl
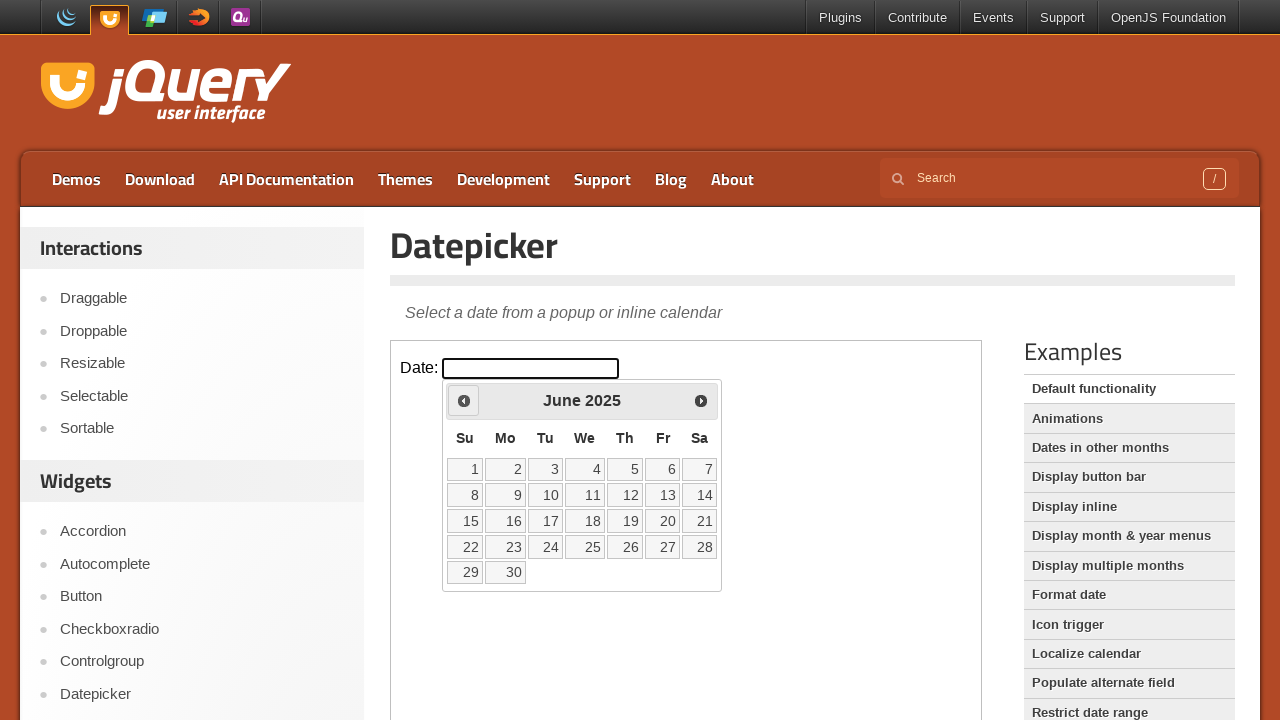

Retrieved current calendar view: June 2025
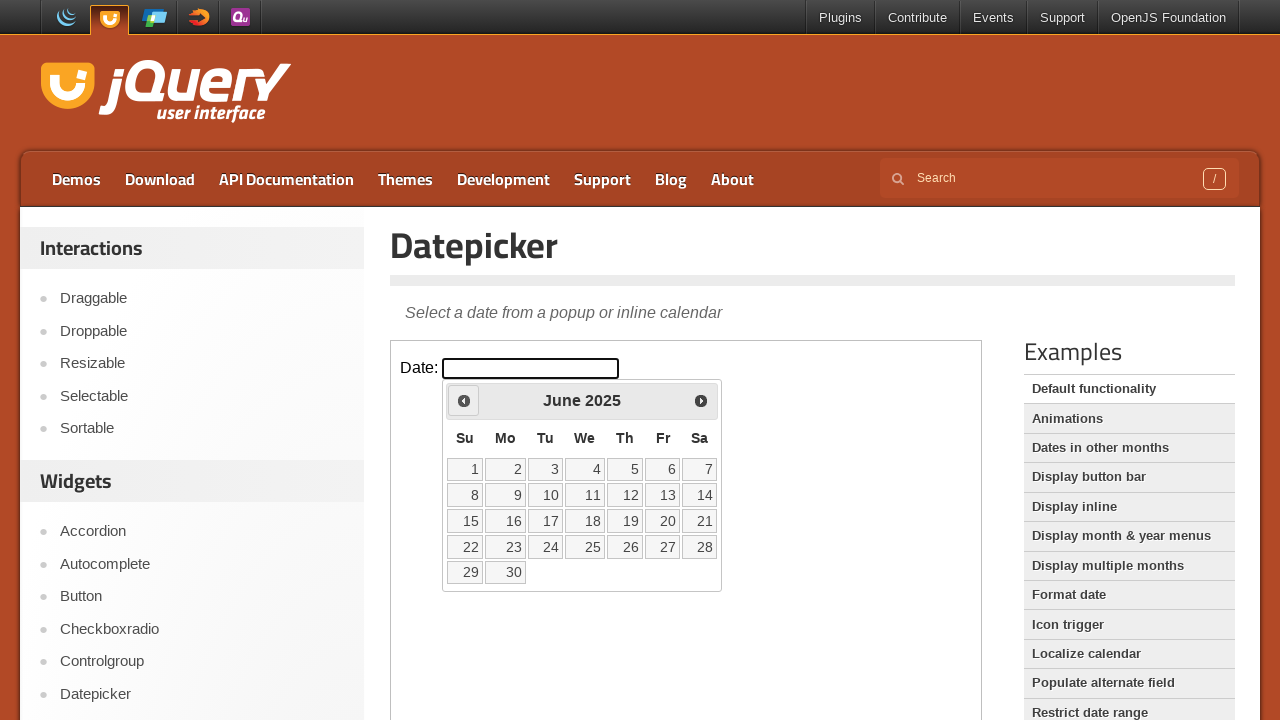

Clicked previous month button to navigate backwards at (464, 400) on iframe.demo-frame >> internal:control=enter-frame >> span.ui-icon-circle-triangl
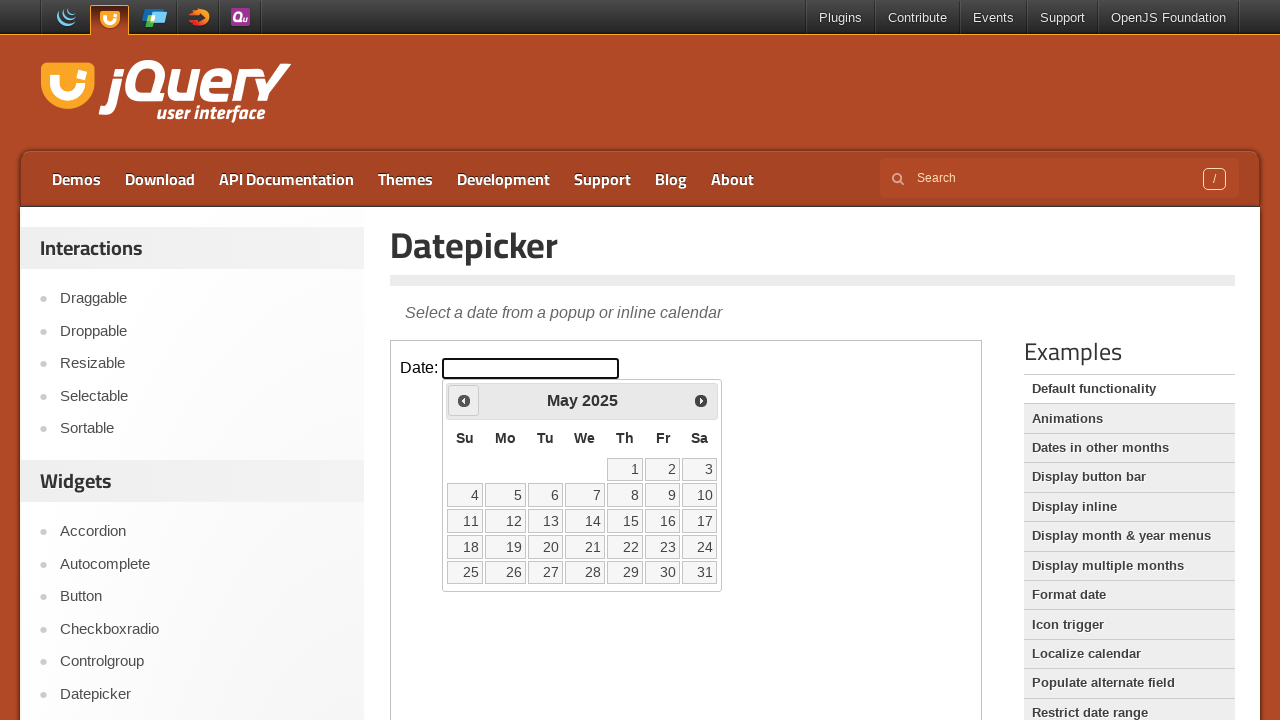

Retrieved current calendar view: May 2025
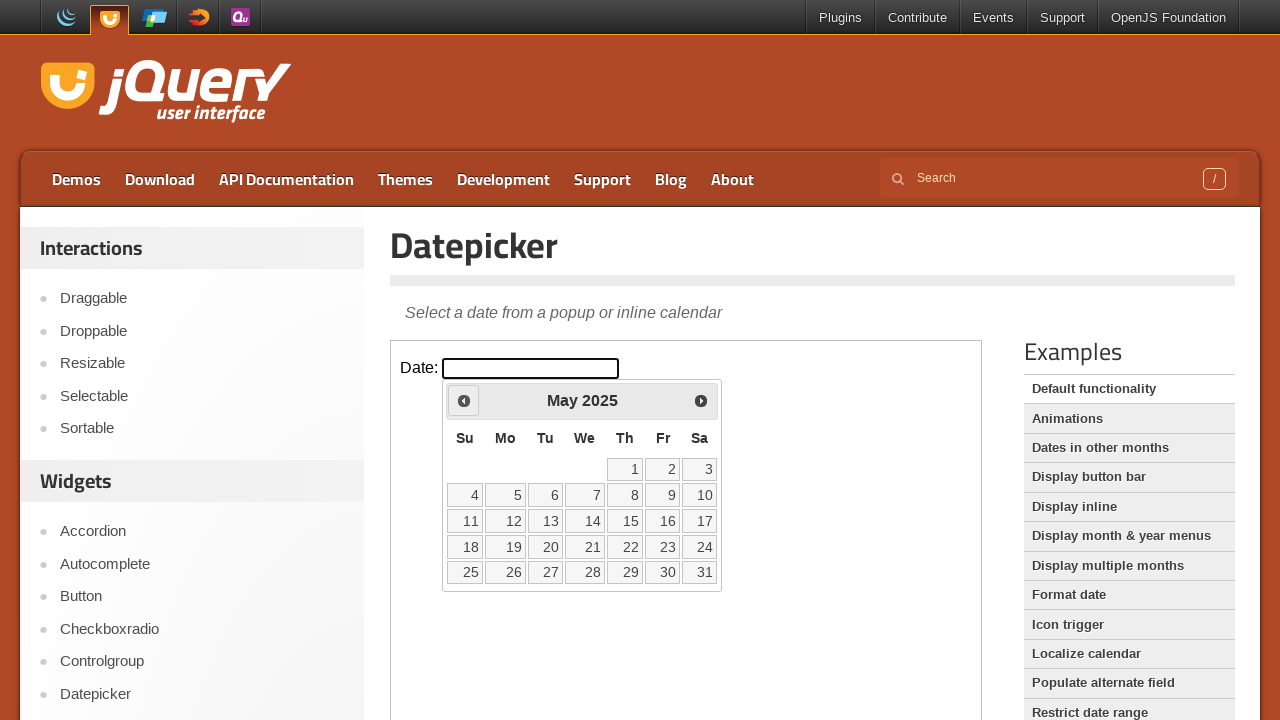

Clicked previous month button to navigate backwards at (464, 400) on iframe.demo-frame >> internal:control=enter-frame >> span.ui-icon-circle-triangl
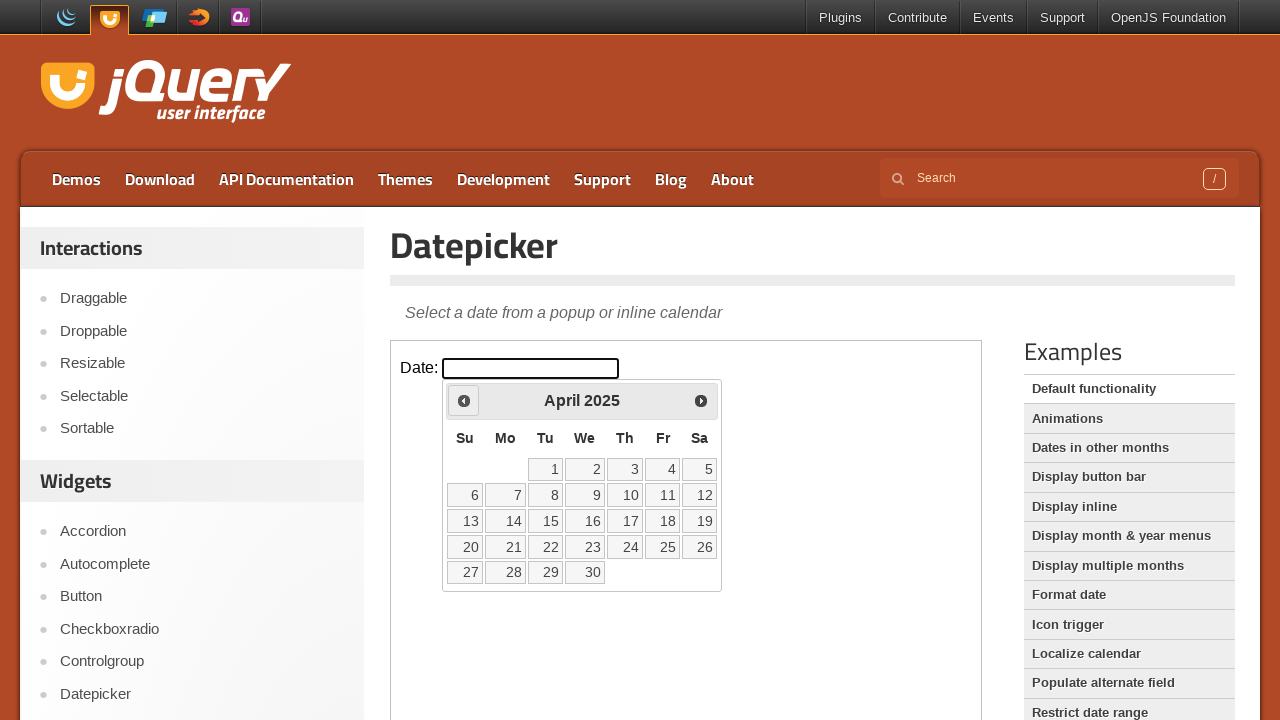

Retrieved current calendar view: April 2025
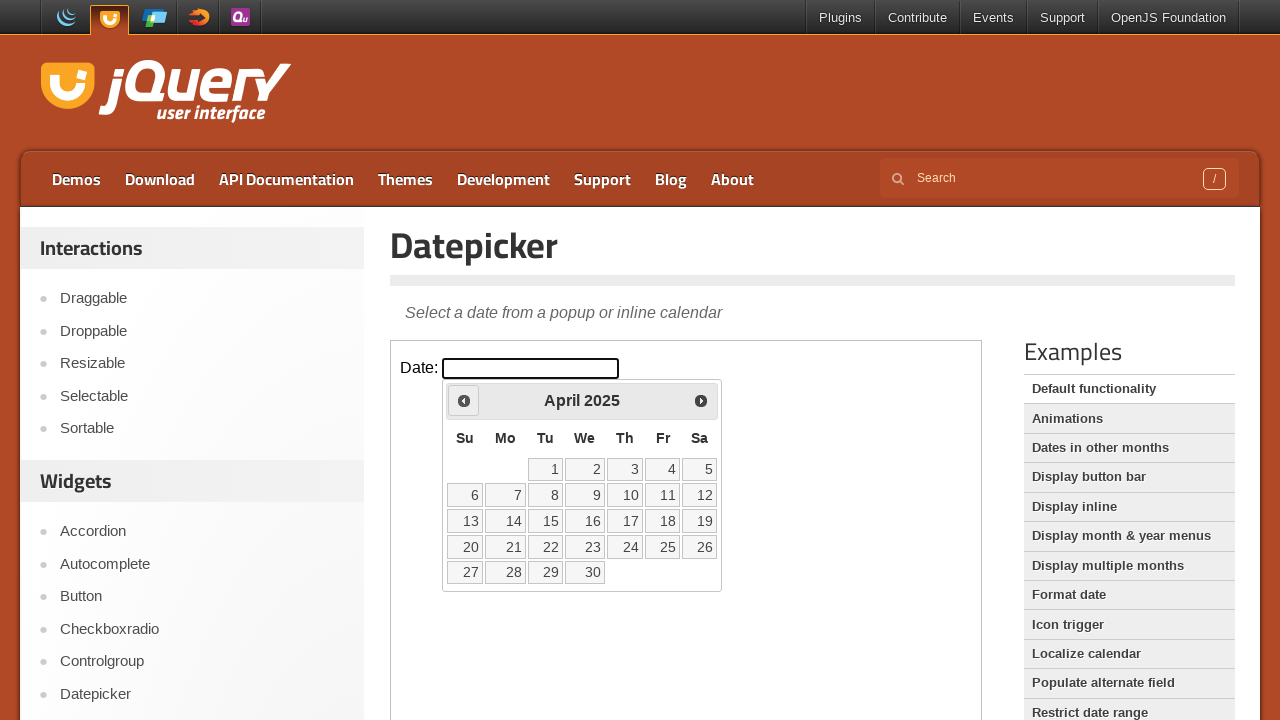

Clicked previous month button to navigate backwards at (464, 400) on iframe.demo-frame >> internal:control=enter-frame >> span.ui-icon-circle-triangl
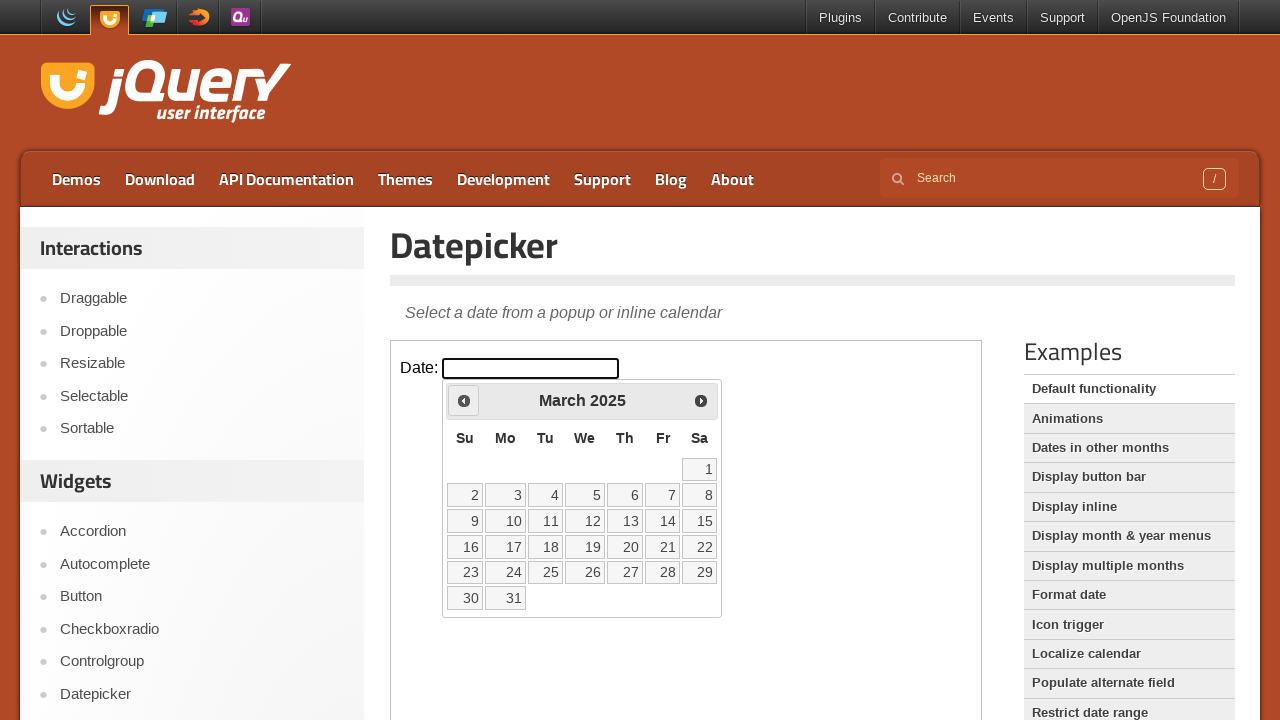

Retrieved current calendar view: March 2025
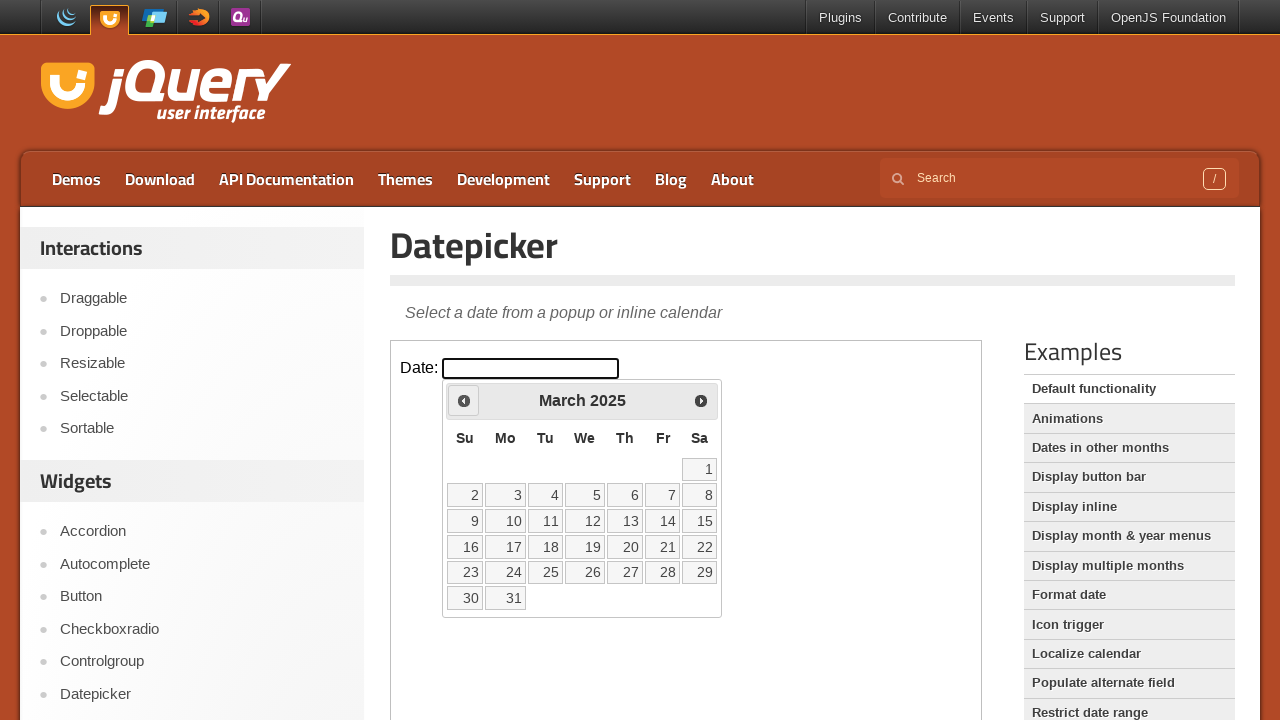

Clicked previous month button to navigate backwards at (464, 400) on iframe.demo-frame >> internal:control=enter-frame >> span.ui-icon-circle-triangl
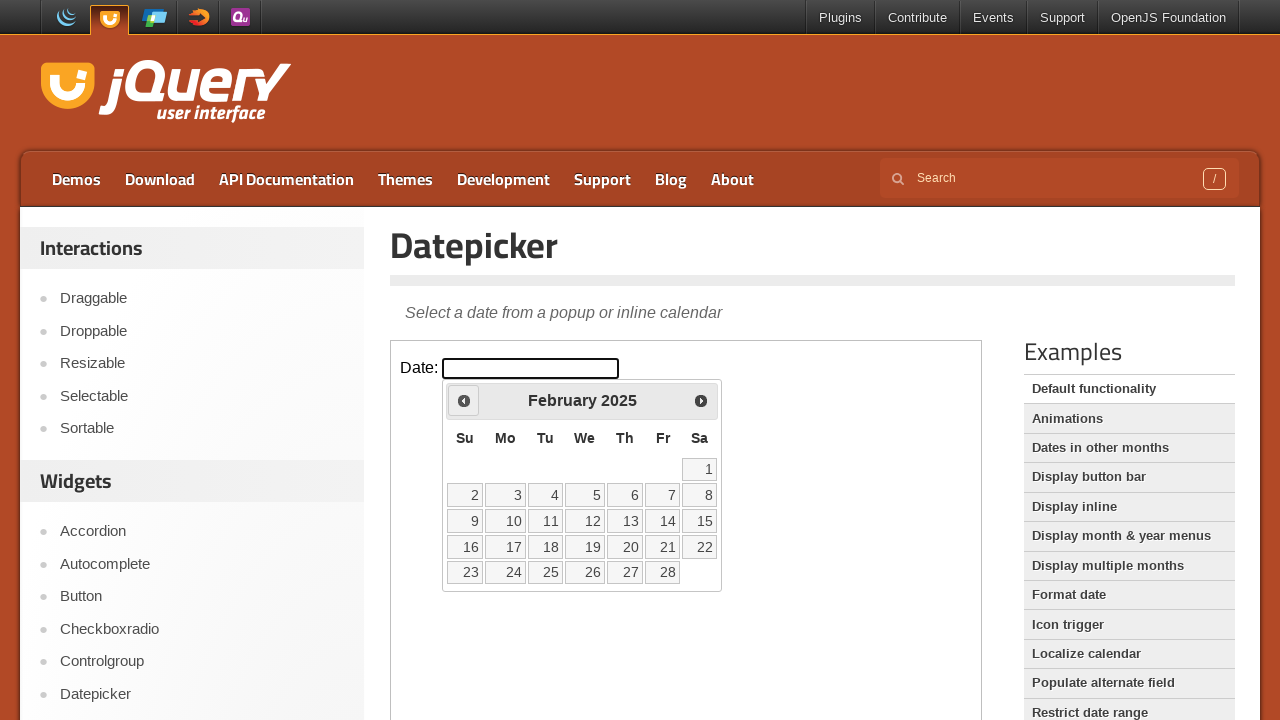

Retrieved current calendar view: February 2025
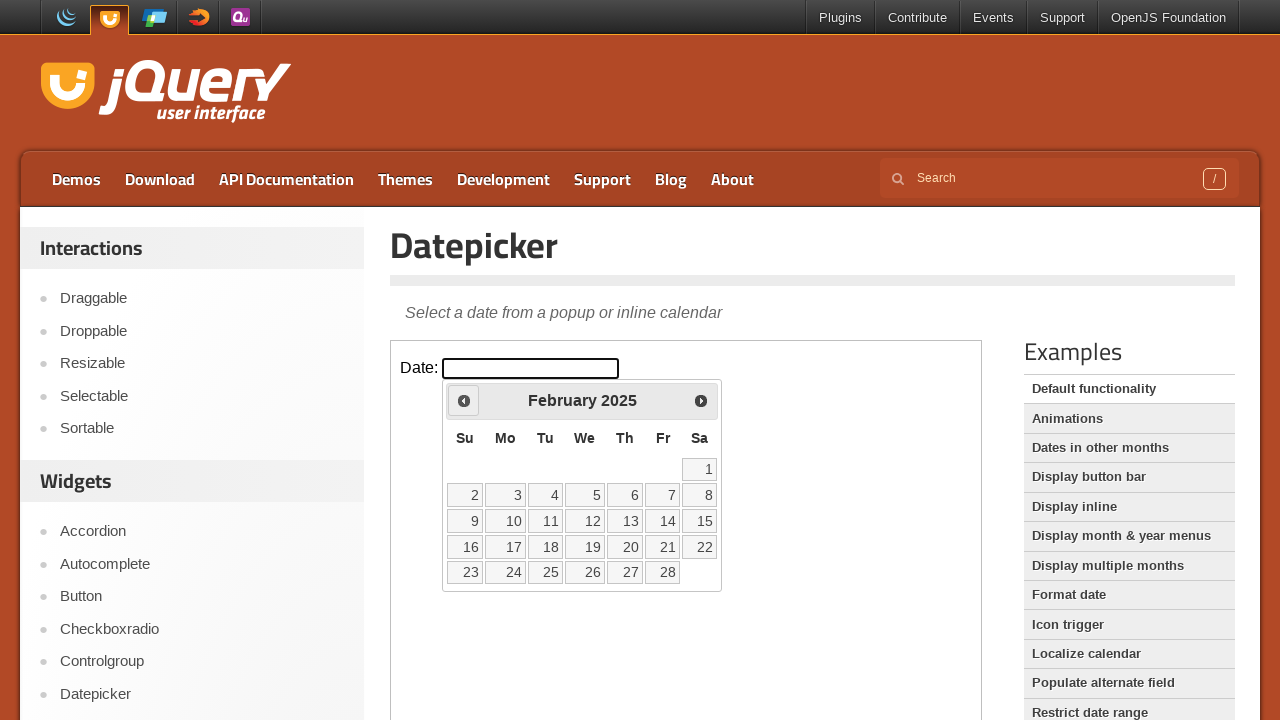

Clicked previous month button to navigate backwards at (464, 400) on iframe.demo-frame >> internal:control=enter-frame >> span.ui-icon-circle-triangl
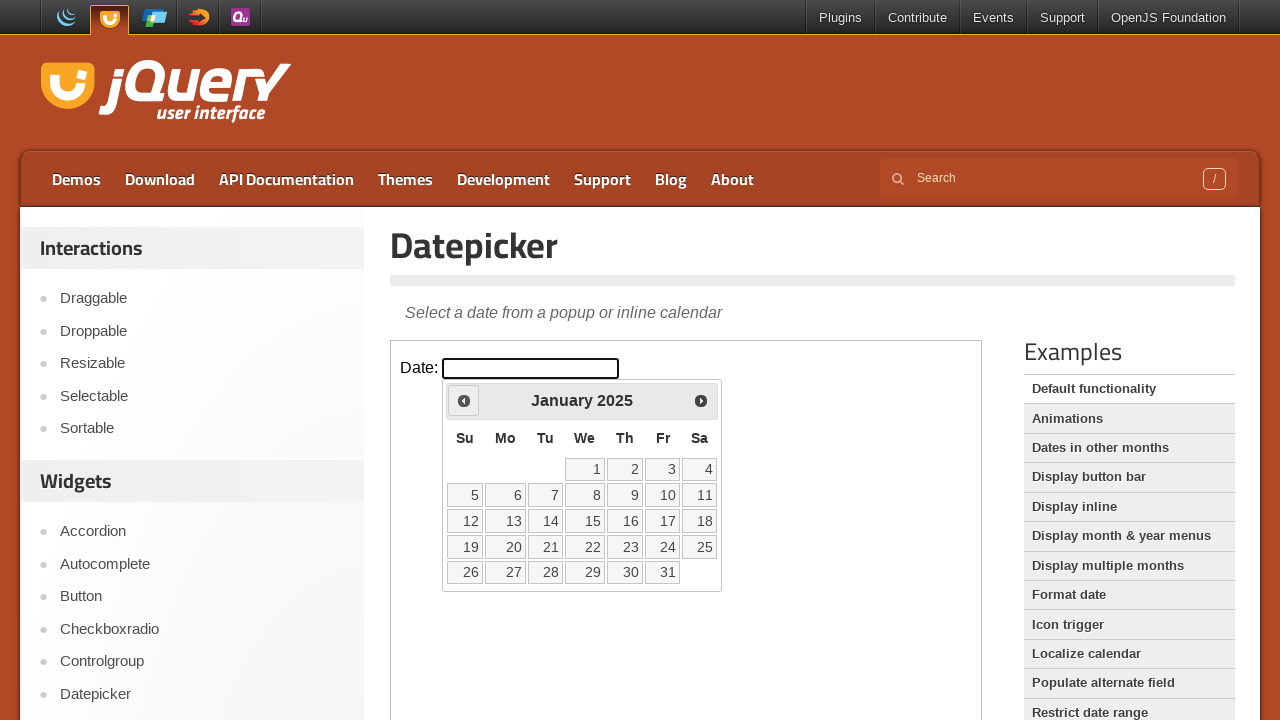

Retrieved current calendar view: January 2025
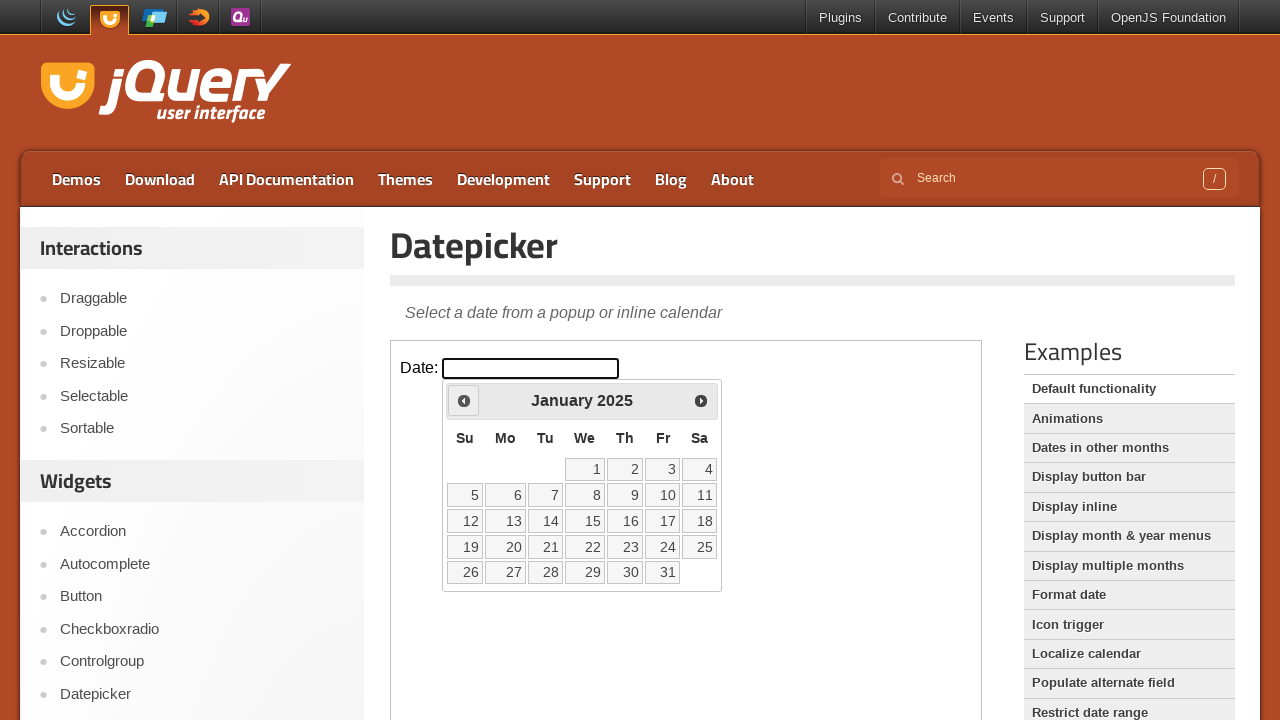

Clicked previous month button to navigate backwards at (464, 400) on iframe.demo-frame >> internal:control=enter-frame >> span.ui-icon-circle-triangl
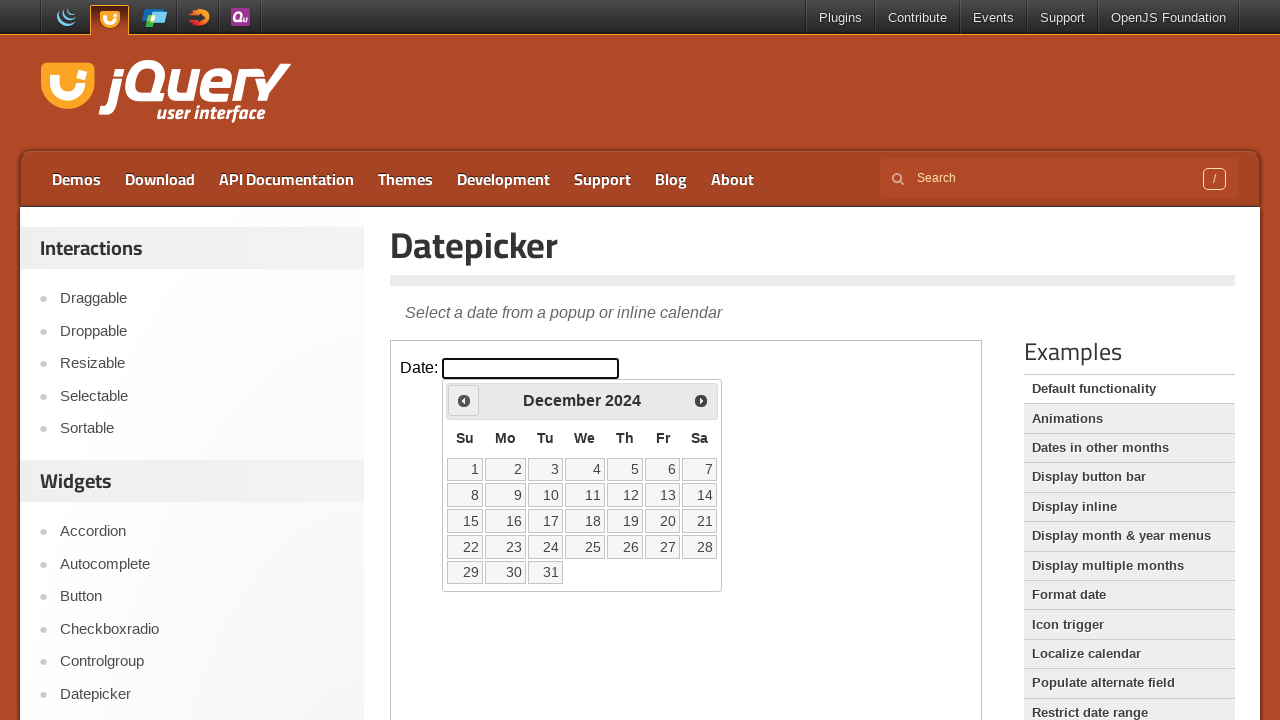

Retrieved current calendar view: December 2024
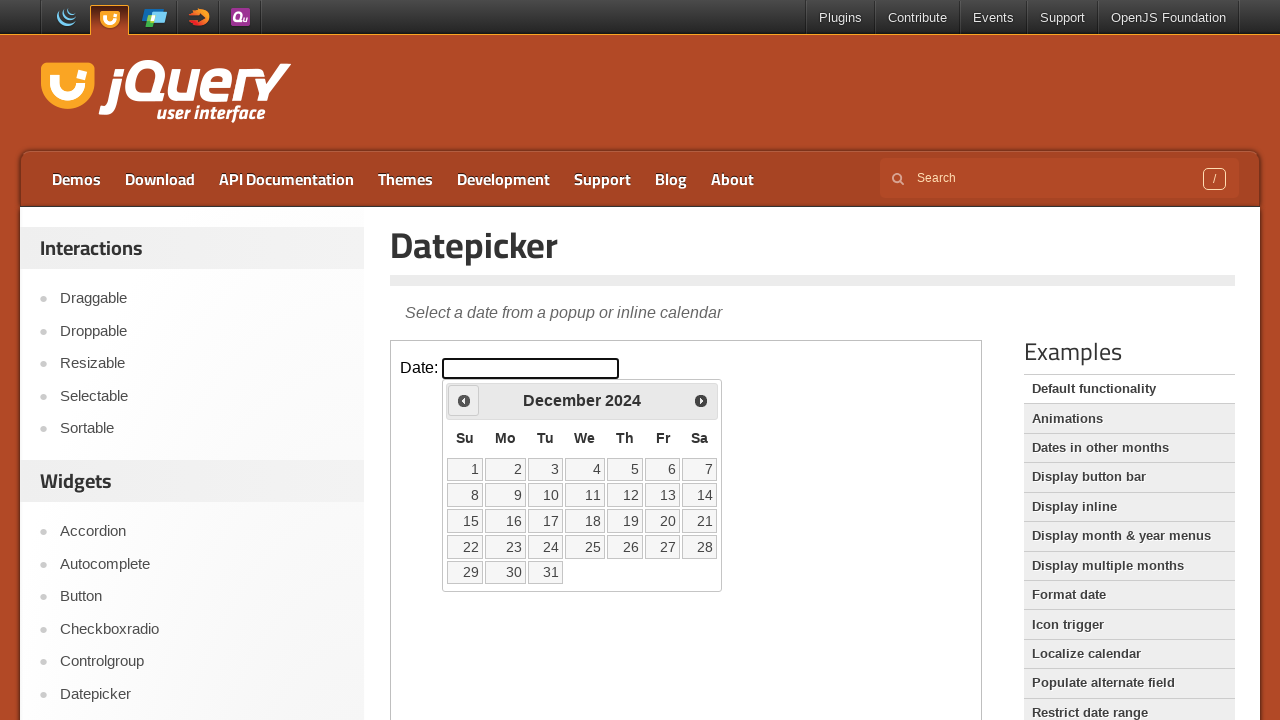

Clicked previous month button to navigate backwards at (464, 400) on iframe.demo-frame >> internal:control=enter-frame >> span.ui-icon-circle-triangl
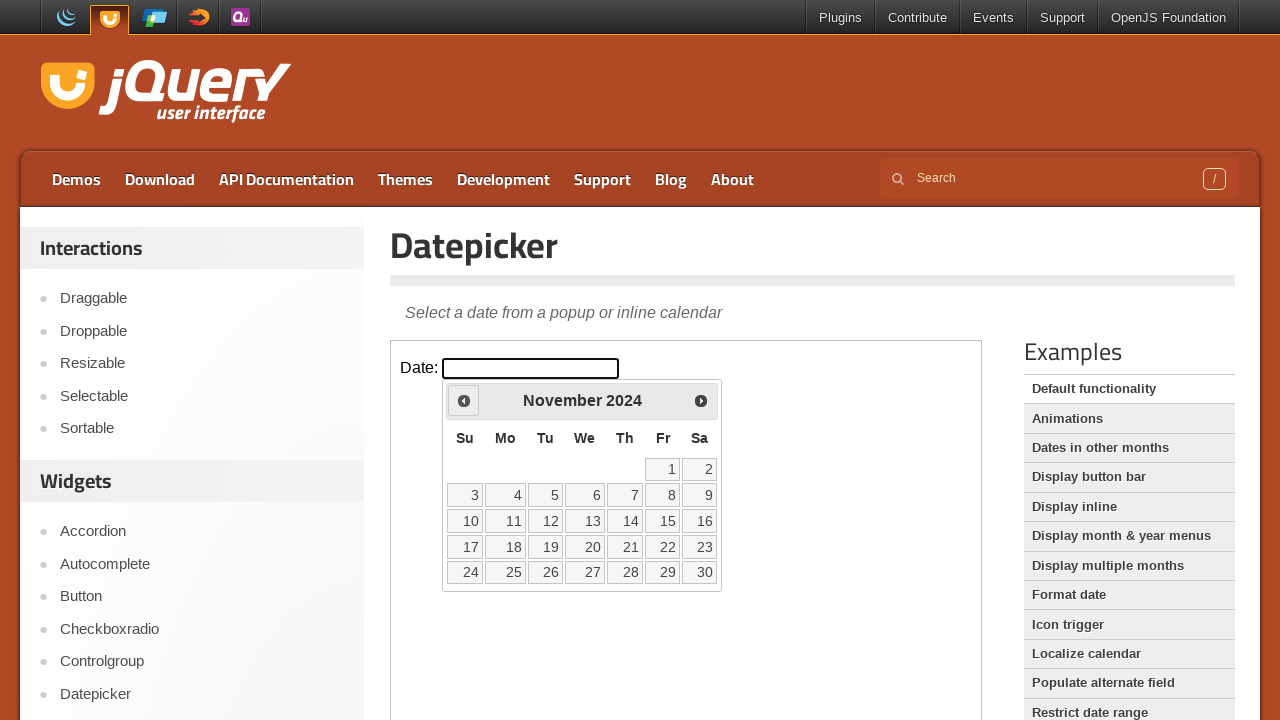

Retrieved current calendar view: November 2024
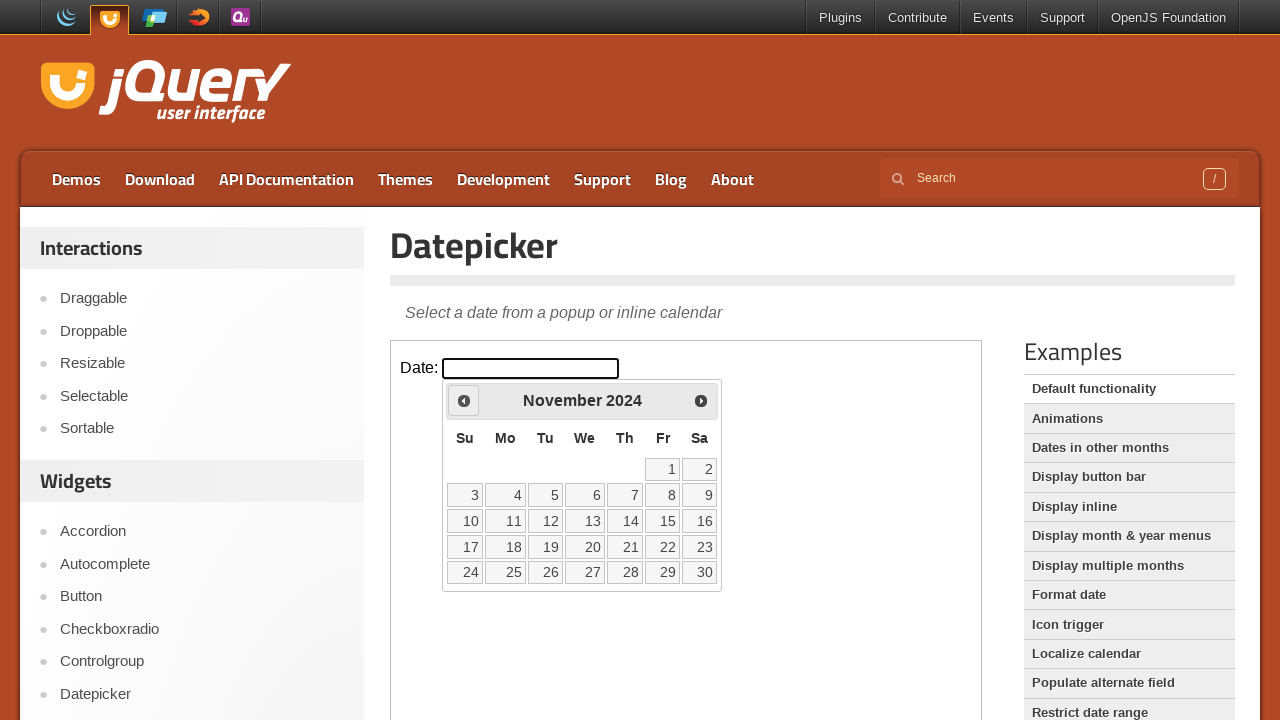

Clicked previous month button to navigate backwards at (464, 400) on iframe.demo-frame >> internal:control=enter-frame >> span.ui-icon-circle-triangl
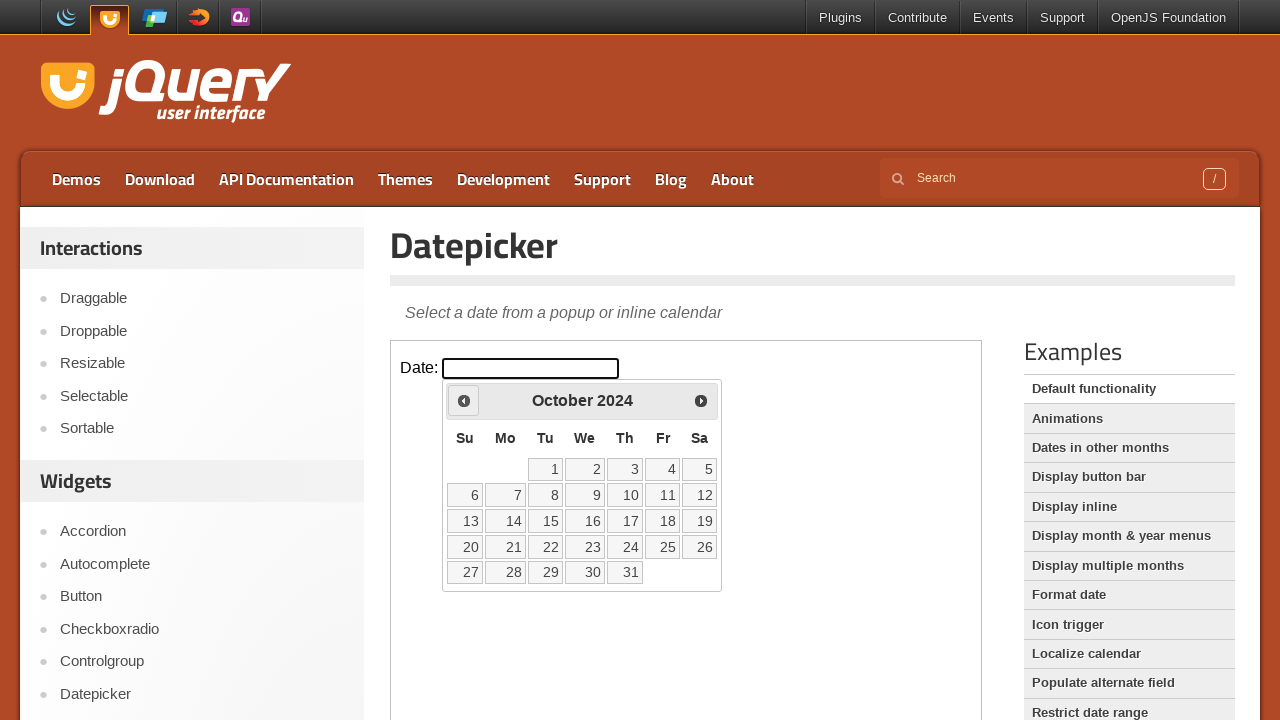

Retrieved current calendar view: October 2024
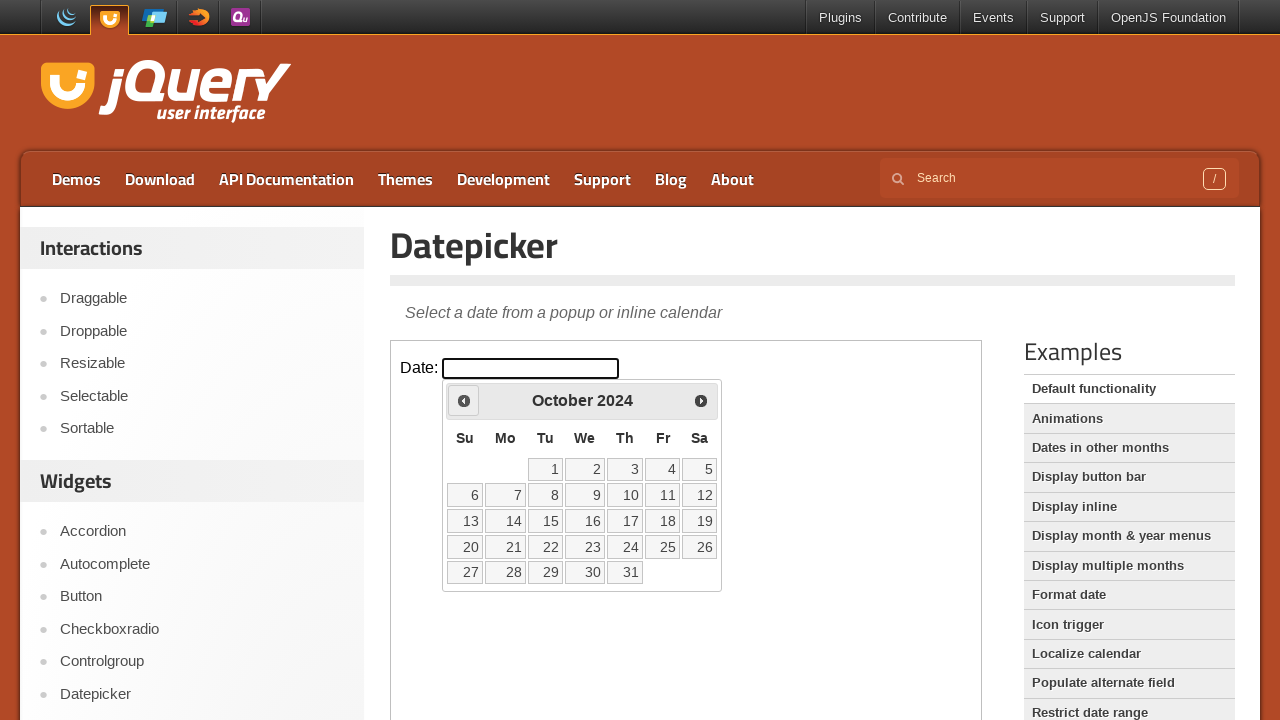

Clicked previous month button to navigate backwards at (464, 400) on iframe.demo-frame >> internal:control=enter-frame >> span.ui-icon-circle-triangl
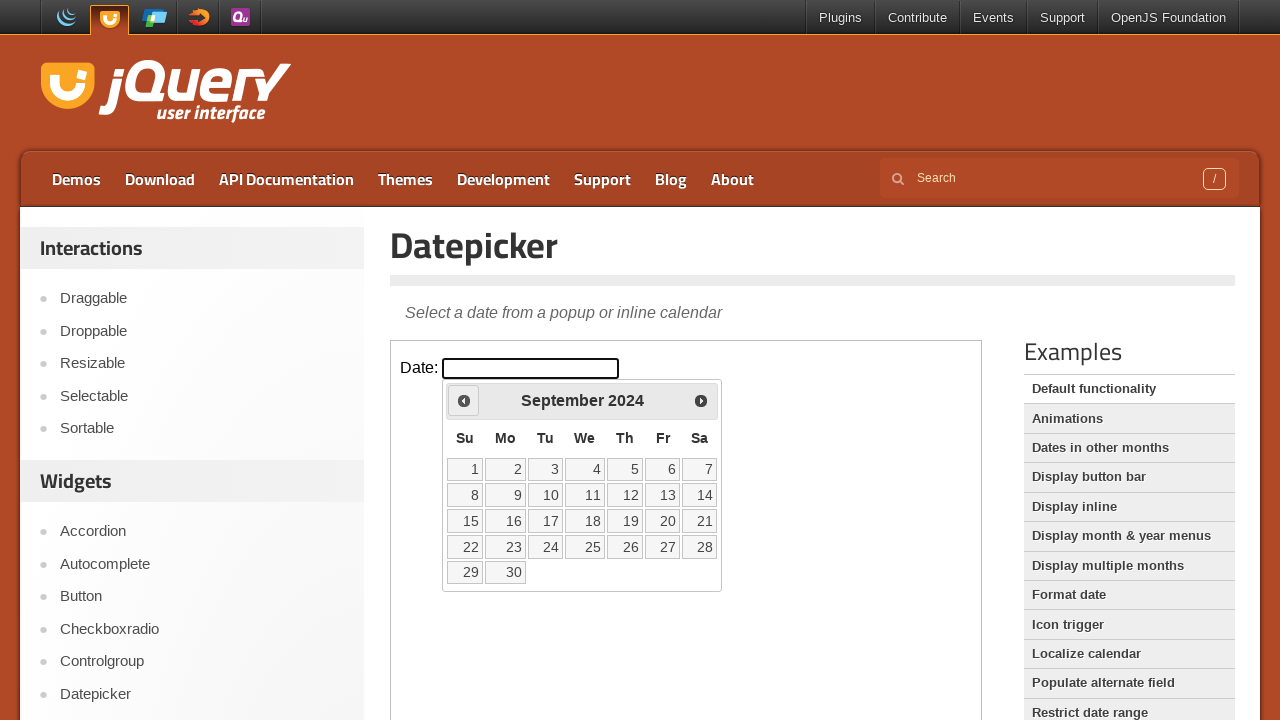

Retrieved current calendar view: September 2024
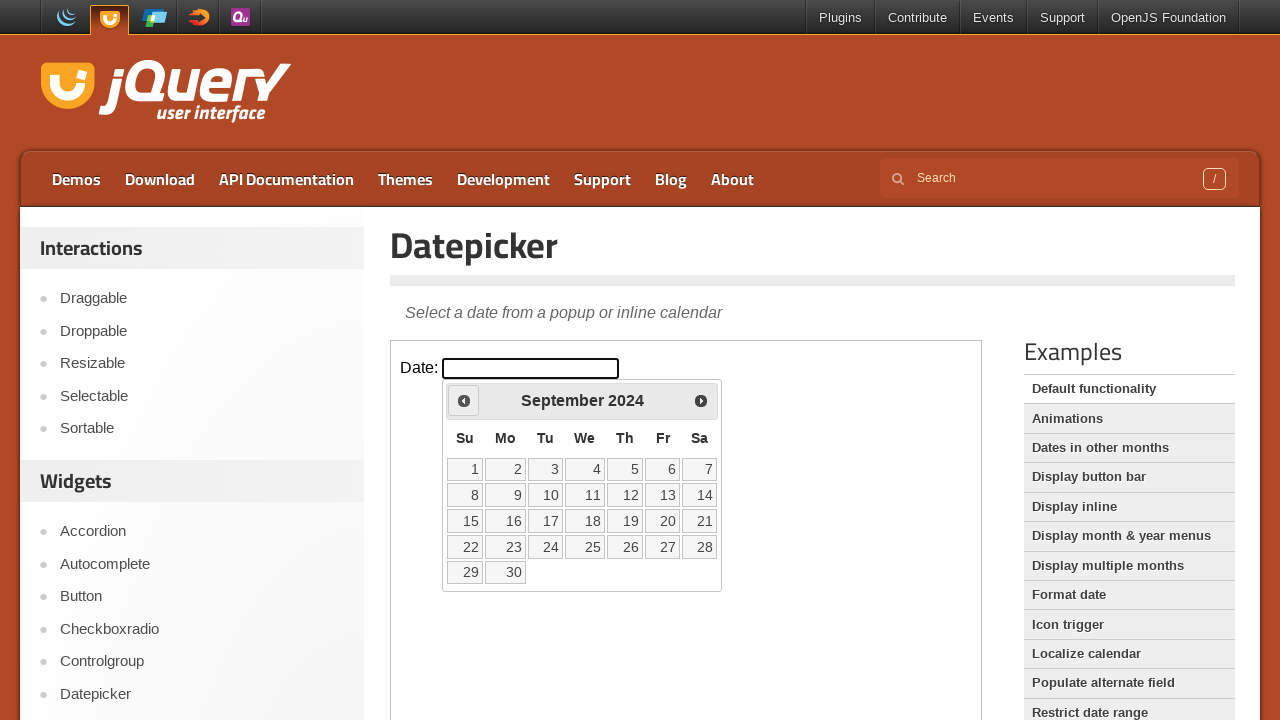

Clicked previous month button to navigate backwards at (464, 400) on iframe.demo-frame >> internal:control=enter-frame >> span.ui-icon-circle-triangl
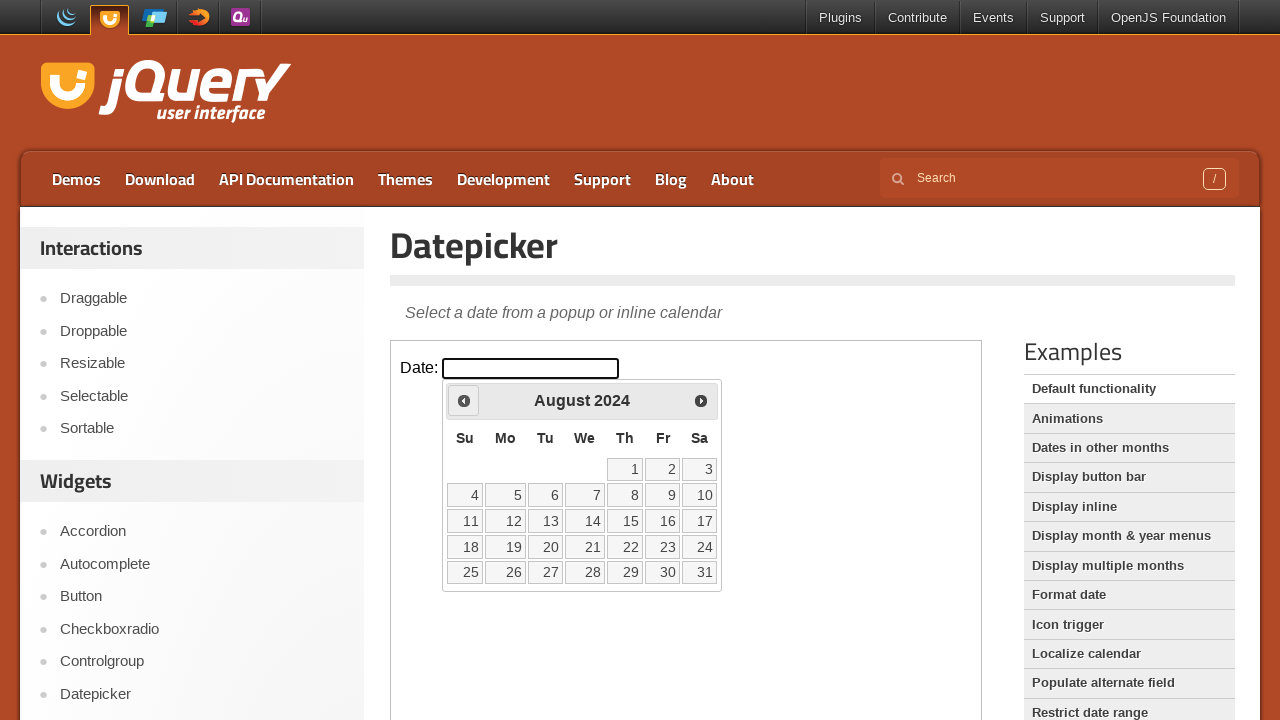

Retrieved current calendar view: August 2024
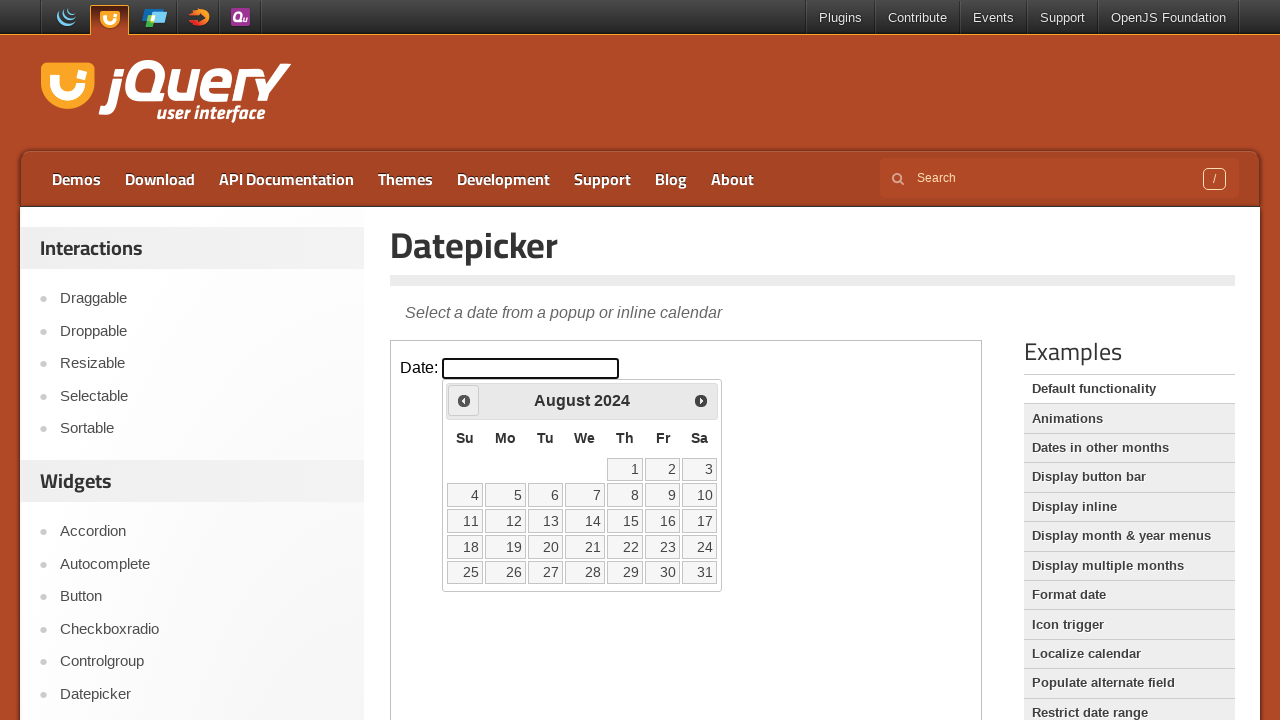

Clicked previous month button to navigate backwards at (464, 400) on iframe.demo-frame >> internal:control=enter-frame >> span.ui-icon-circle-triangl
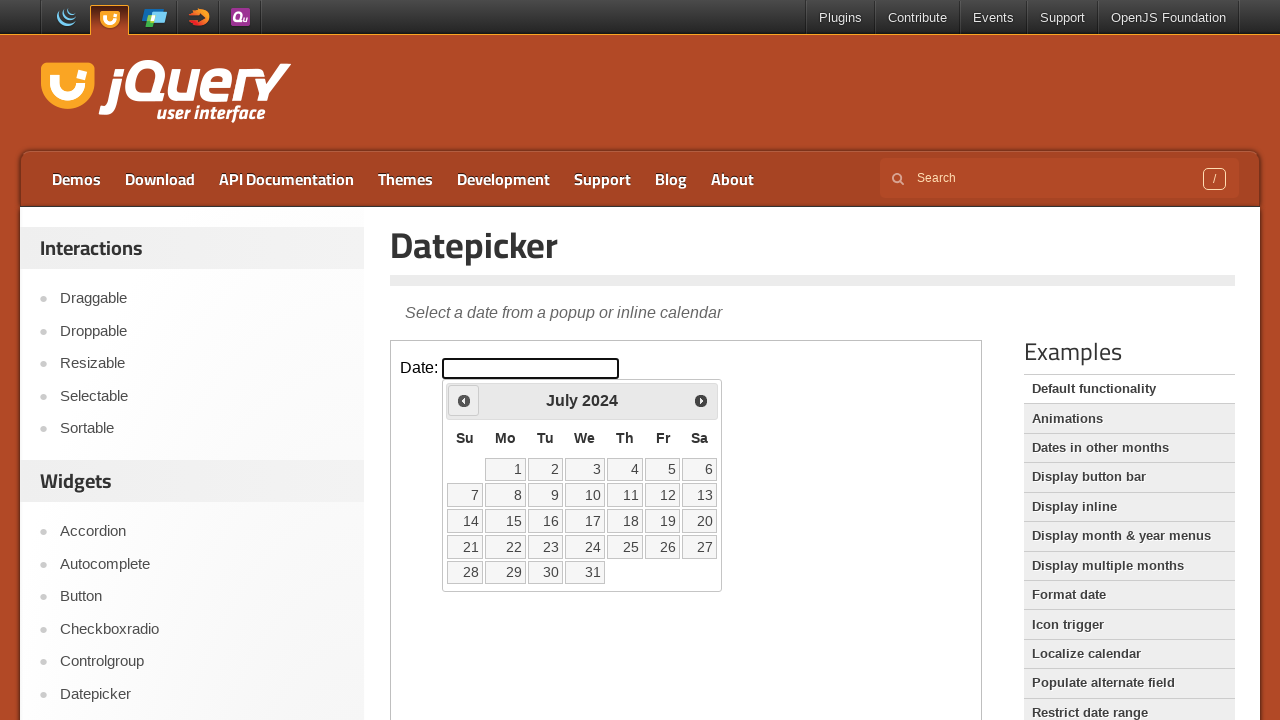

Retrieved current calendar view: July 2024
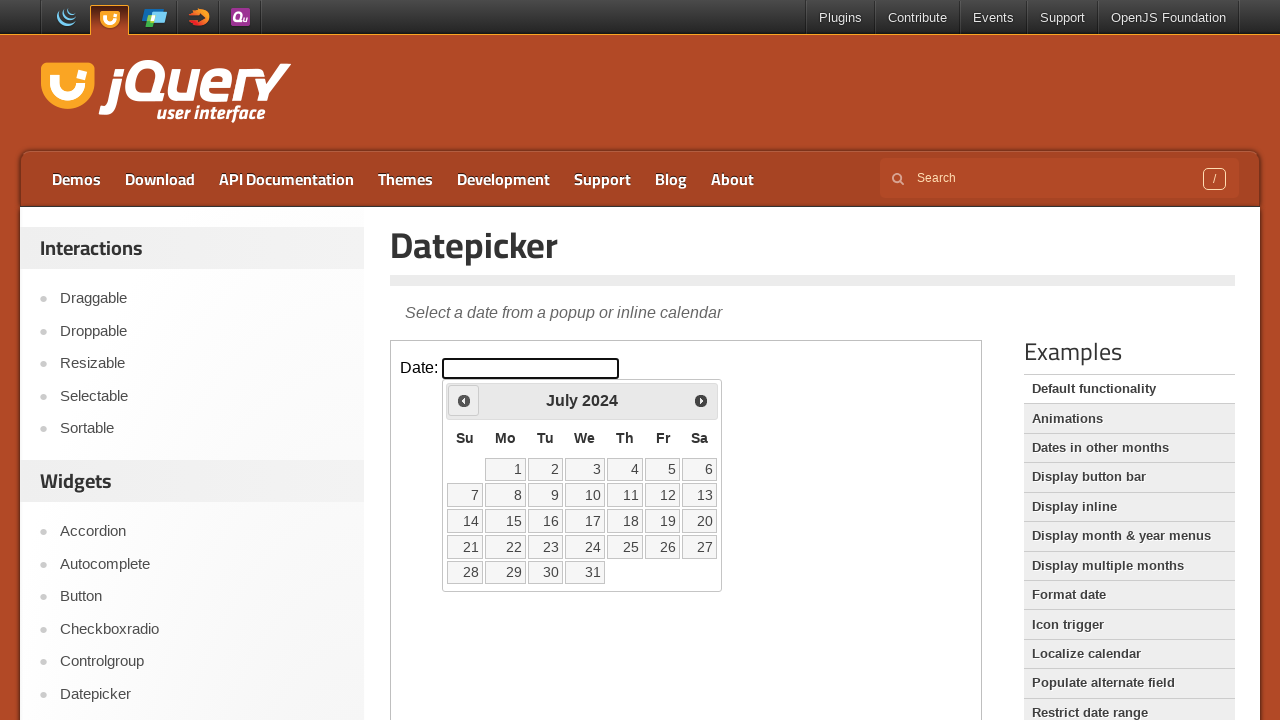

Clicked previous month button to navigate backwards at (464, 400) on iframe.demo-frame >> internal:control=enter-frame >> span.ui-icon-circle-triangl
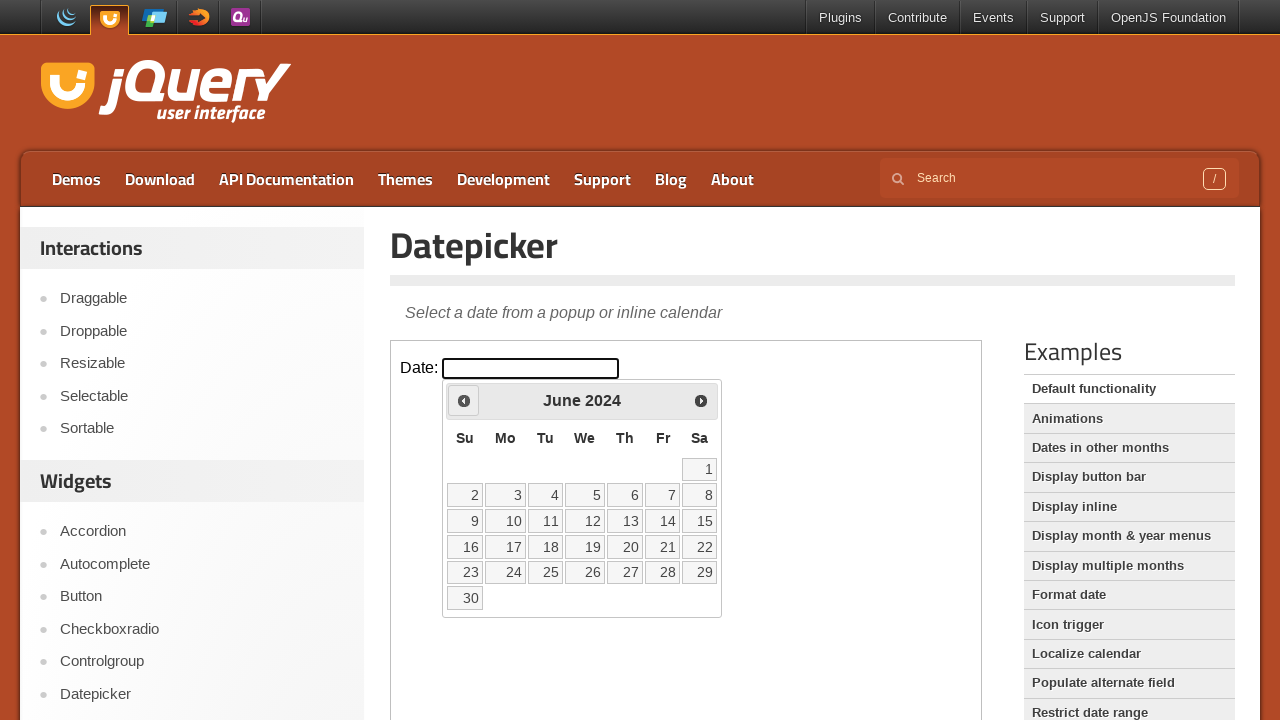

Retrieved current calendar view: June 2024
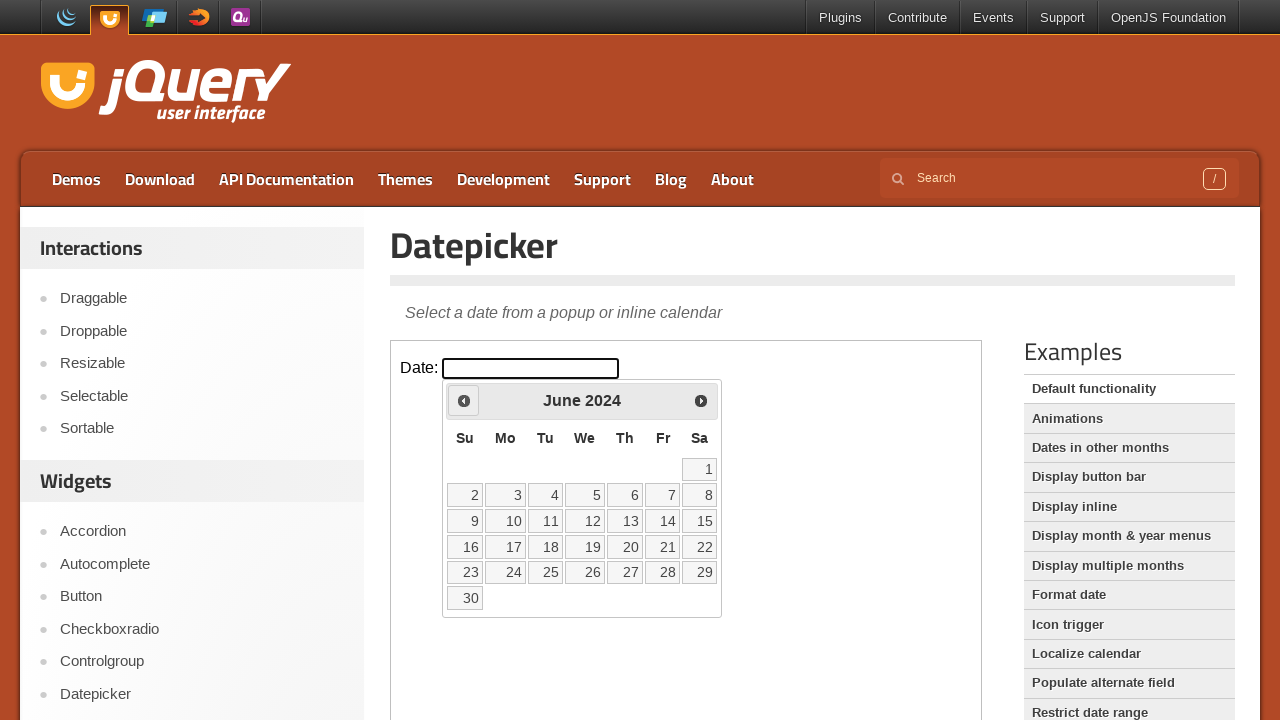

Clicked previous month button to navigate backwards at (464, 400) on iframe.demo-frame >> internal:control=enter-frame >> span.ui-icon-circle-triangl
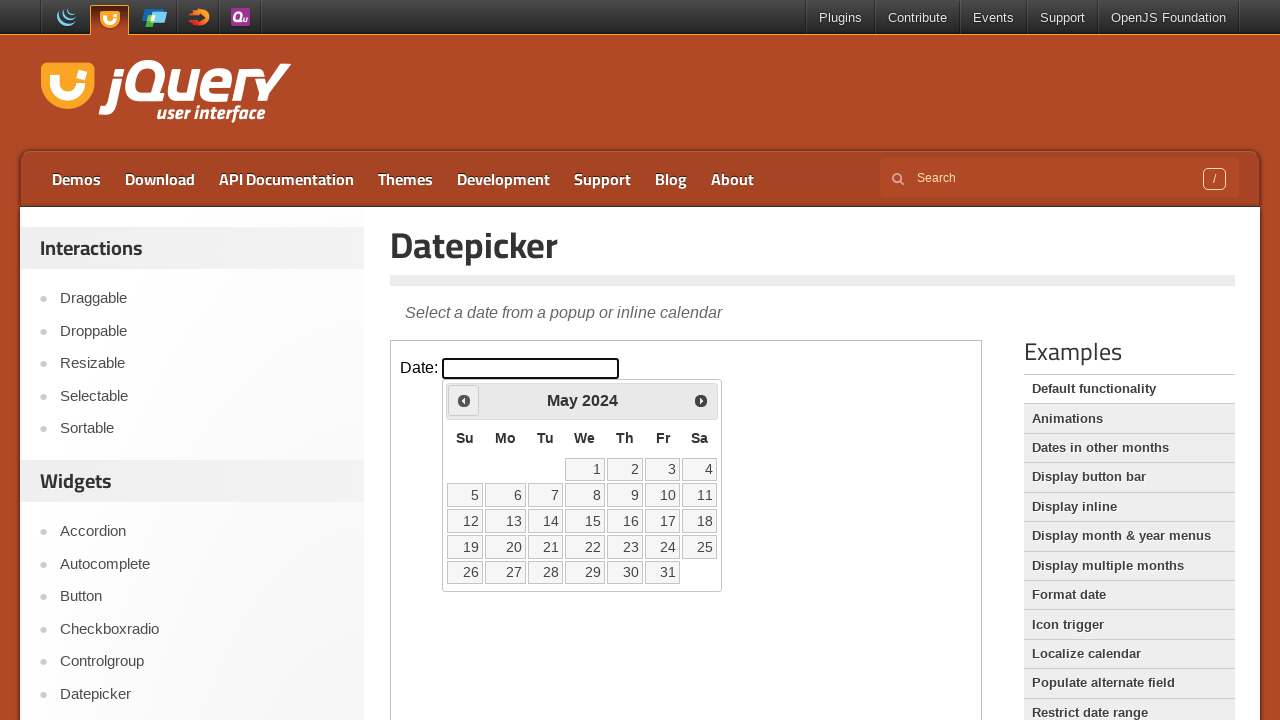

Retrieved current calendar view: May 2024
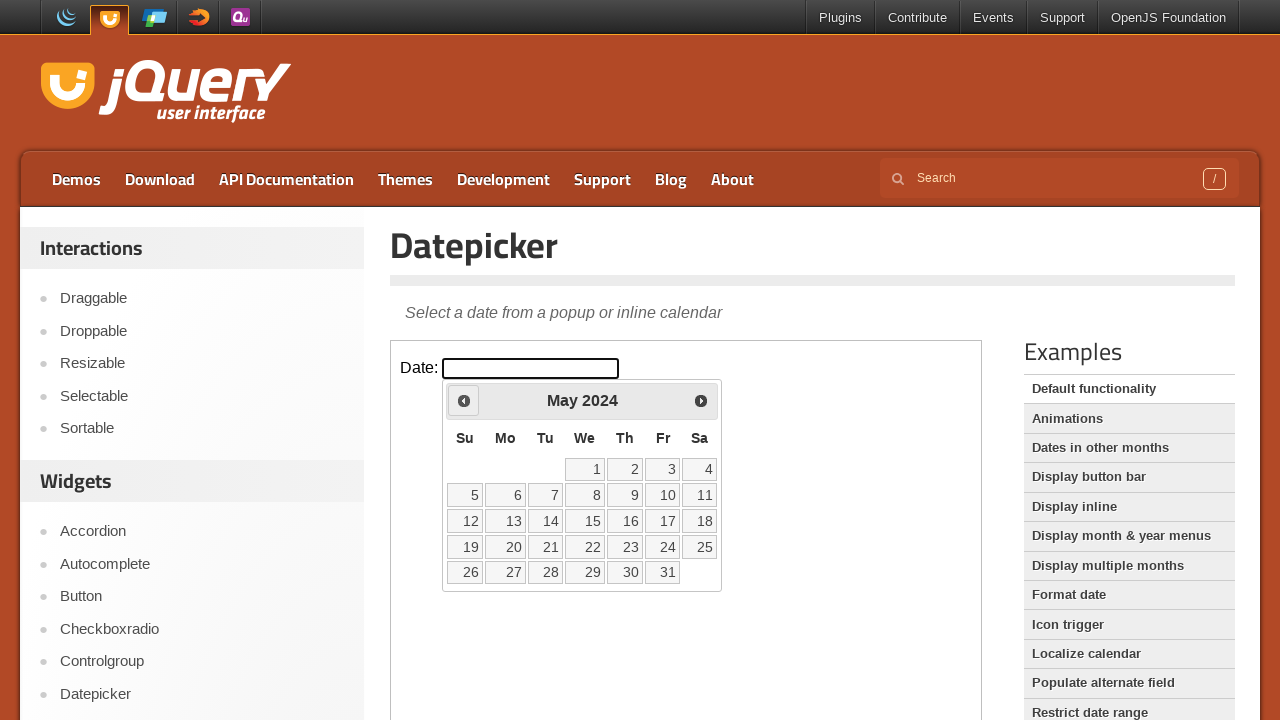

Clicked previous month button to navigate backwards at (464, 400) on iframe.demo-frame >> internal:control=enter-frame >> span.ui-icon-circle-triangl
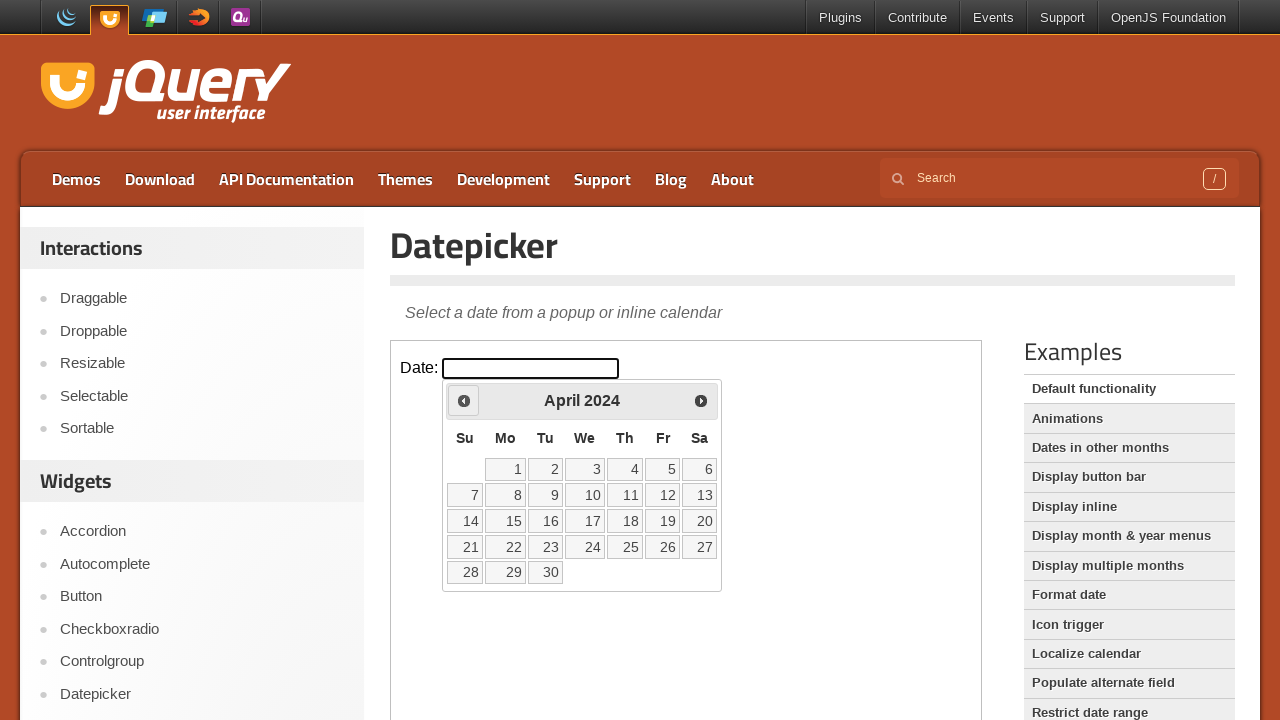

Retrieved current calendar view: April 2024
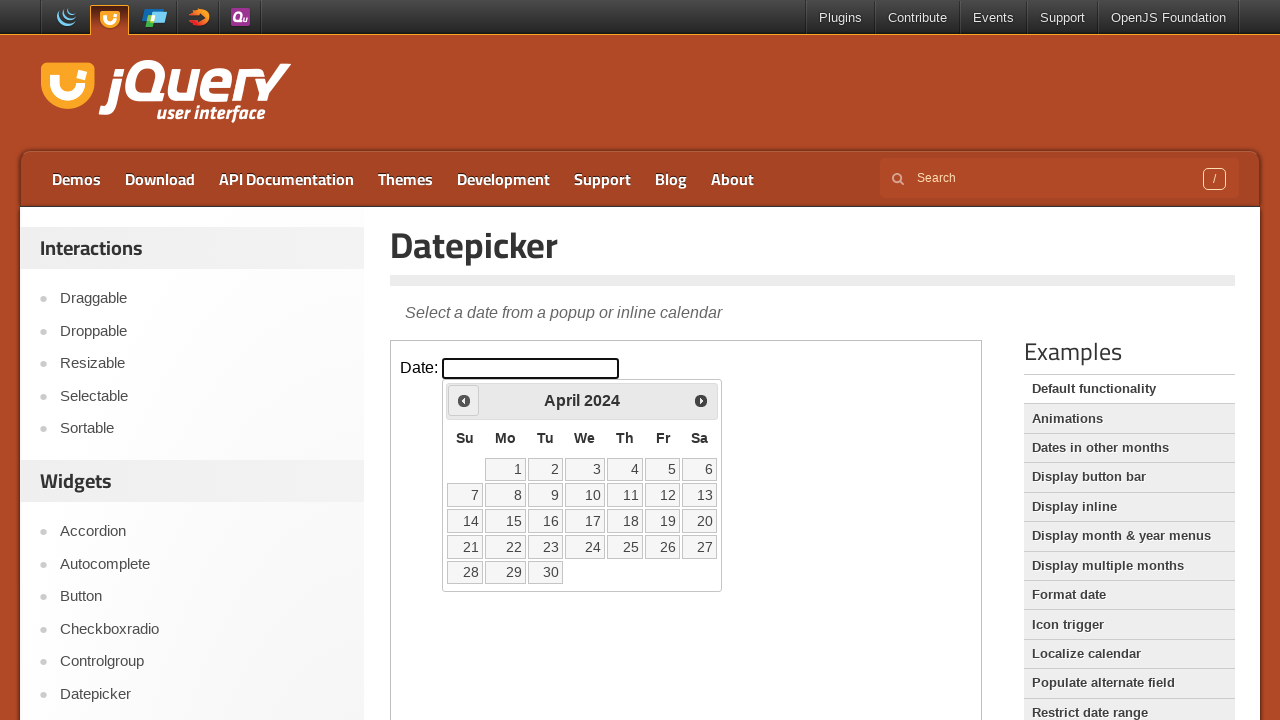

Clicked previous month button to navigate backwards at (464, 400) on iframe.demo-frame >> internal:control=enter-frame >> span.ui-icon-circle-triangl
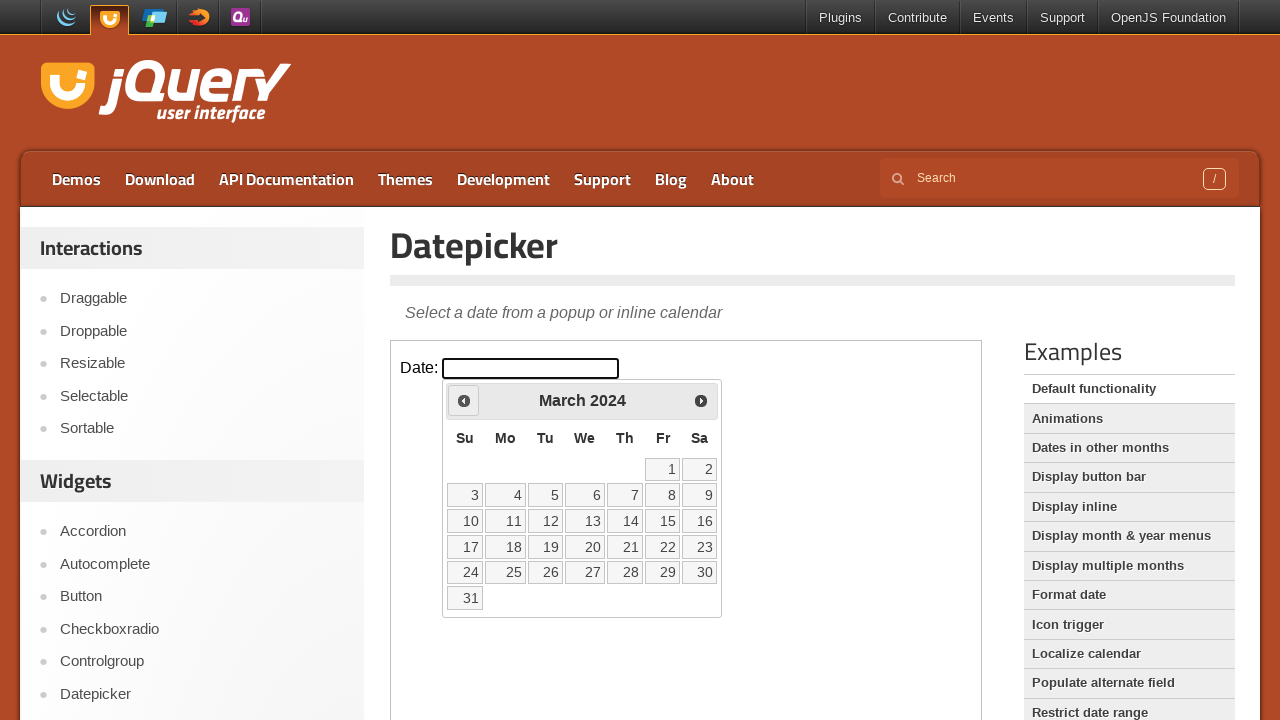

Retrieved current calendar view: March 2024
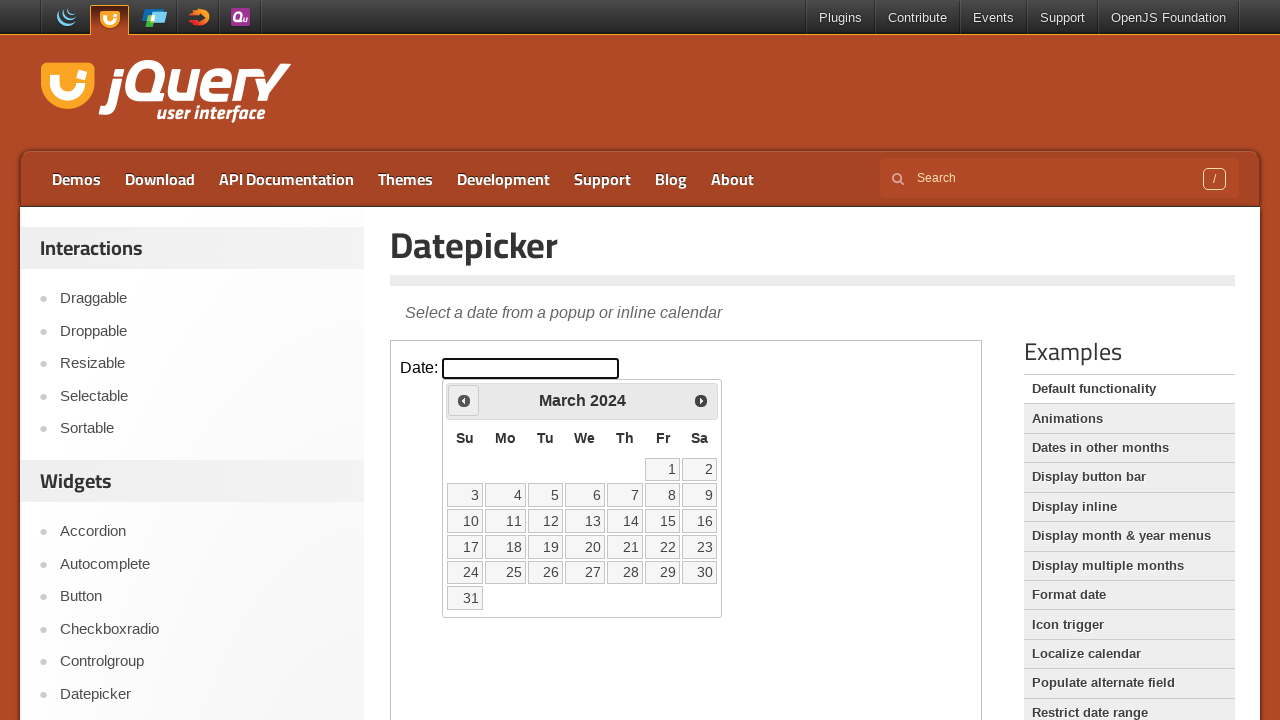

Clicked previous month button to navigate backwards at (464, 400) on iframe.demo-frame >> internal:control=enter-frame >> span.ui-icon-circle-triangl
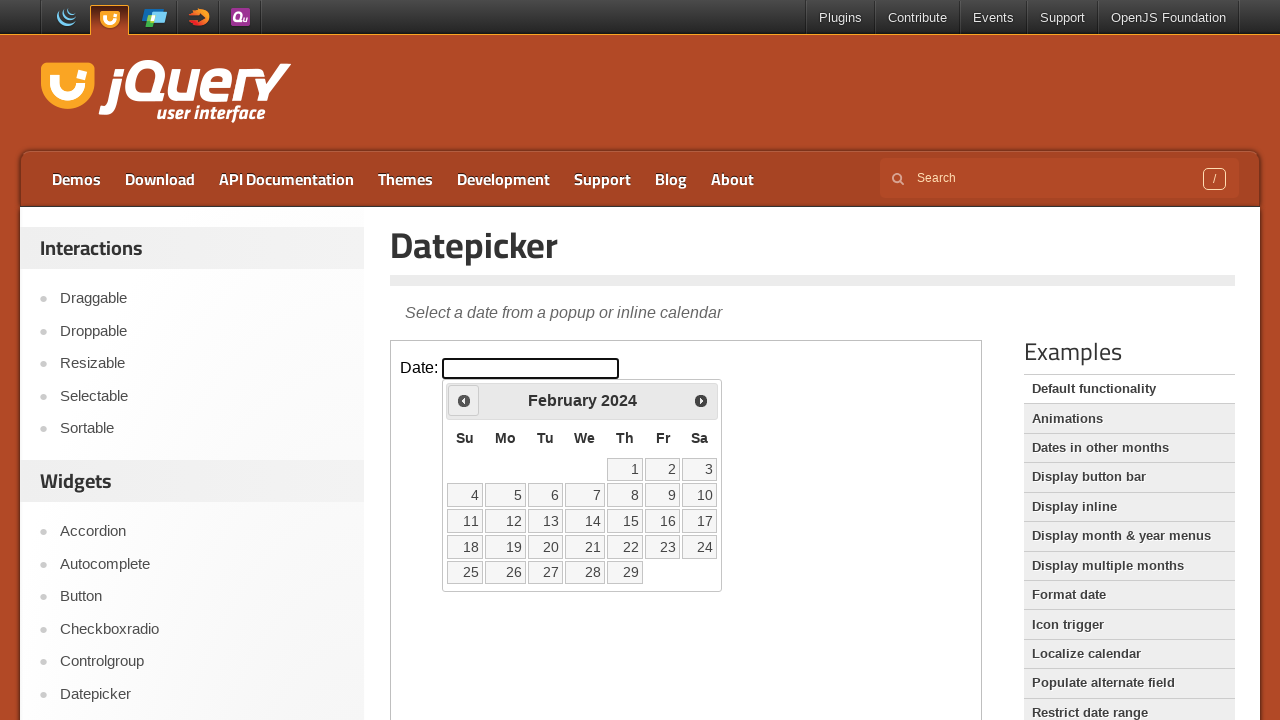

Retrieved current calendar view: February 2024
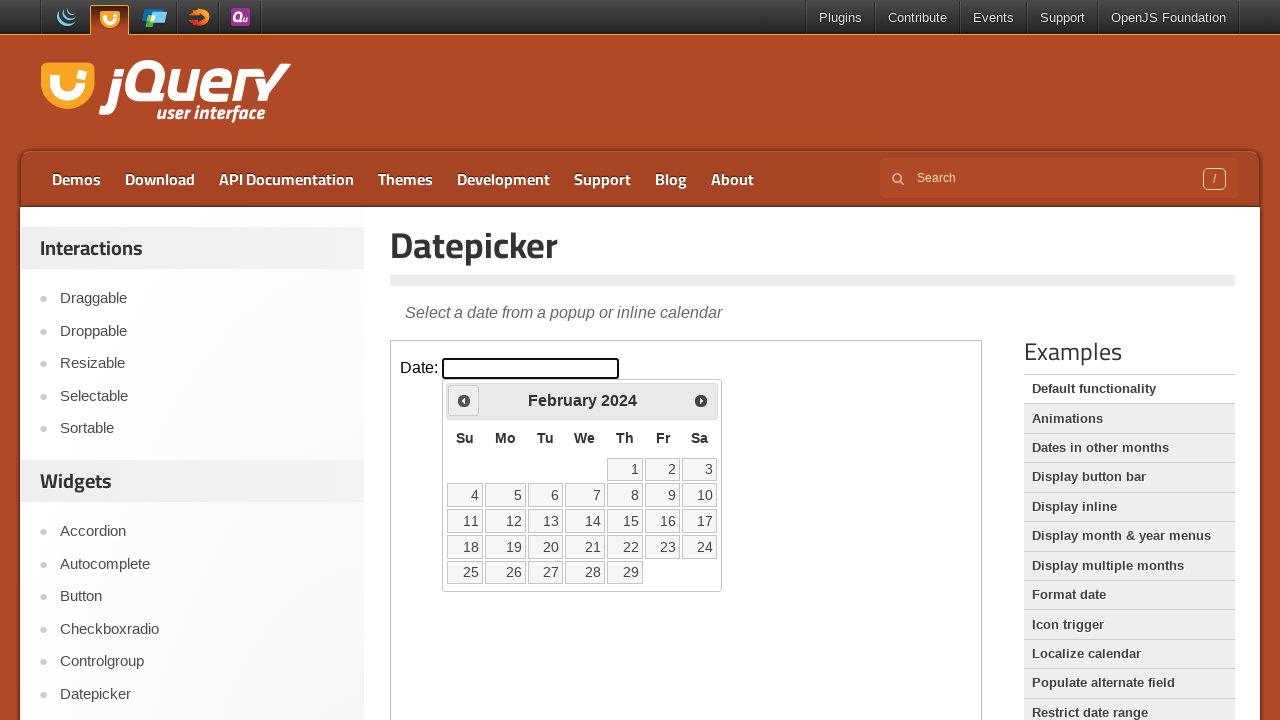

Clicked previous month button to navigate backwards at (464, 400) on iframe.demo-frame >> internal:control=enter-frame >> span.ui-icon-circle-triangl
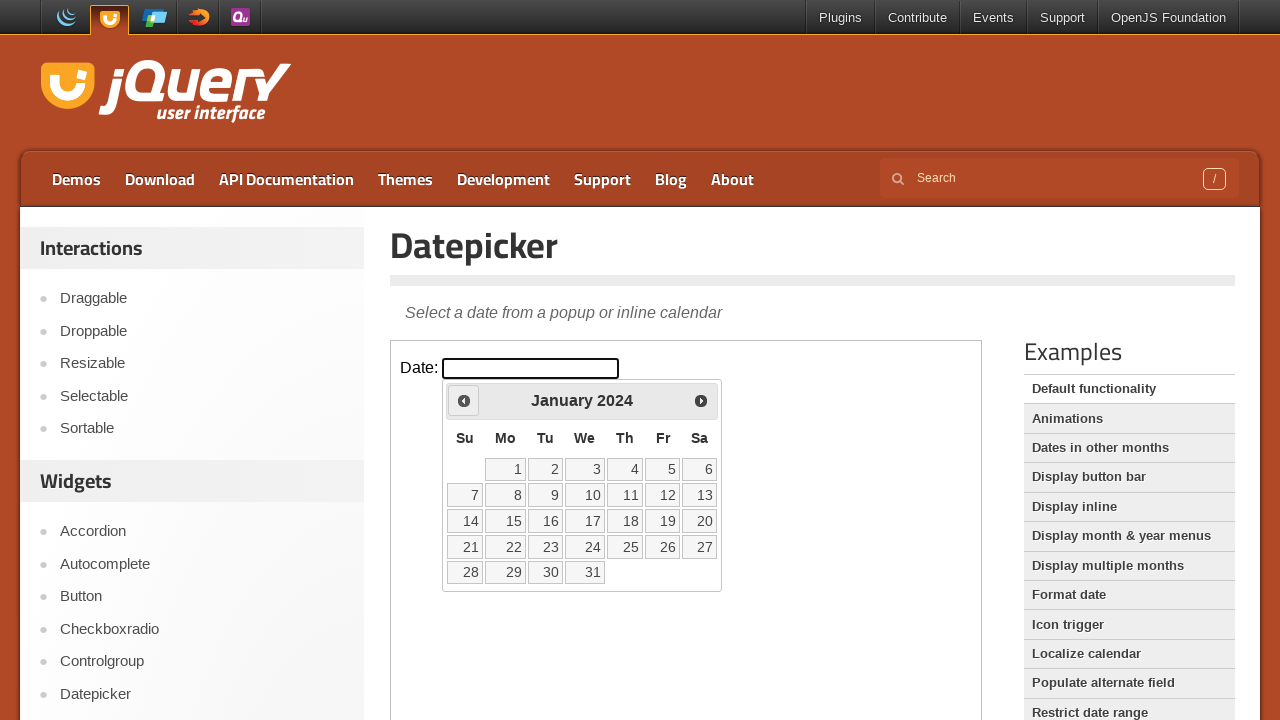

Retrieved current calendar view: January 2024
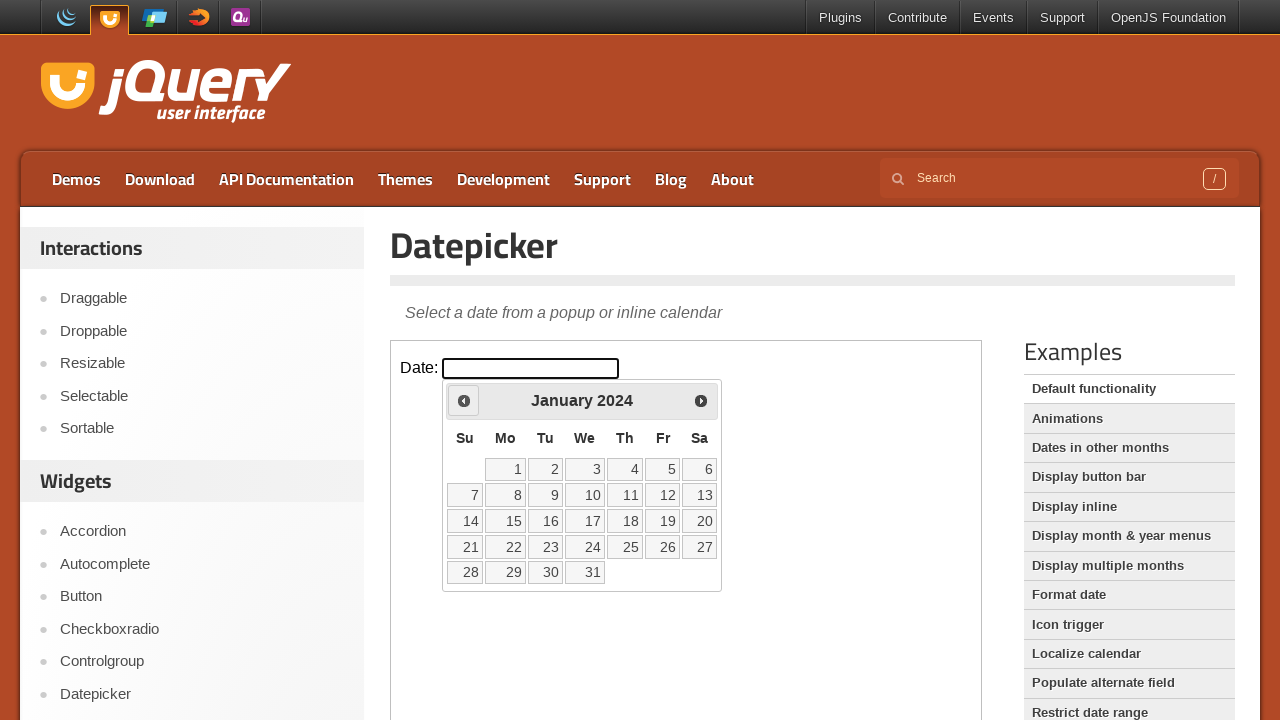

Clicked previous month button to navigate backwards at (464, 400) on iframe.demo-frame >> internal:control=enter-frame >> span.ui-icon-circle-triangl
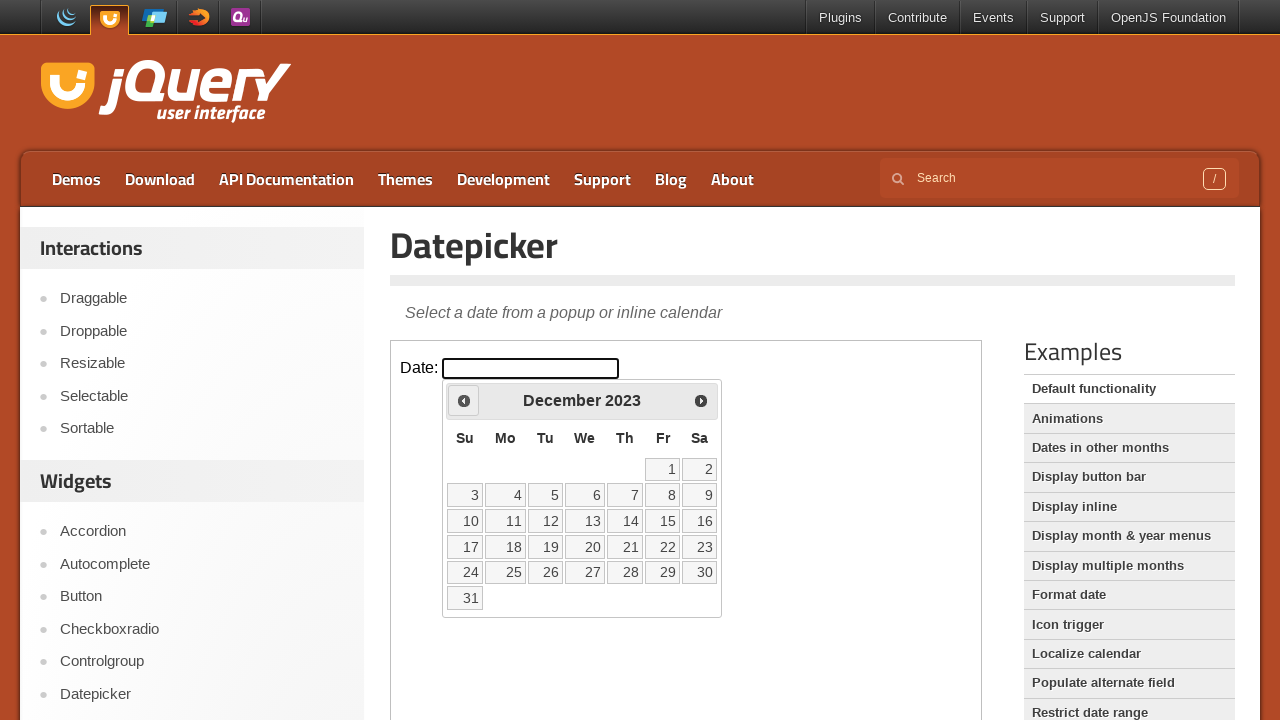

Retrieved current calendar view: December 2023
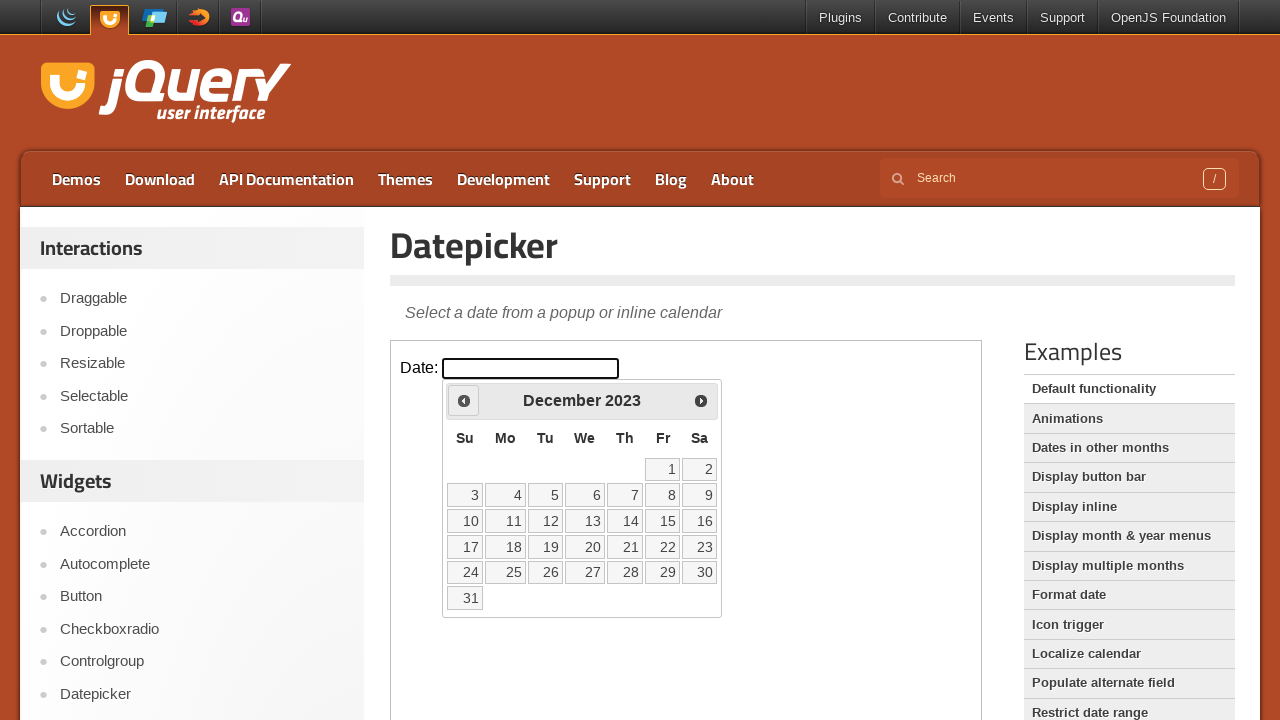

Clicked previous month button to navigate backwards at (464, 400) on iframe.demo-frame >> internal:control=enter-frame >> span.ui-icon-circle-triangl
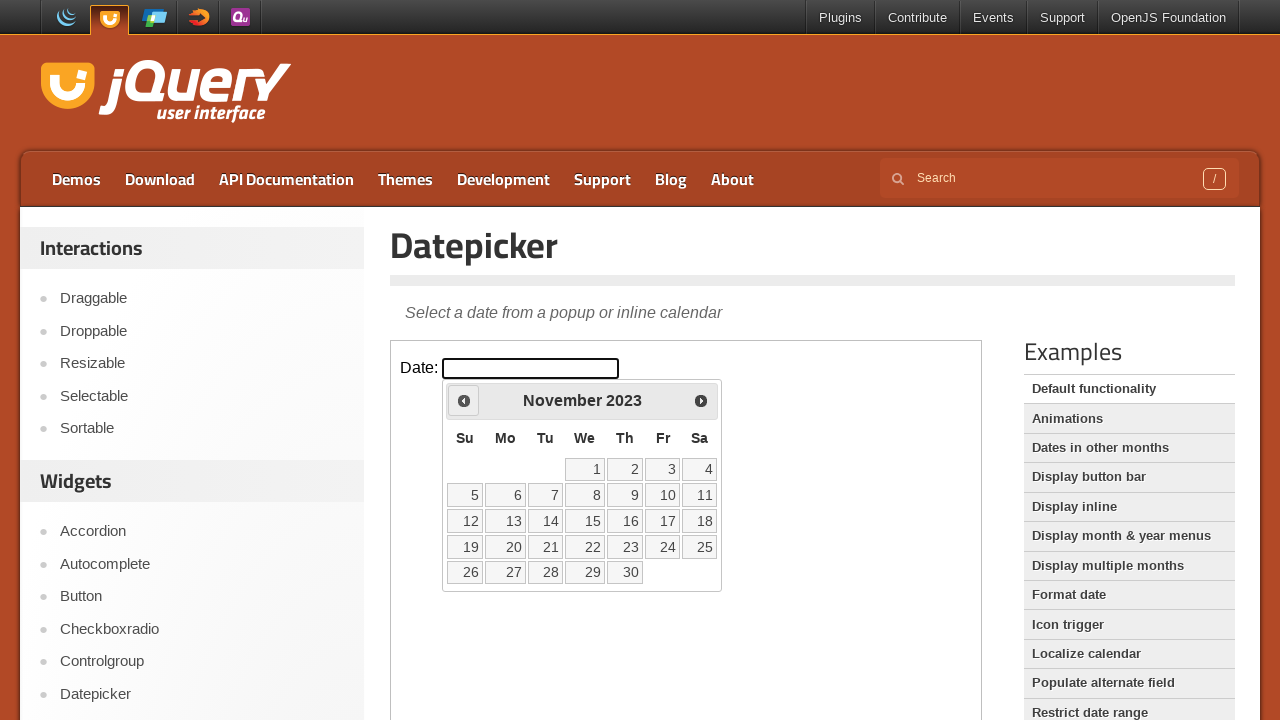

Retrieved current calendar view: November 2023
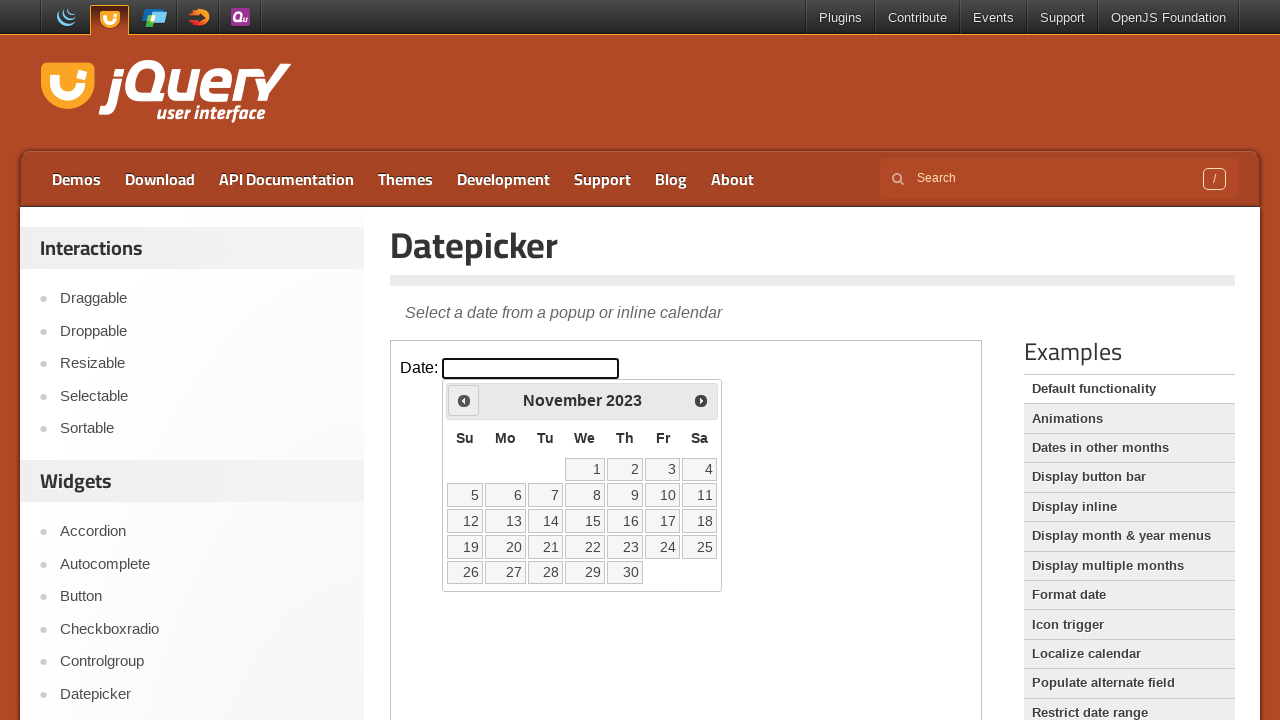

Clicked previous month button to navigate backwards at (464, 400) on iframe.demo-frame >> internal:control=enter-frame >> span.ui-icon-circle-triangl
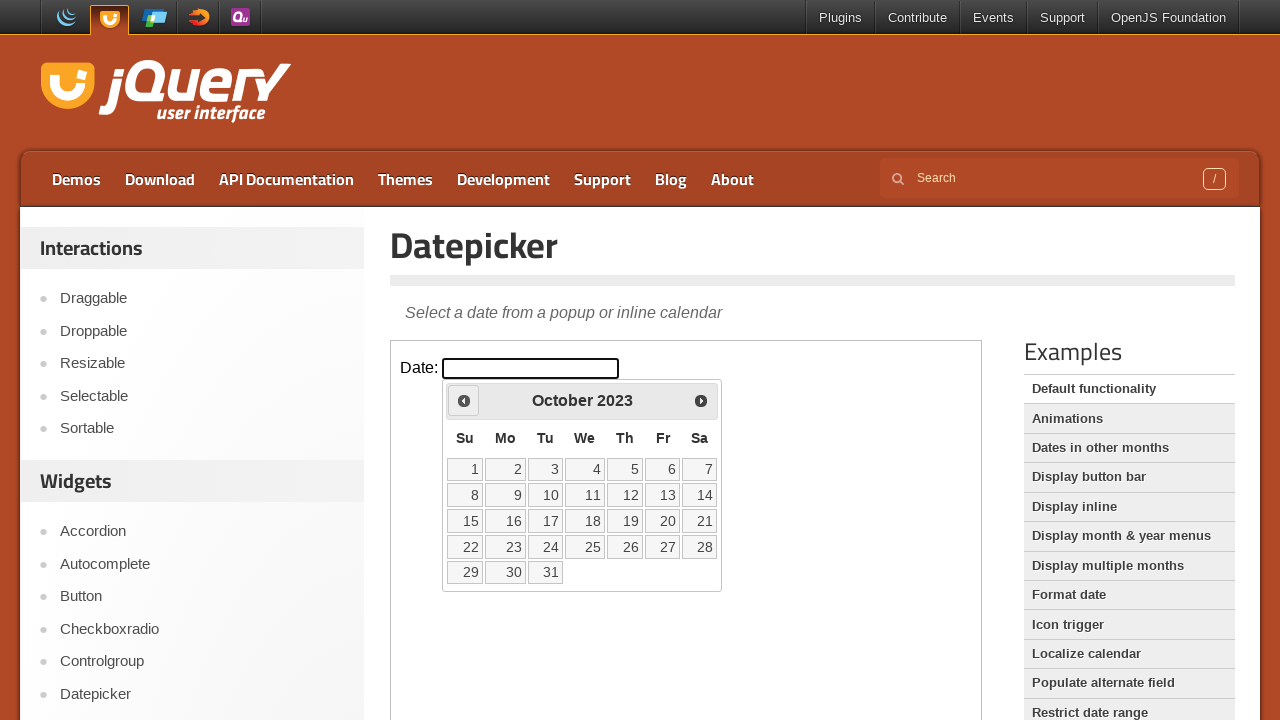

Retrieved current calendar view: October 2023
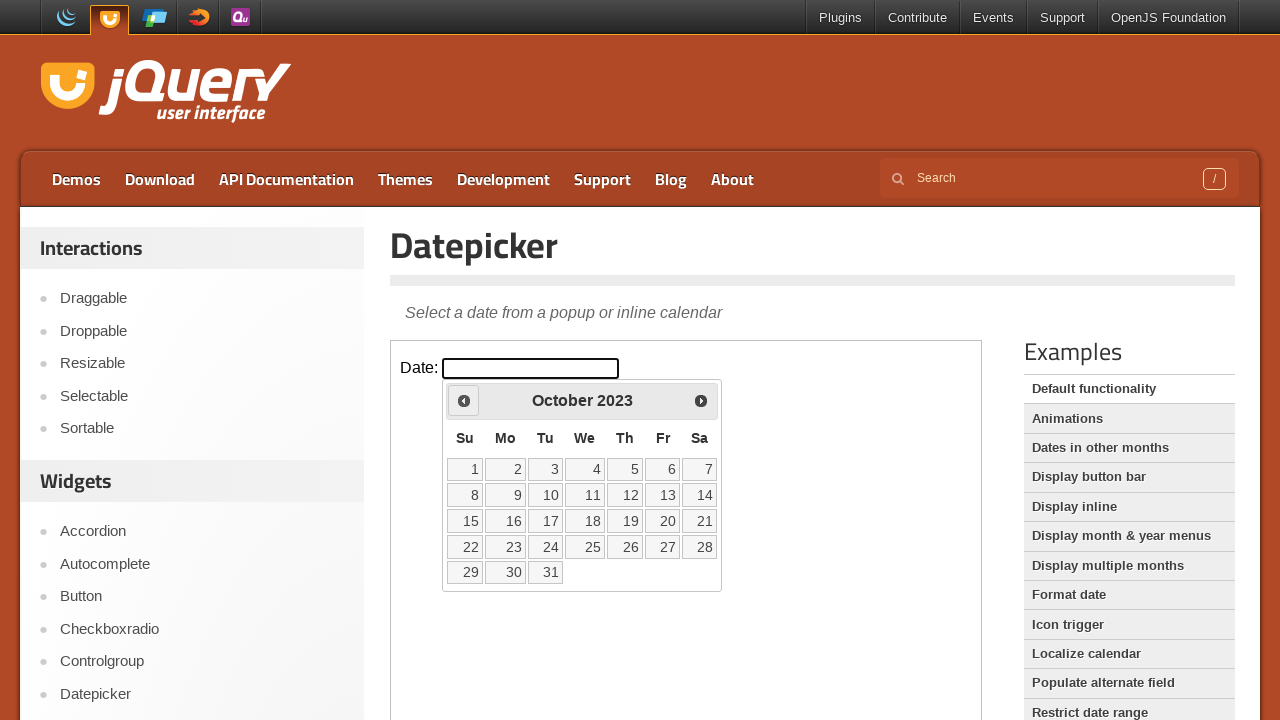

Clicked previous month button to navigate backwards at (464, 400) on iframe.demo-frame >> internal:control=enter-frame >> span.ui-icon-circle-triangl
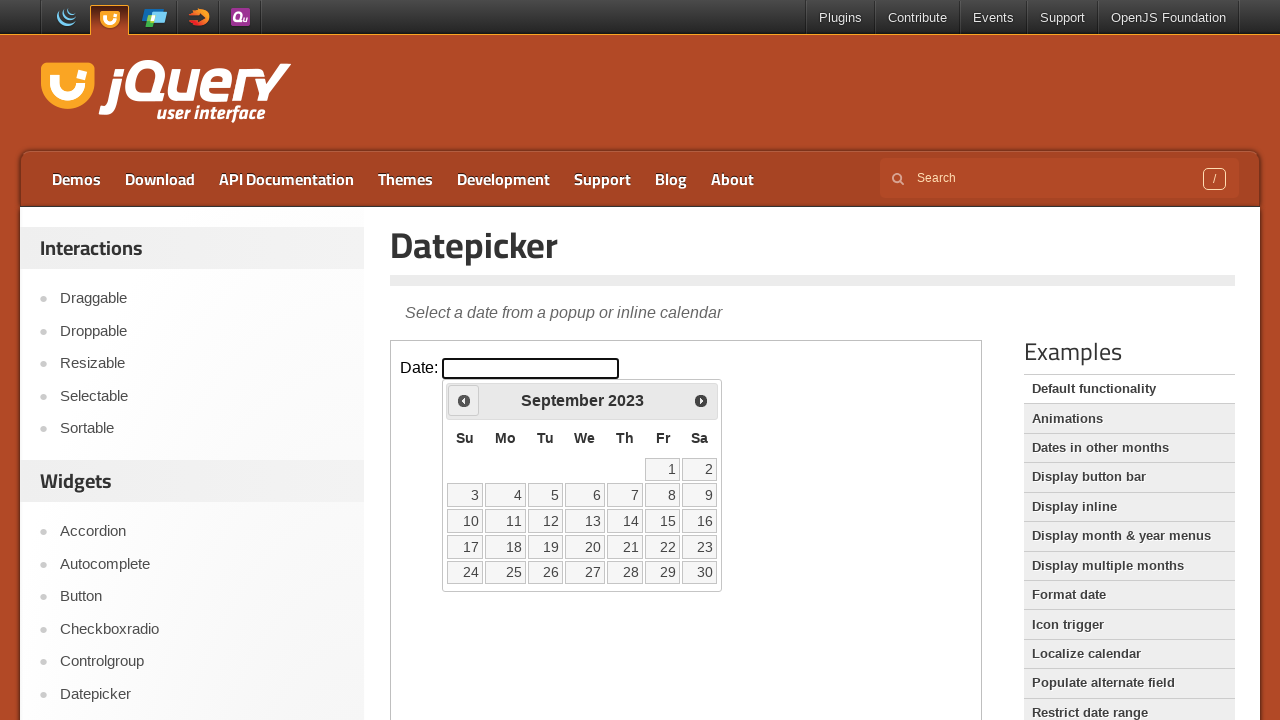

Retrieved current calendar view: September 2023
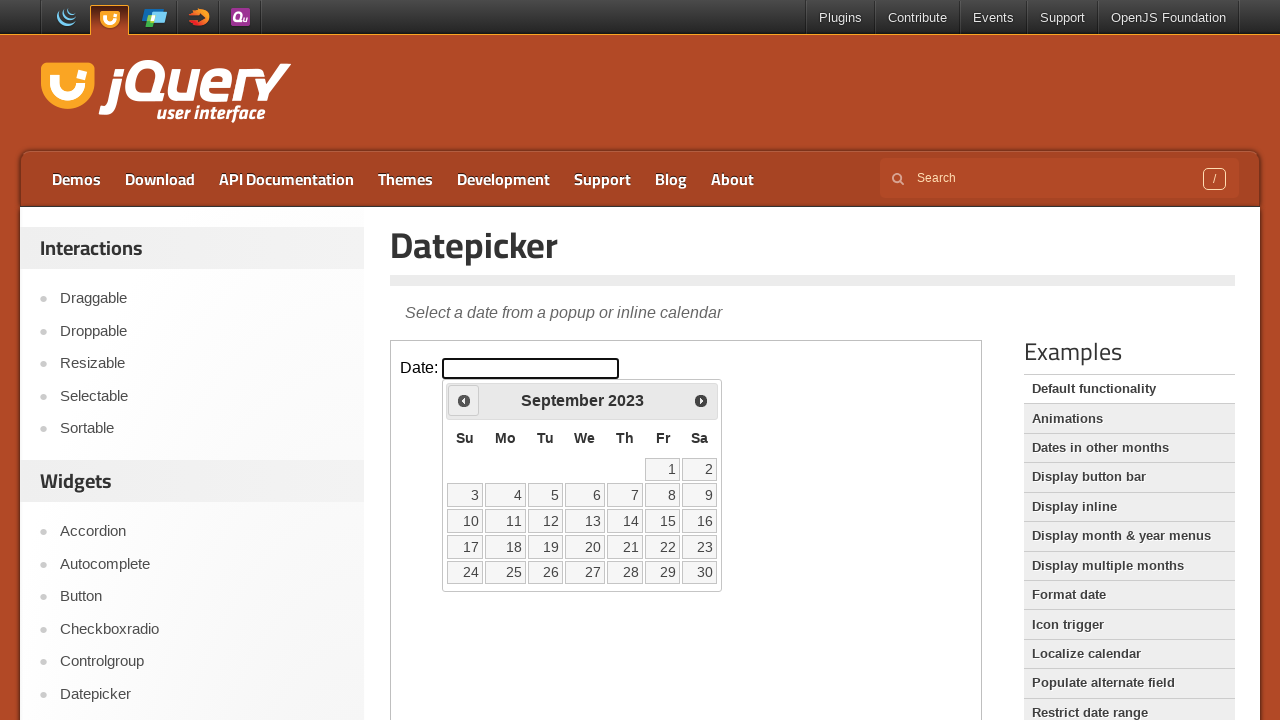

Clicked previous month button to navigate backwards at (464, 400) on iframe.demo-frame >> internal:control=enter-frame >> span.ui-icon-circle-triangl
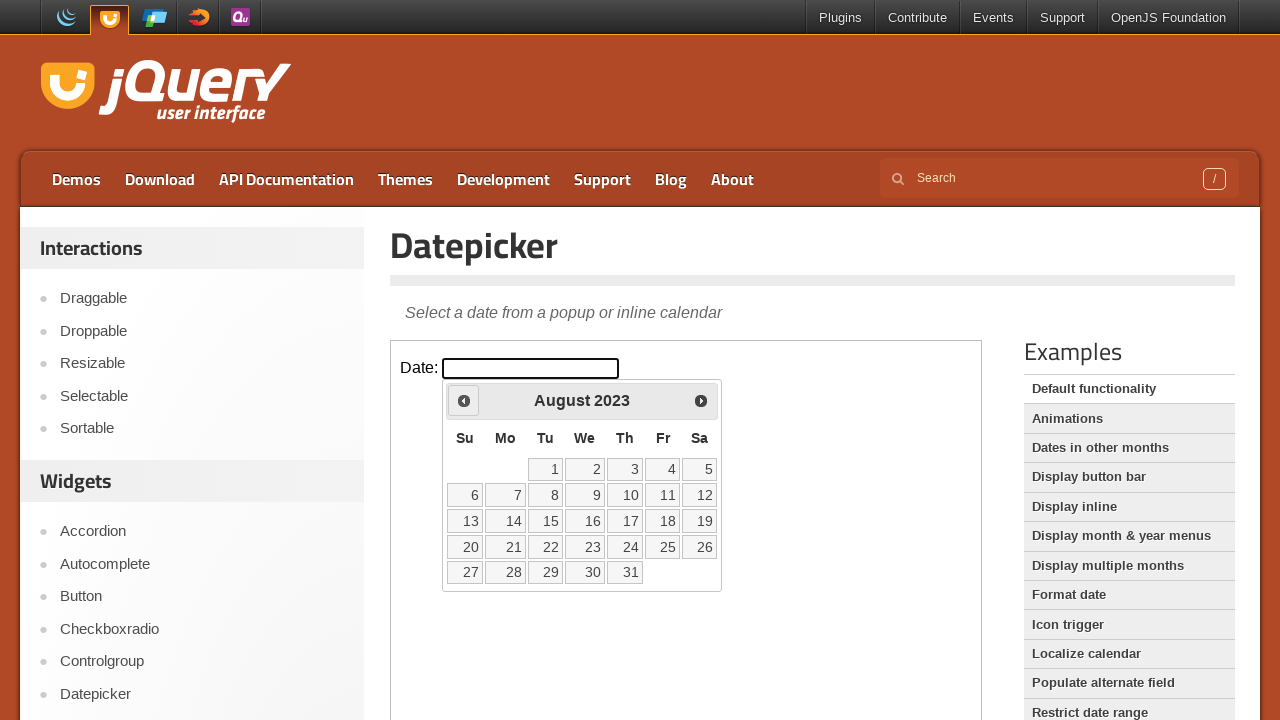

Retrieved current calendar view: August 2023
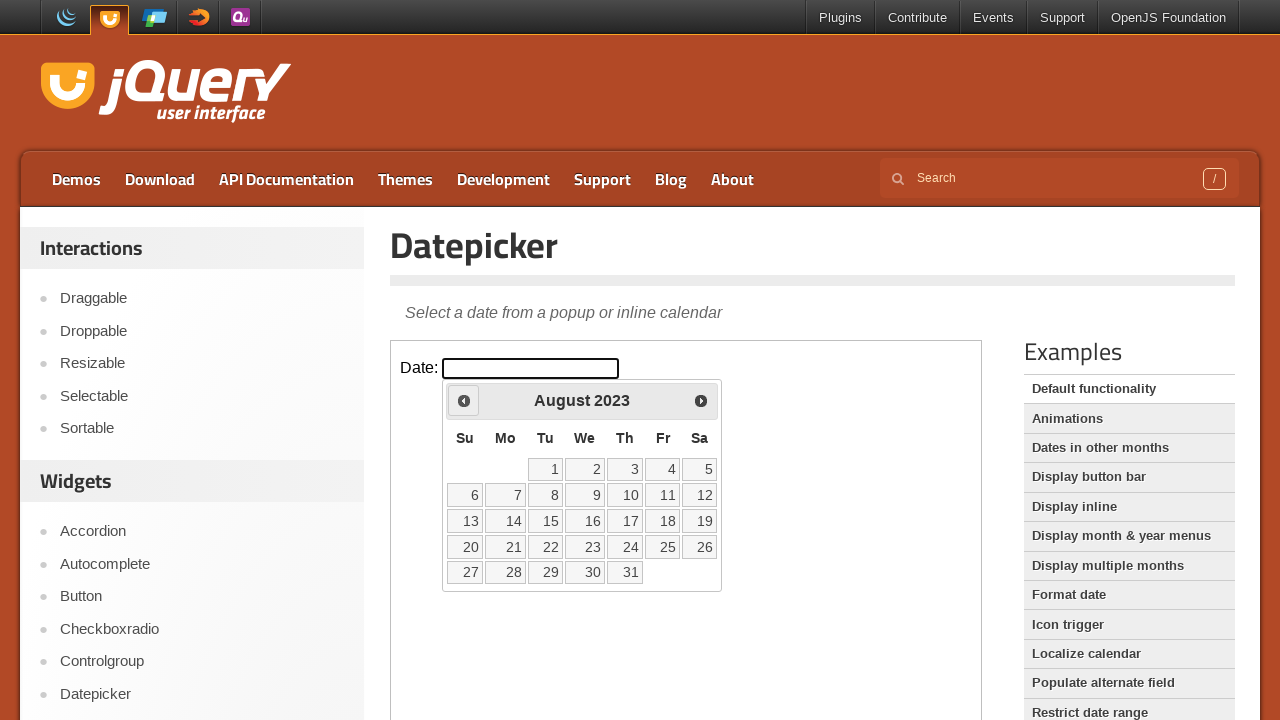

Clicked previous month button to navigate backwards at (464, 400) on iframe.demo-frame >> internal:control=enter-frame >> span.ui-icon-circle-triangl
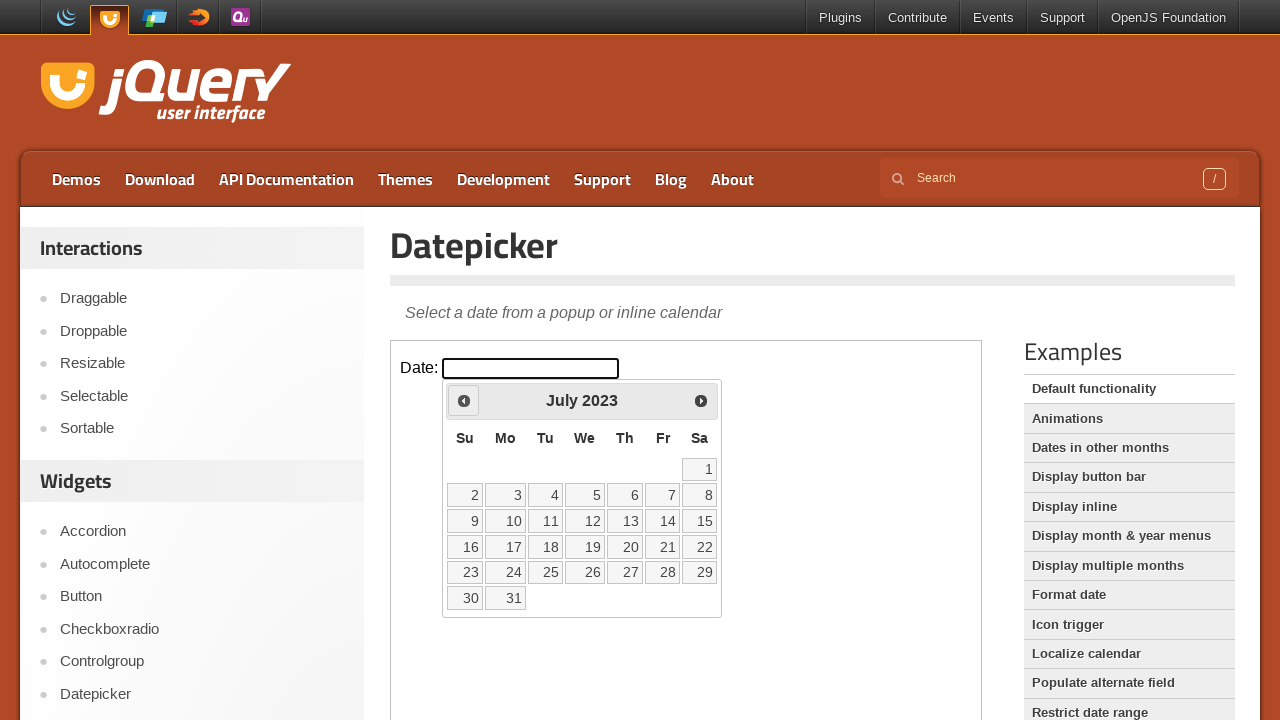

Retrieved current calendar view: July 2023
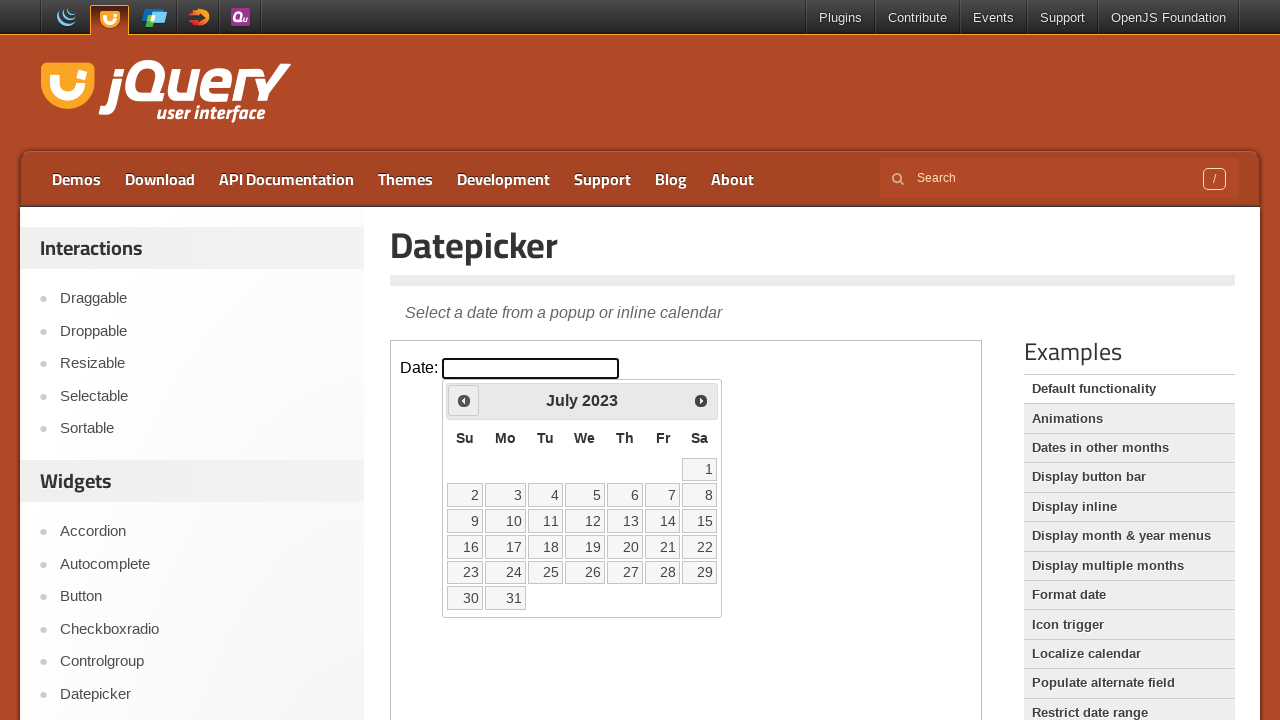

Clicked previous month button to navigate backwards at (464, 400) on iframe.demo-frame >> internal:control=enter-frame >> span.ui-icon-circle-triangl
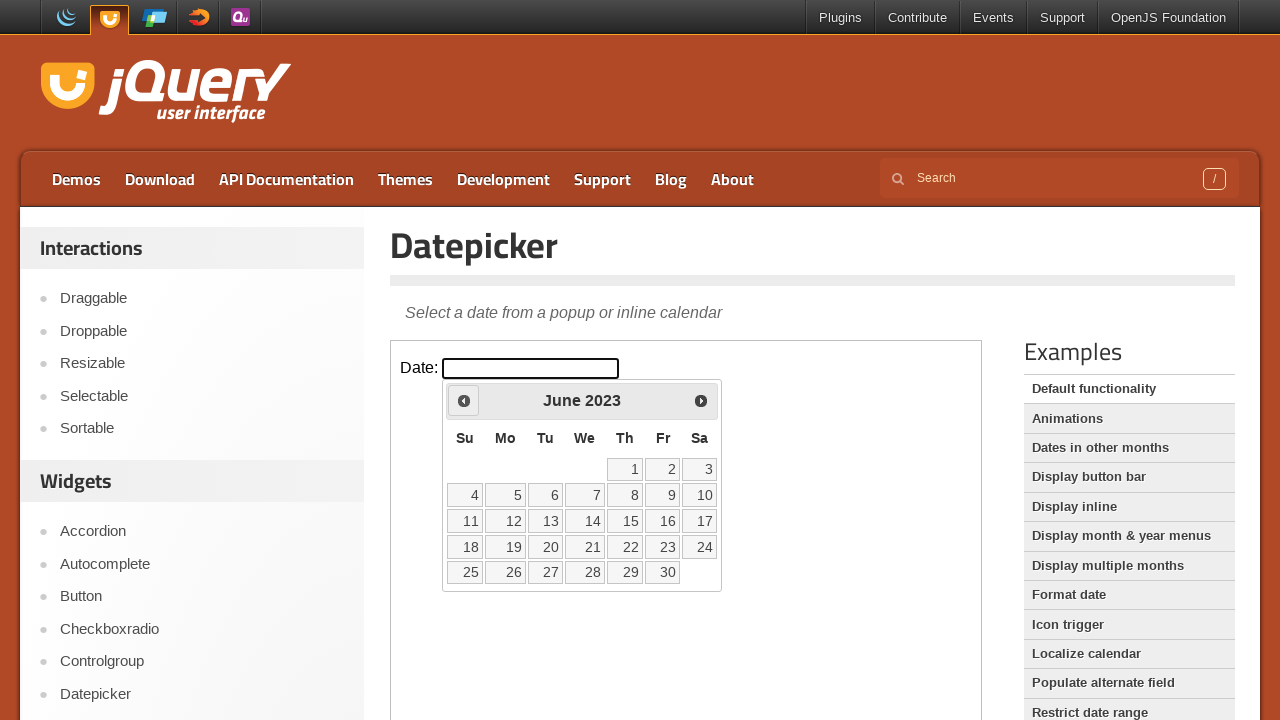

Retrieved current calendar view: June 2023
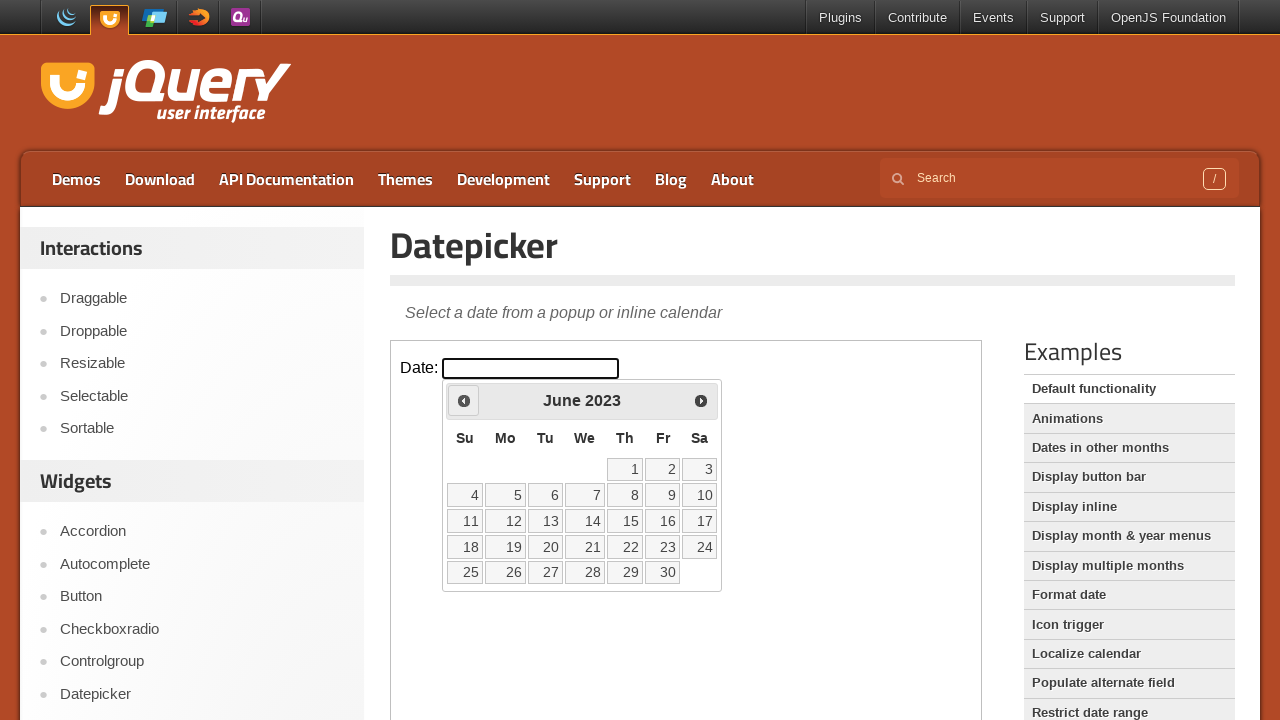

Clicked previous month button to navigate backwards at (464, 400) on iframe.demo-frame >> internal:control=enter-frame >> span.ui-icon-circle-triangl
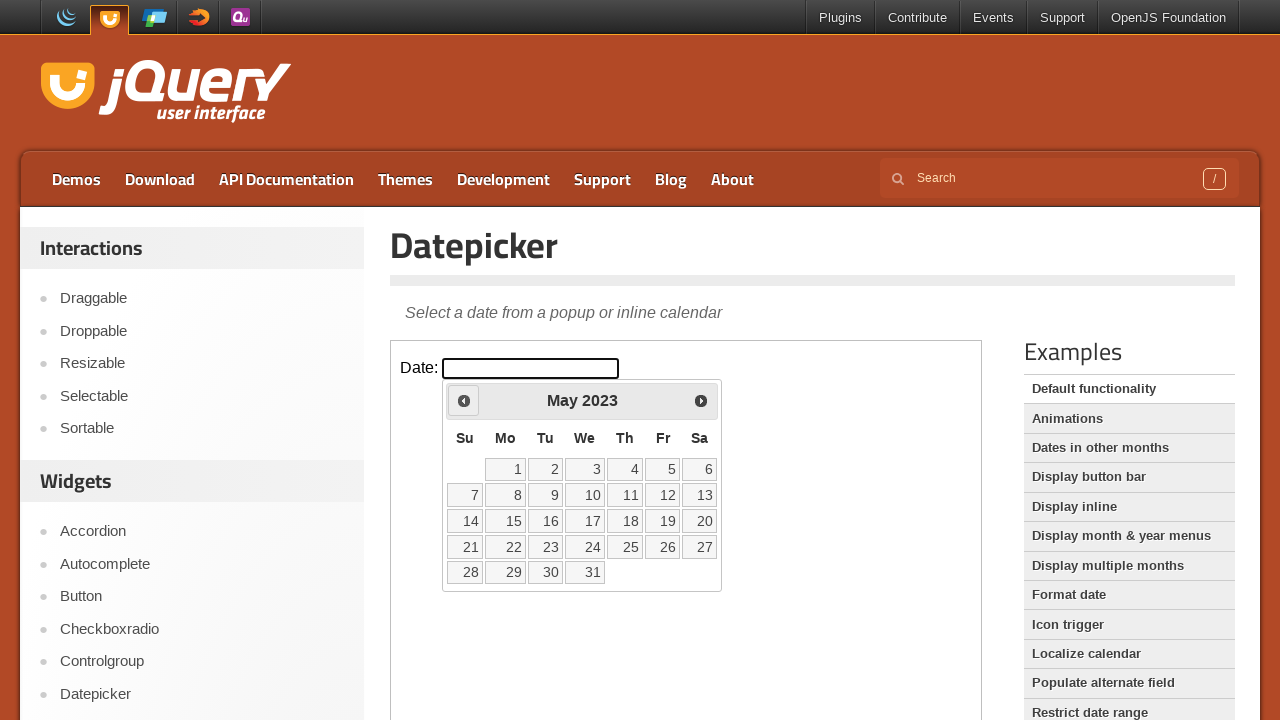

Retrieved current calendar view: May 2023
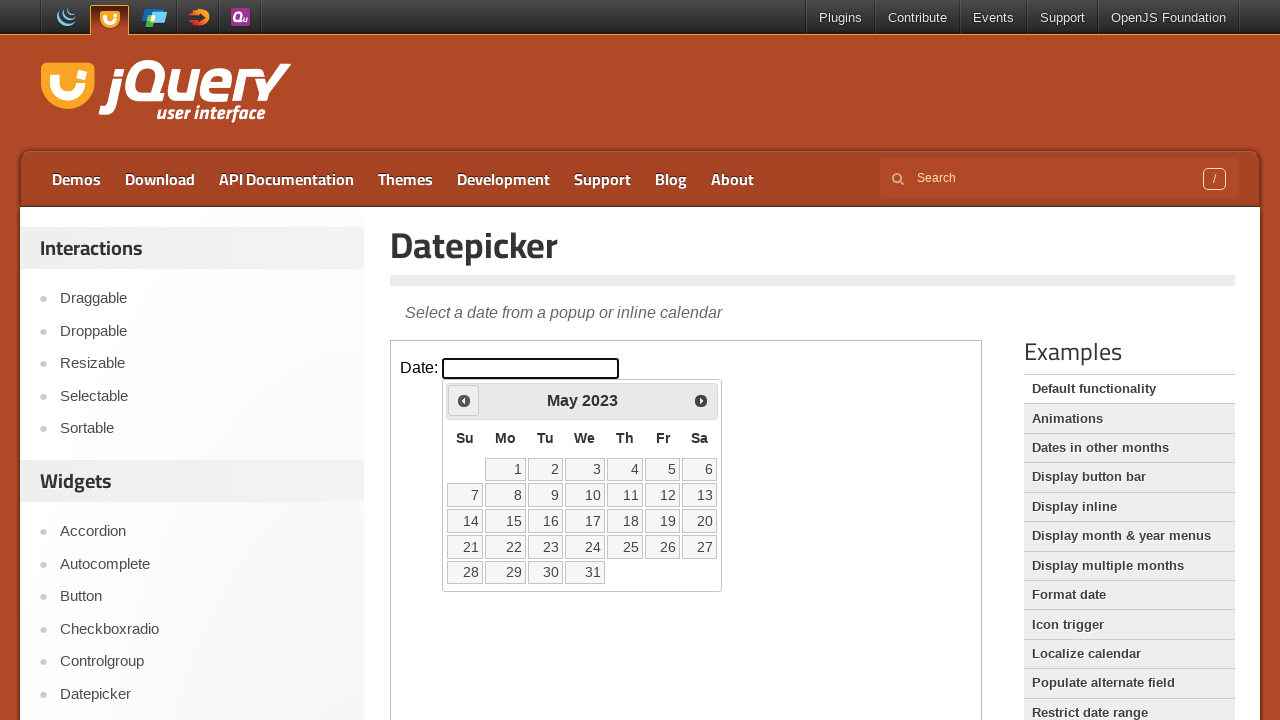

Clicked previous month button to navigate backwards at (464, 400) on iframe.demo-frame >> internal:control=enter-frame >> span.ui-icon-circle-triangl
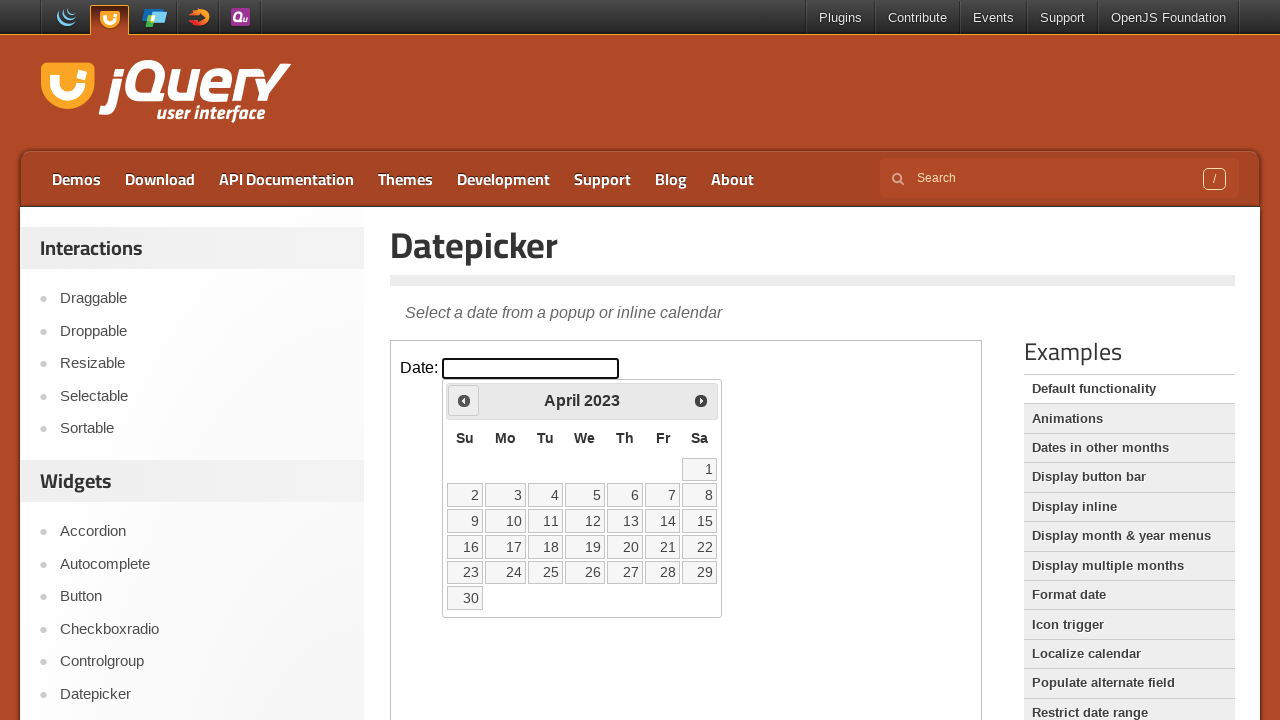

Retrieved current calendar view: April 2023
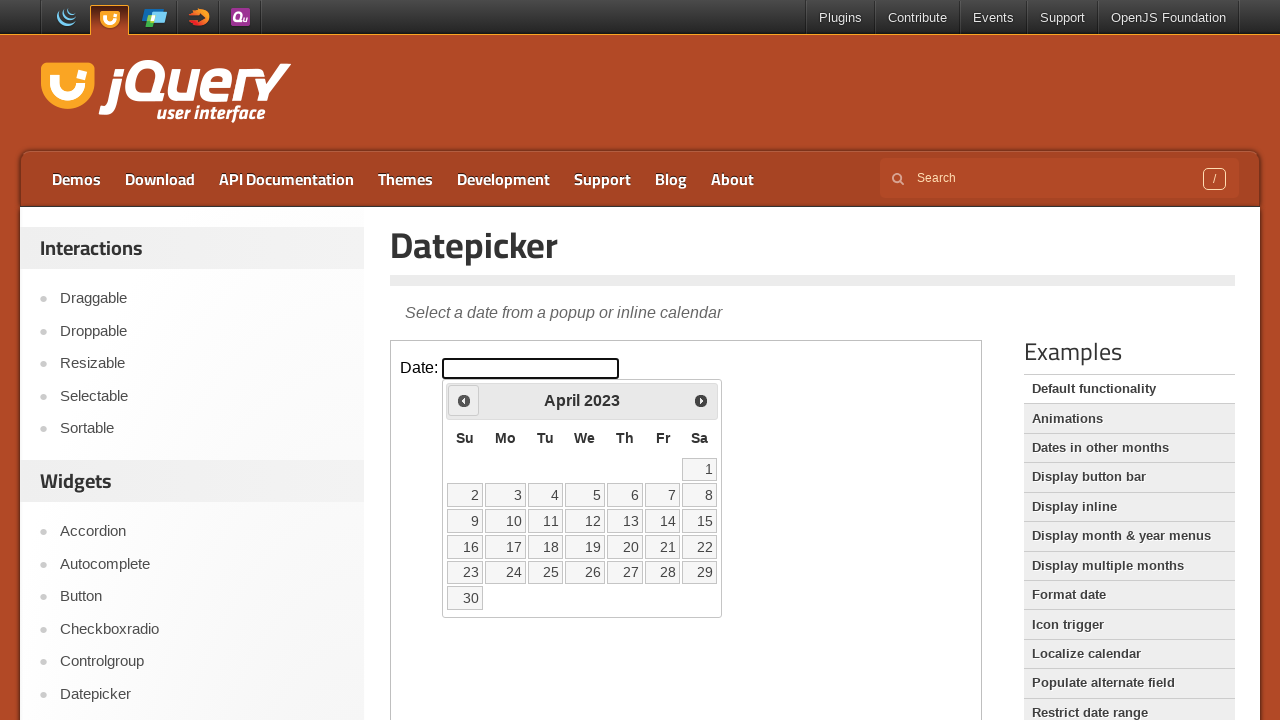

Clicked previous month button to navigate backwards at (464, 400) on iframe.demo-frame >> internal:control=enter-frame >> span.ui-icon-circle-triangl
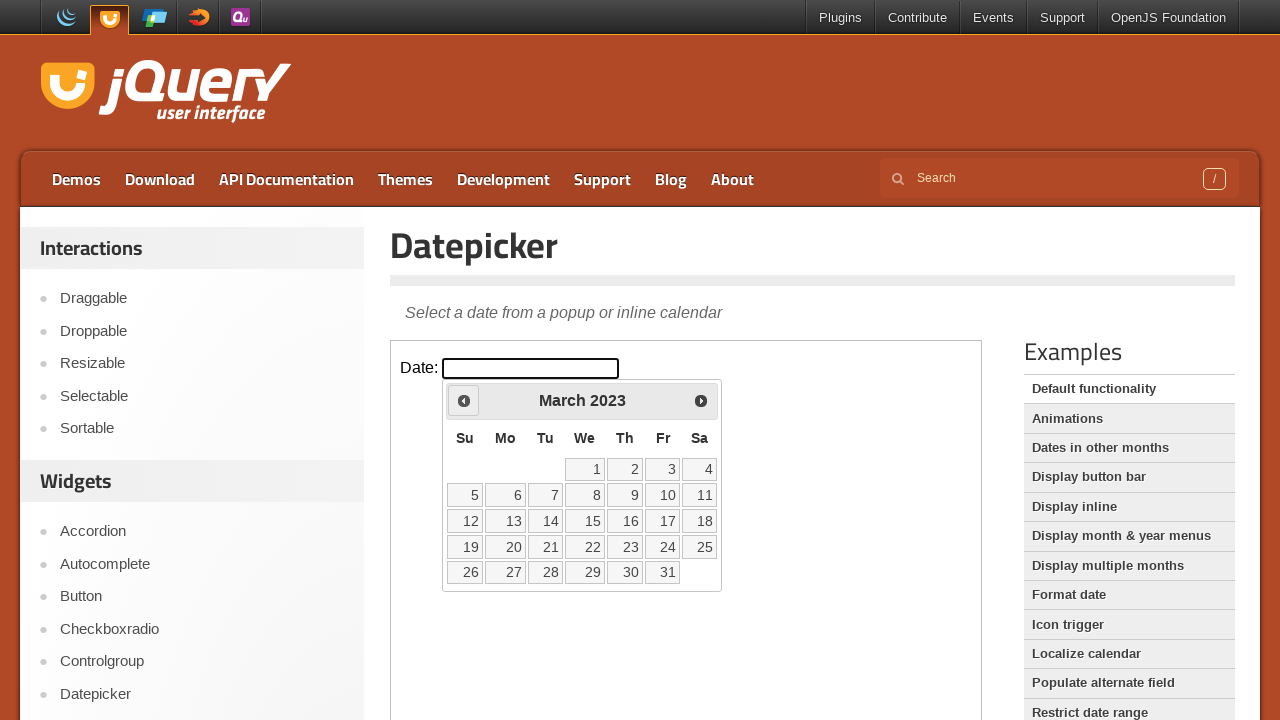

Retrieved current calendar view: March 2023
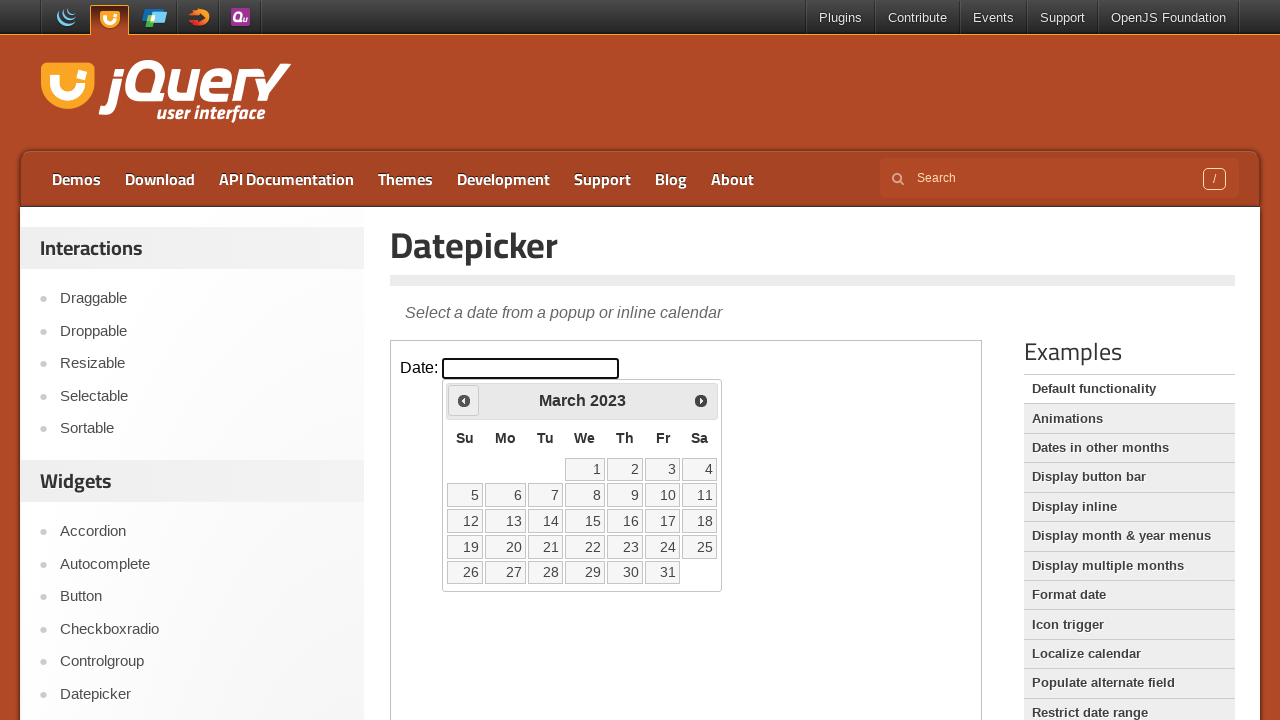

Clicked previous month button to navigate backwards at (464, 400) on iframe.demo-frame >> internal:control=enter-frame >> span.ui-icon-circle-triangl
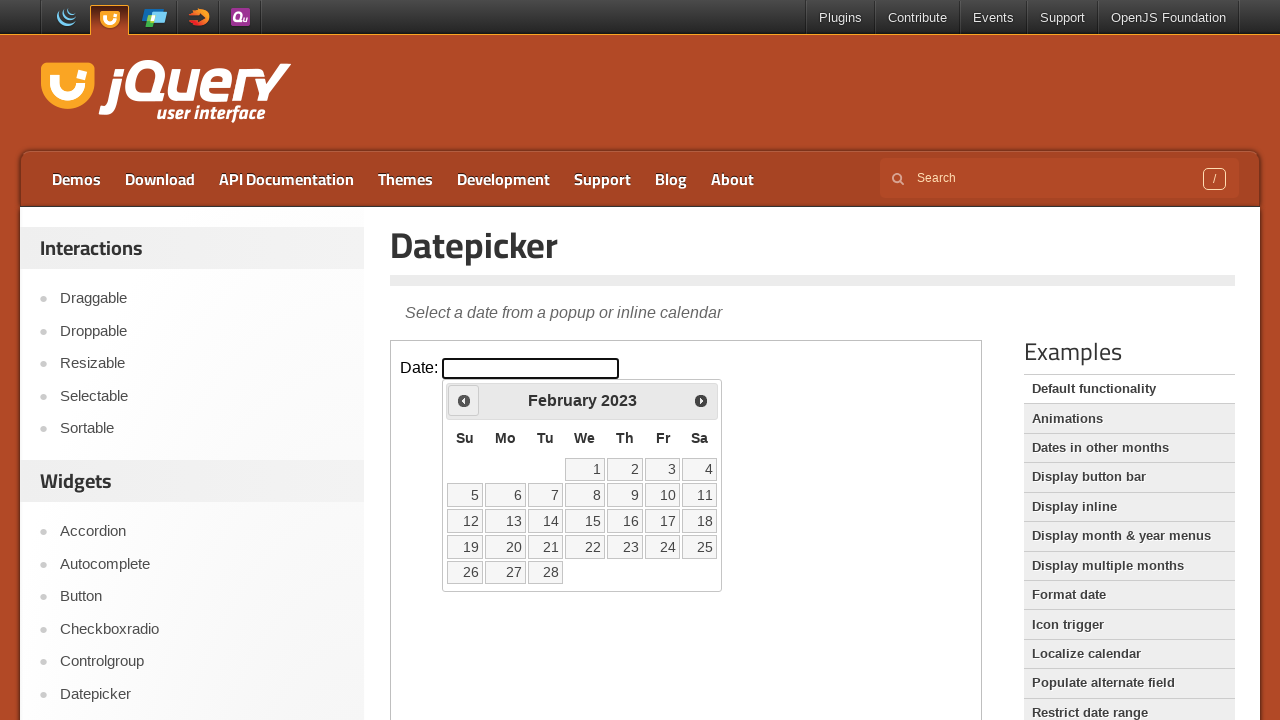

Retrieved current calendar view: February 2023
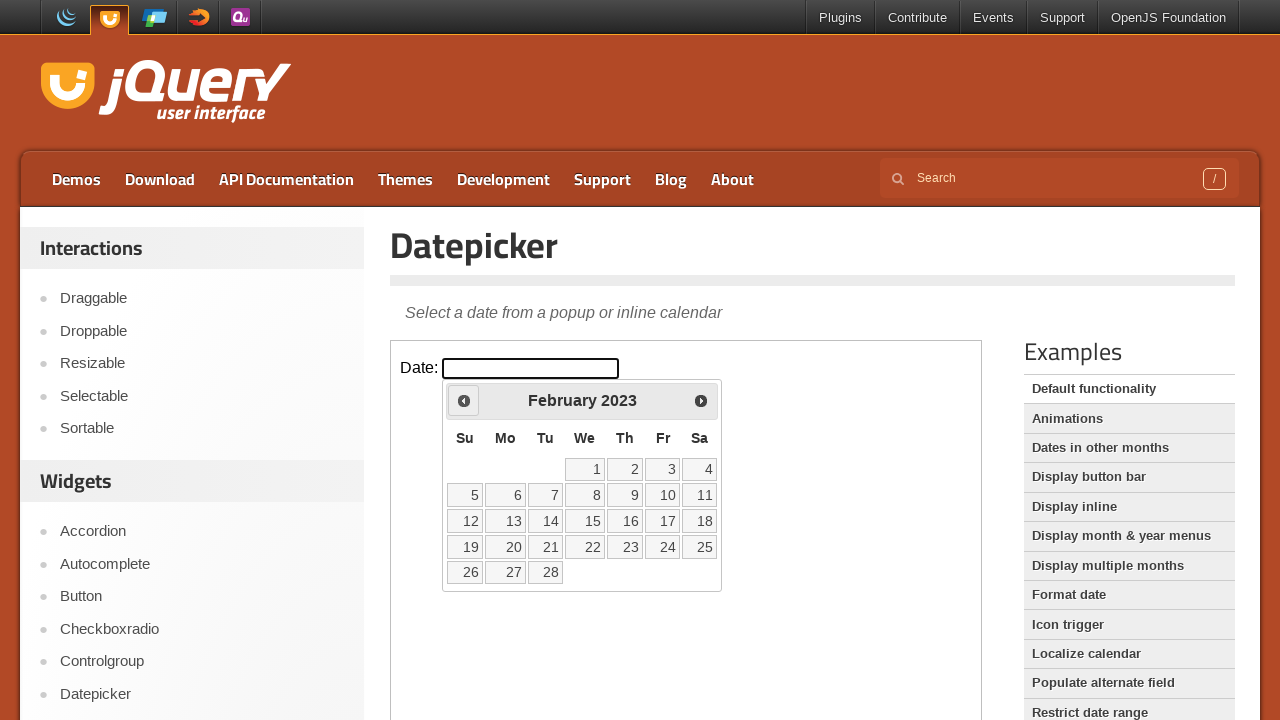

Clicked previous month button to navigate backwards at (464, 400) on iframe.demo-frame >> internal:control=enter-frame >> span.ui-icon-circle-triangl
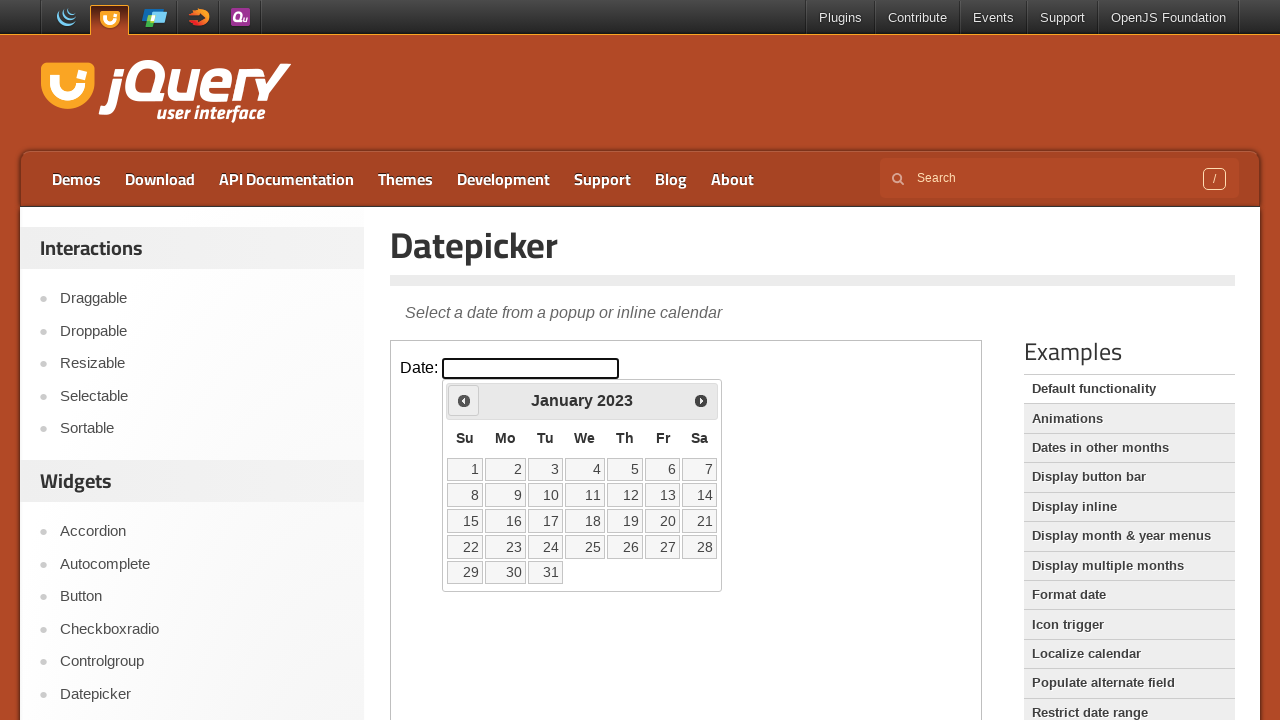

Retrieved current calendar view: January 2023
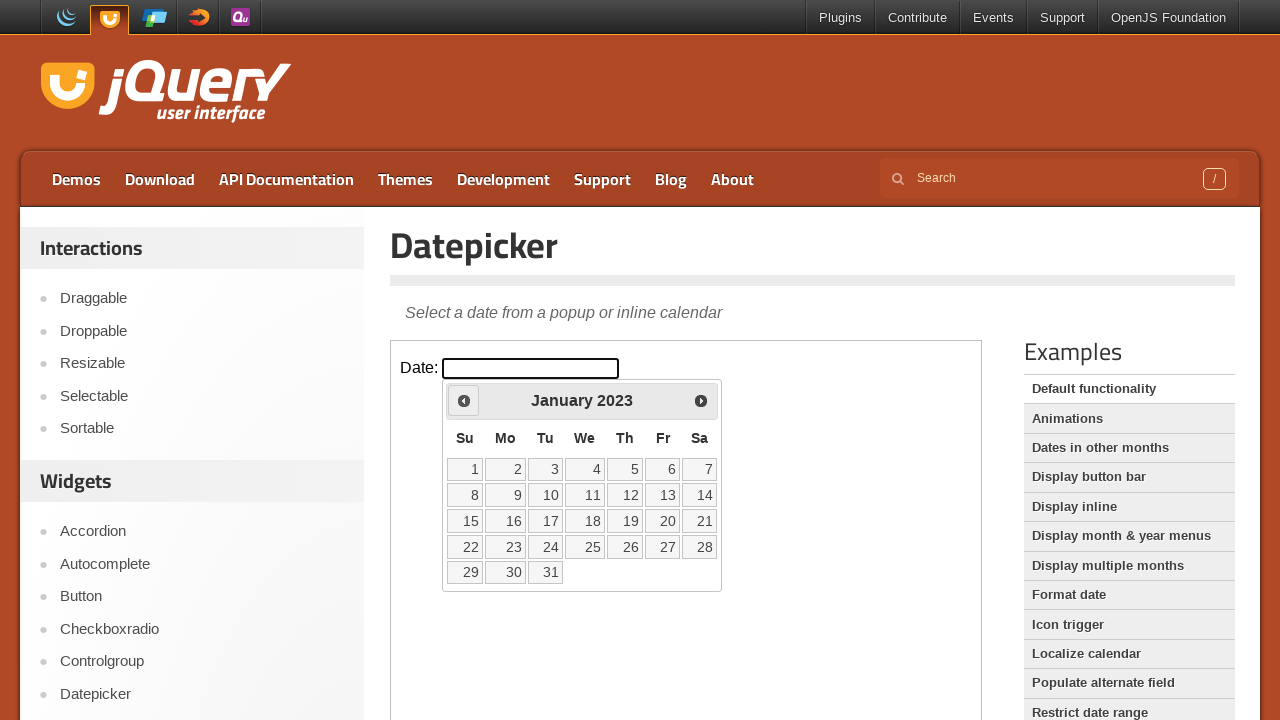

Clicked previous month button to navigate backwards at (464, 400) on iframe.demo-frame >> internal:control=enter-frame >> span.ui-icon-circle-triangl
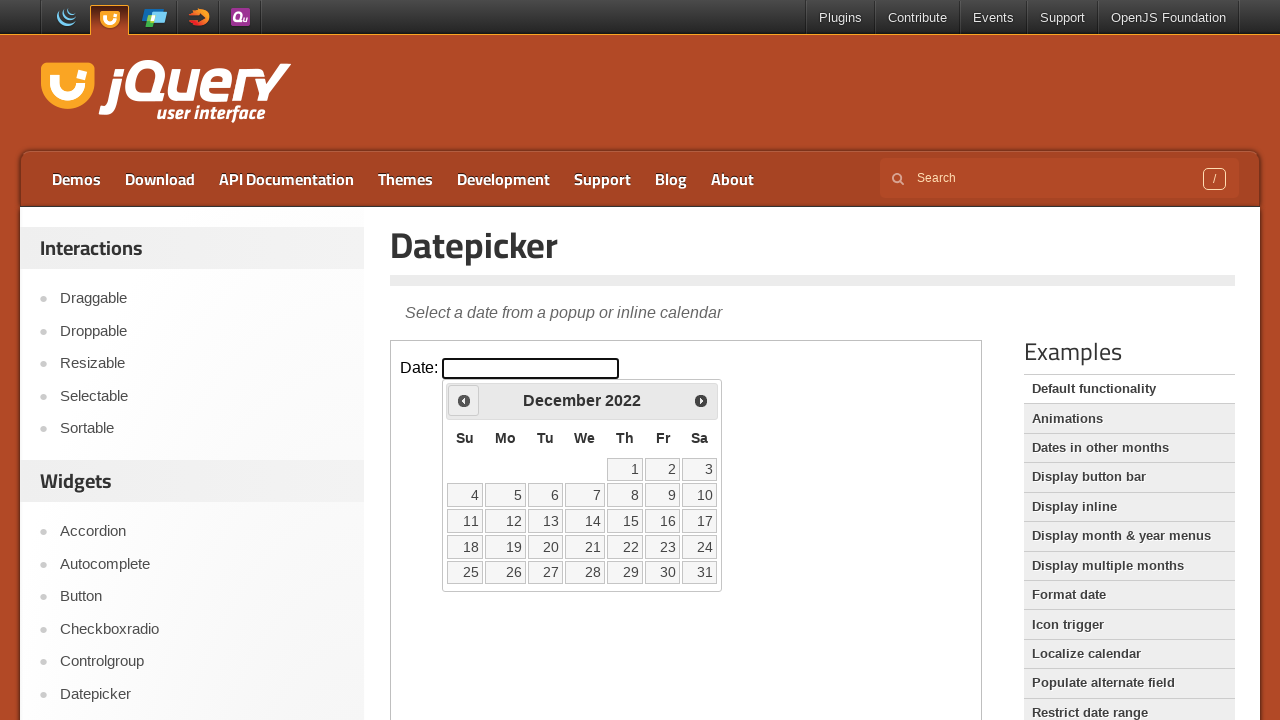

Retrieved current calendar view: December 2022
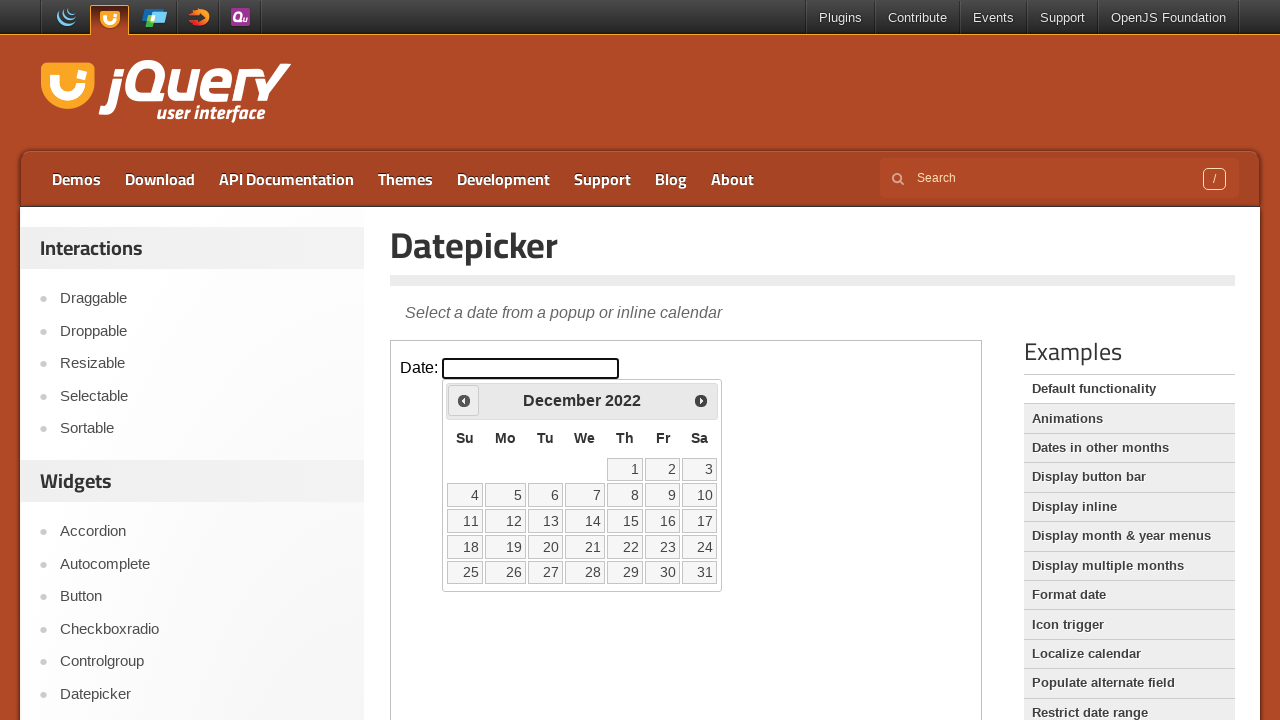

Clicked previous month button to navigate backwards at (464, 400) on iframe.demo-frame >> internal:control=enter-frame >> span.ui-icon-circle-triangl
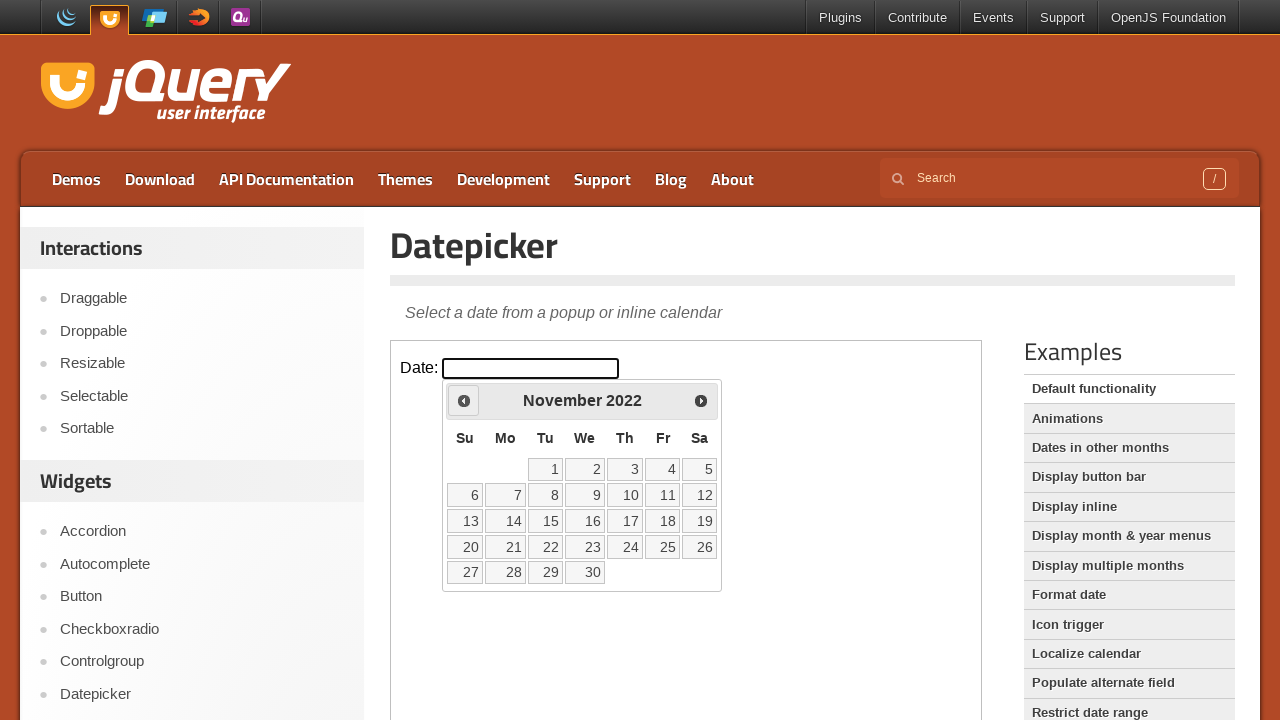

Retrieved current calendar view: November 2022
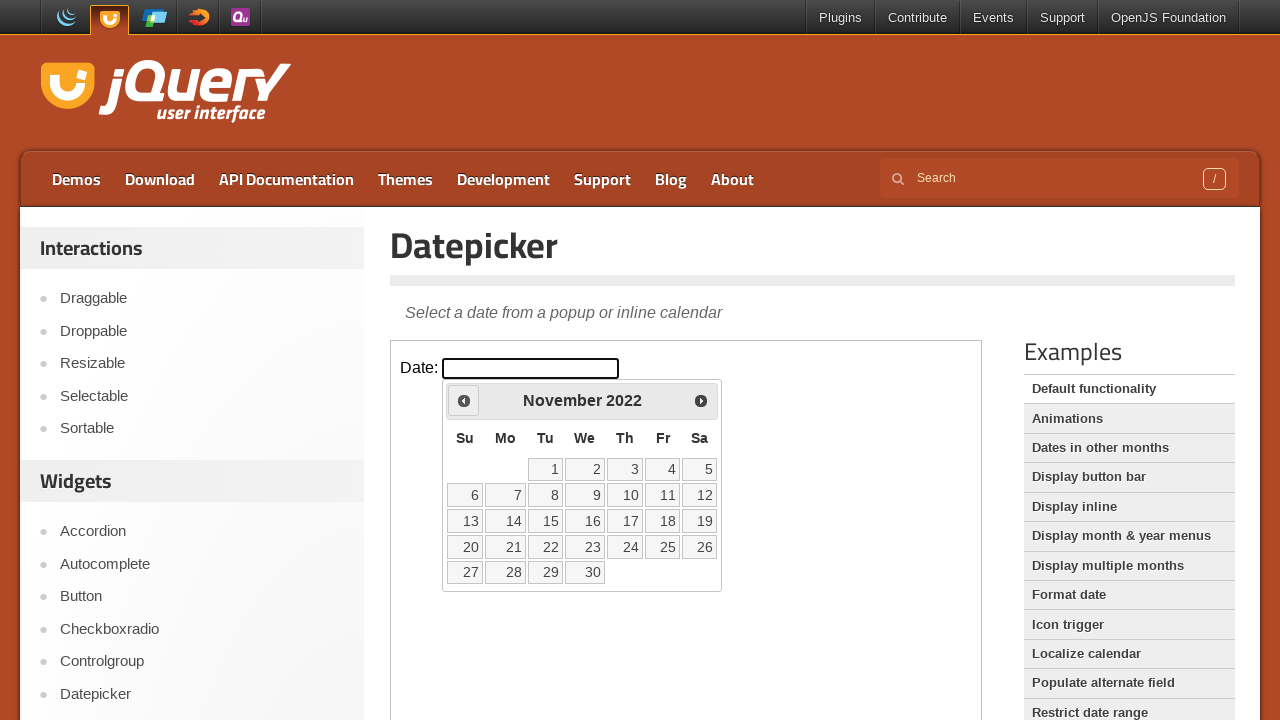

Clicked previous month button to navigate backwards at (464, 400) on iframe.demo-frame >> internal:control=enter-frame >> span.ui-icon-circle-triangl
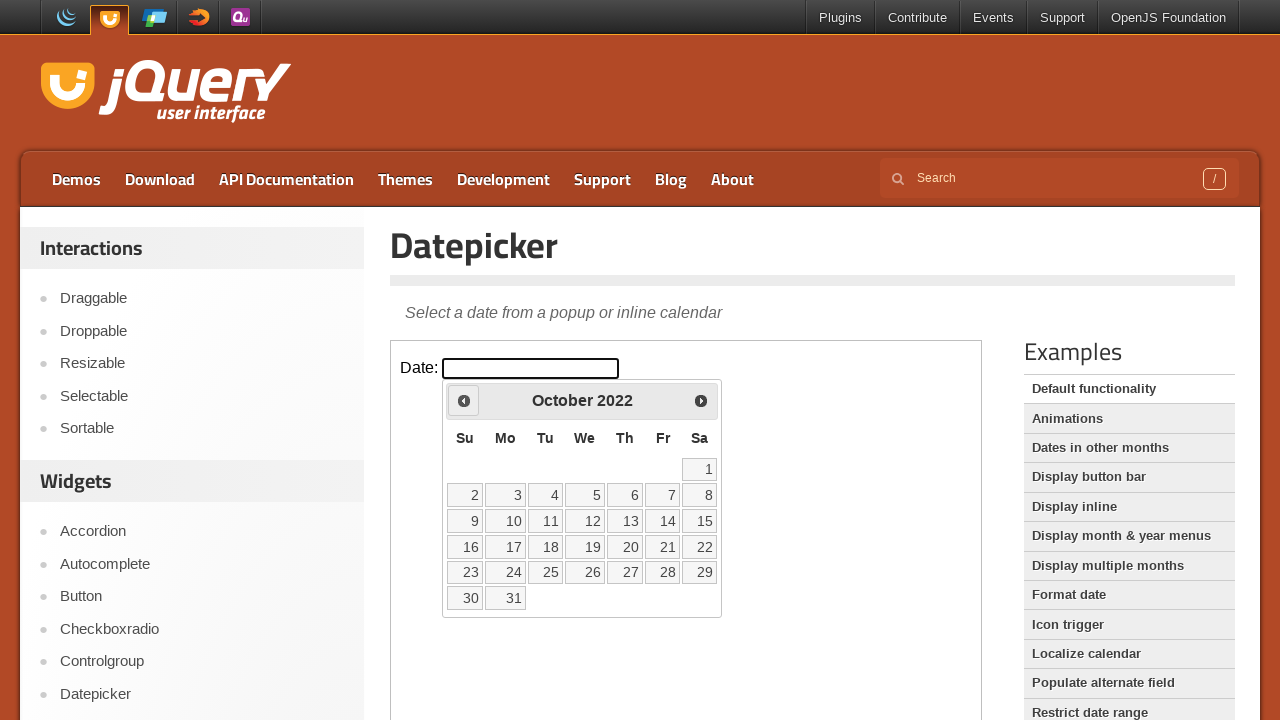

Retrieved current calendar view: October 2022
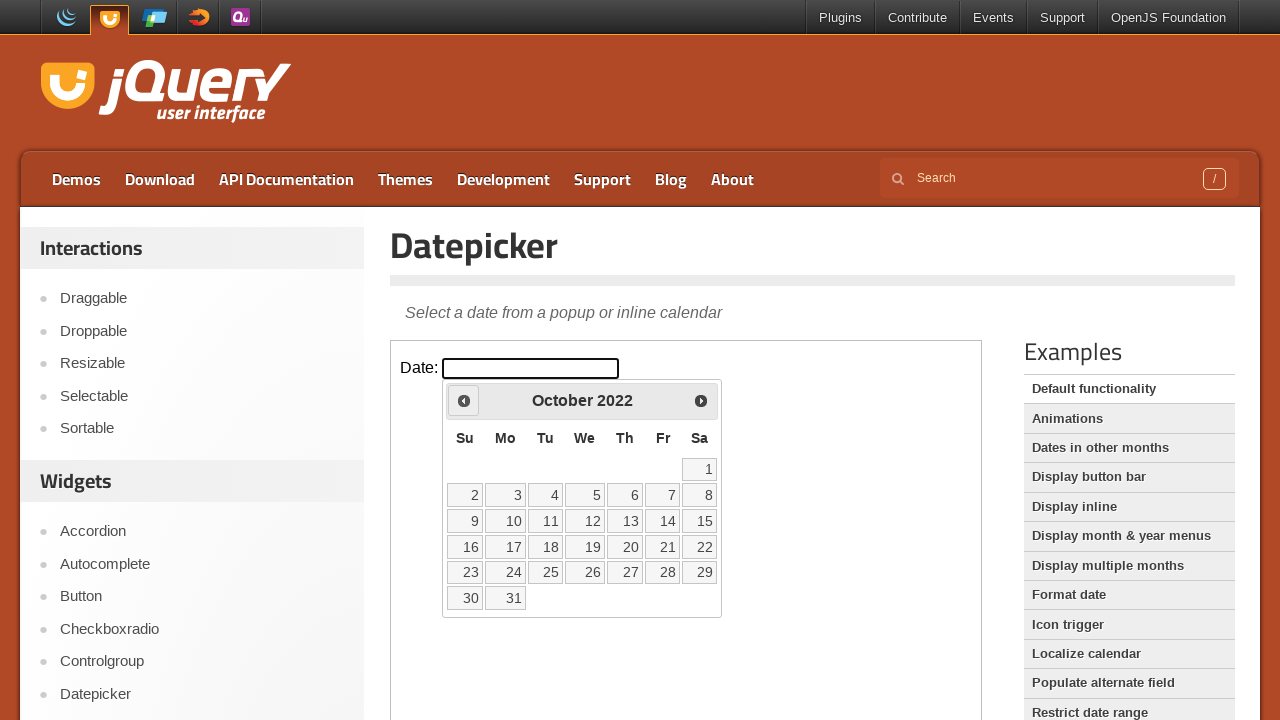

Clicked previous month button to navigate backwards at (464, 400) on iframe.demo-frame >> internal:control=enter-frame >> span.ui-icon-circle-triangl
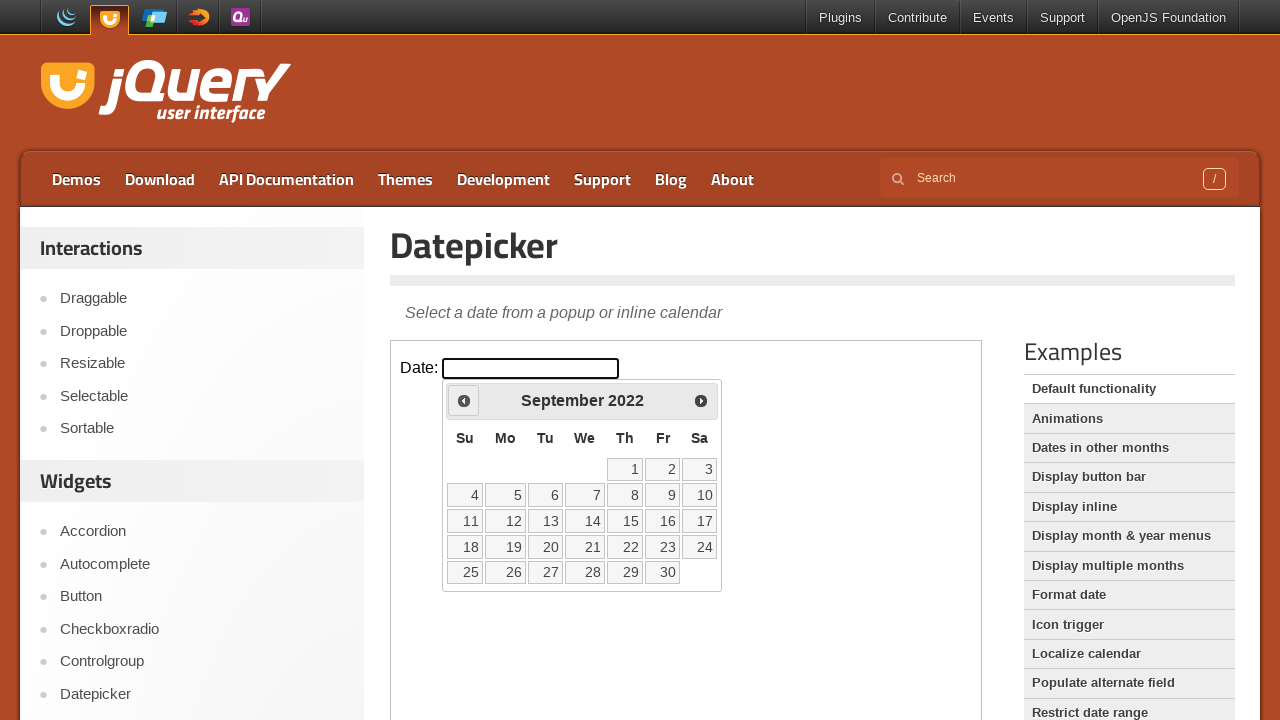

Retrieved current calendar view: September 2022
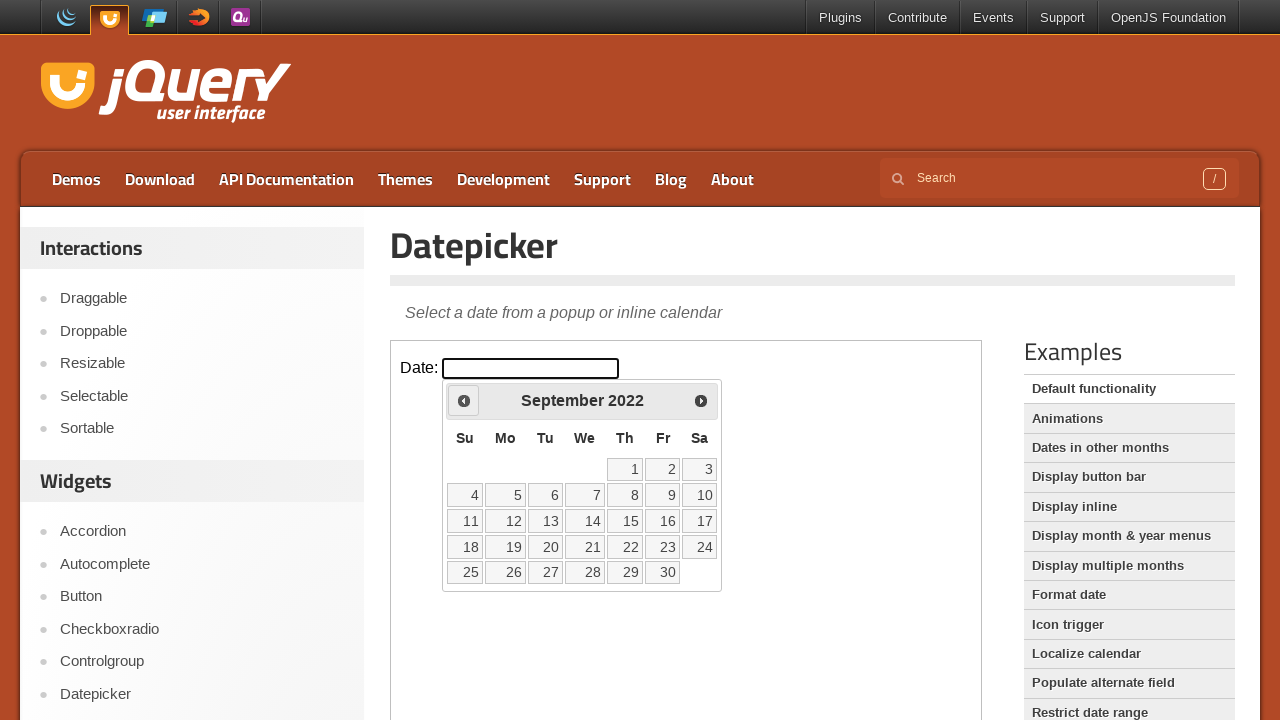

Clicked previous month button to navigate backwards at (464, 400) on iframe.demo-frame >> internal:control=enter-frame >> span.ui-icon-circle-triangl
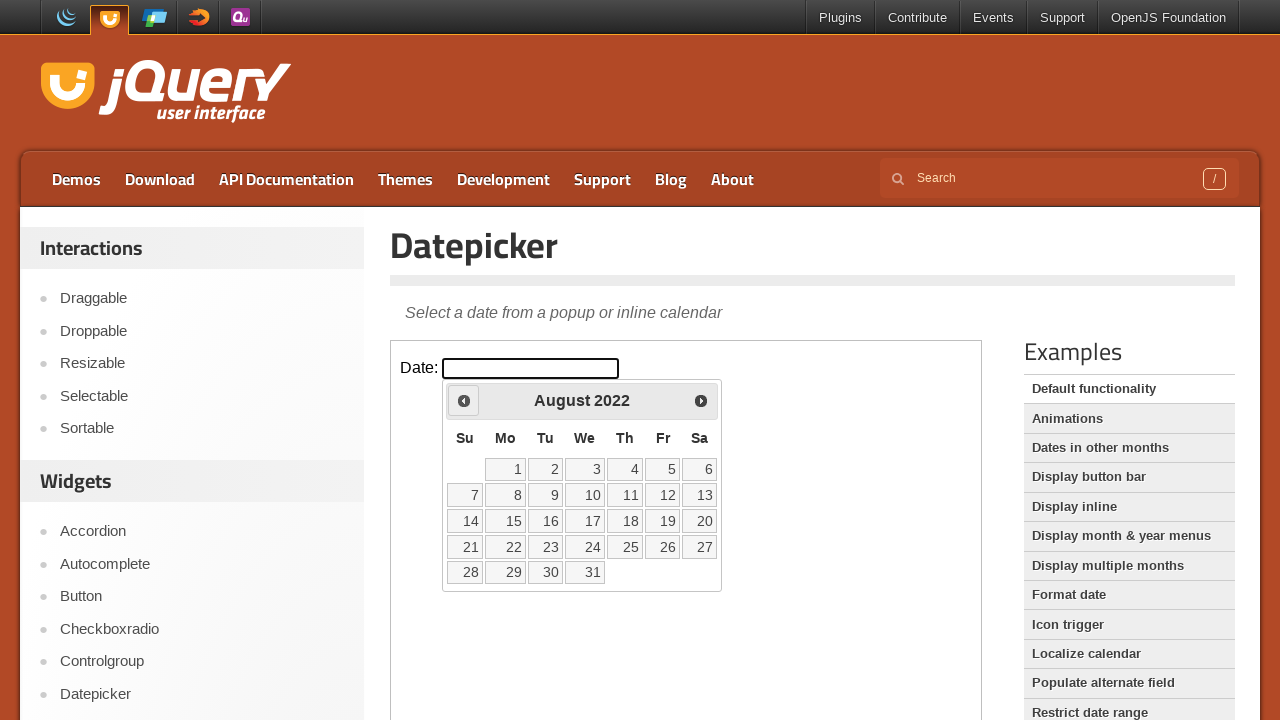

Retrieved current calendar view: August 2022
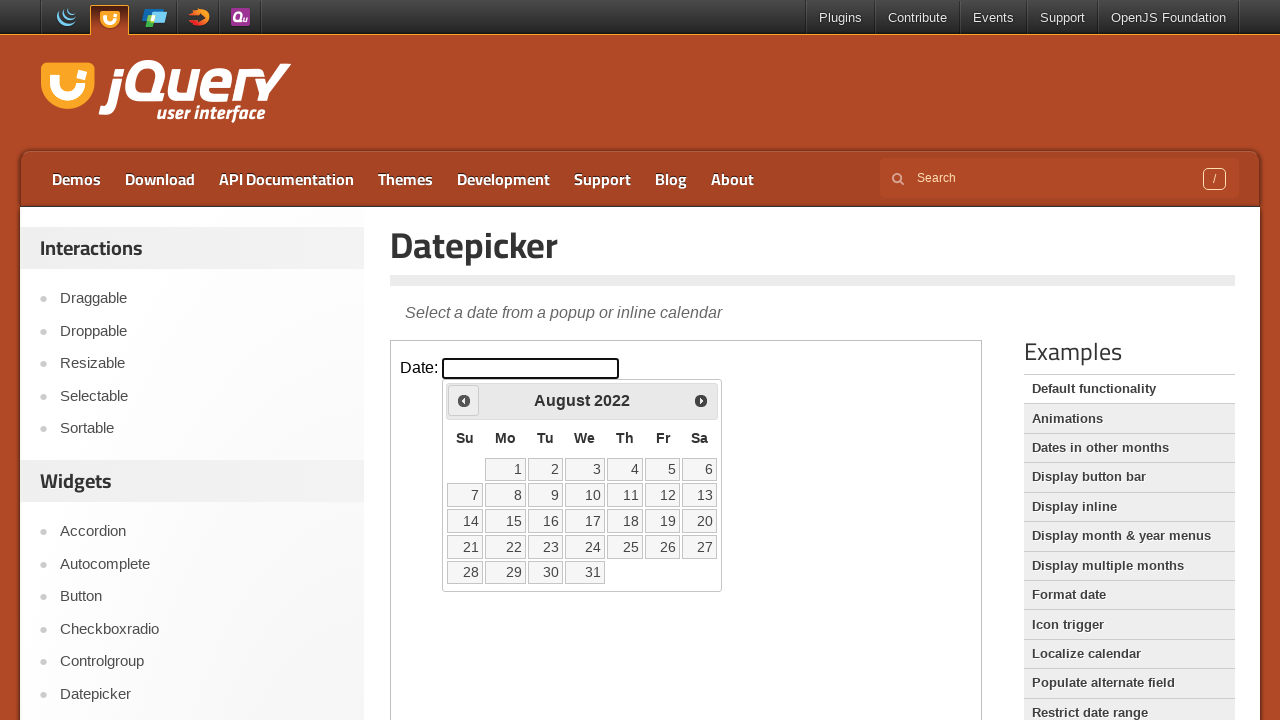

Clicked previous month button to navigate backwards at (464, 400) on iframe.demo-frame >> internal:control=enter-frame >> span.ui-icon-circle-triangl
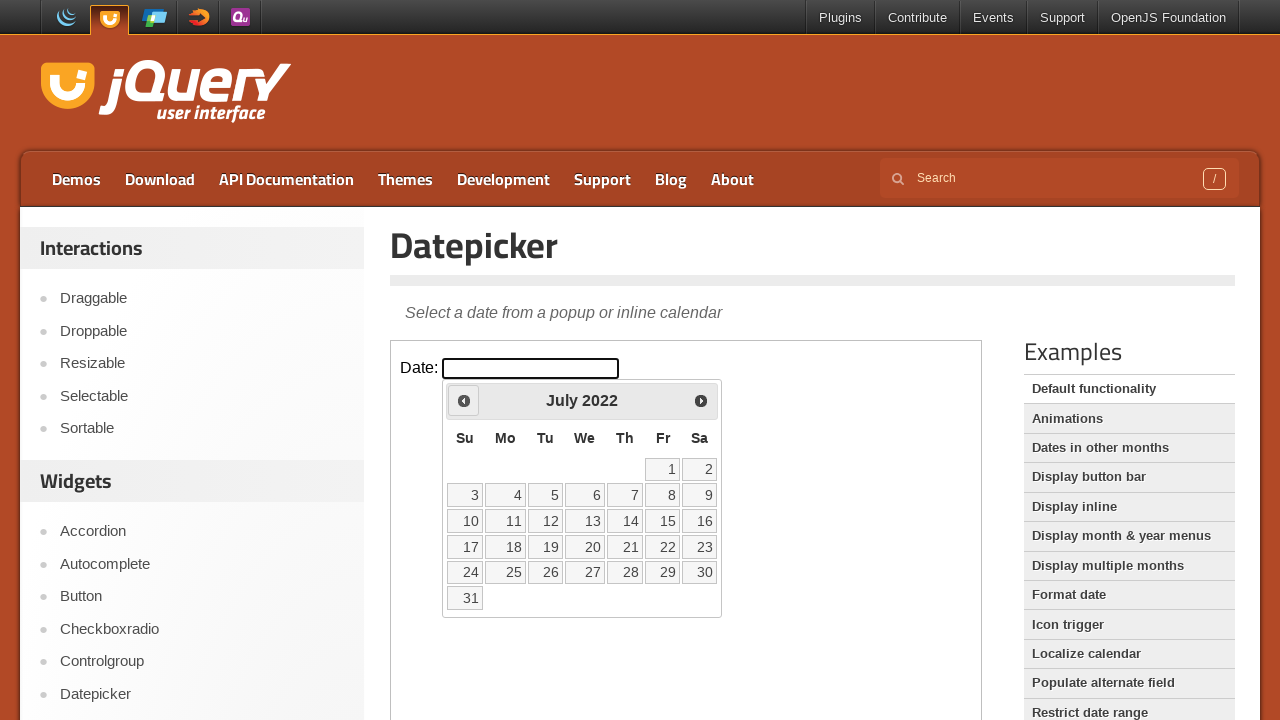

Retrieved current calendar view: July 2022
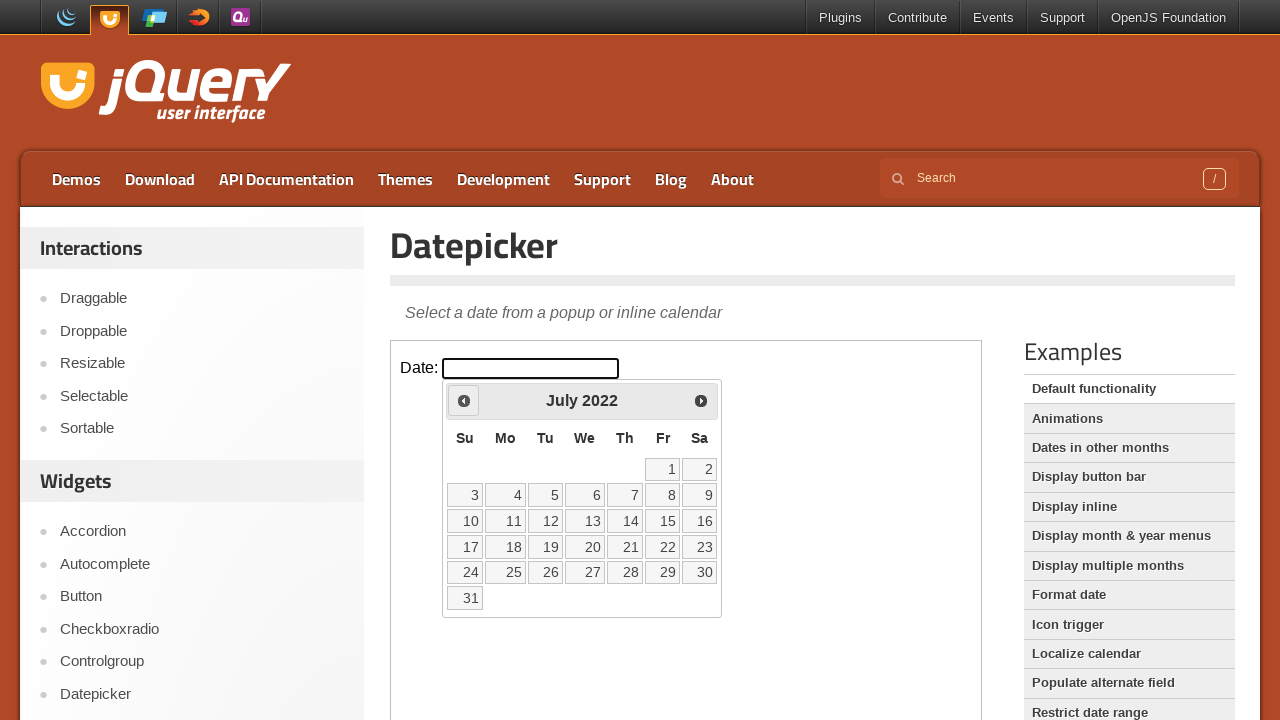

Clicked previous month button to navigate backwards at (464, 400) on iframe.demo-frame >> internal:control=enter-frame >> span.ui-icon-circle-triangl
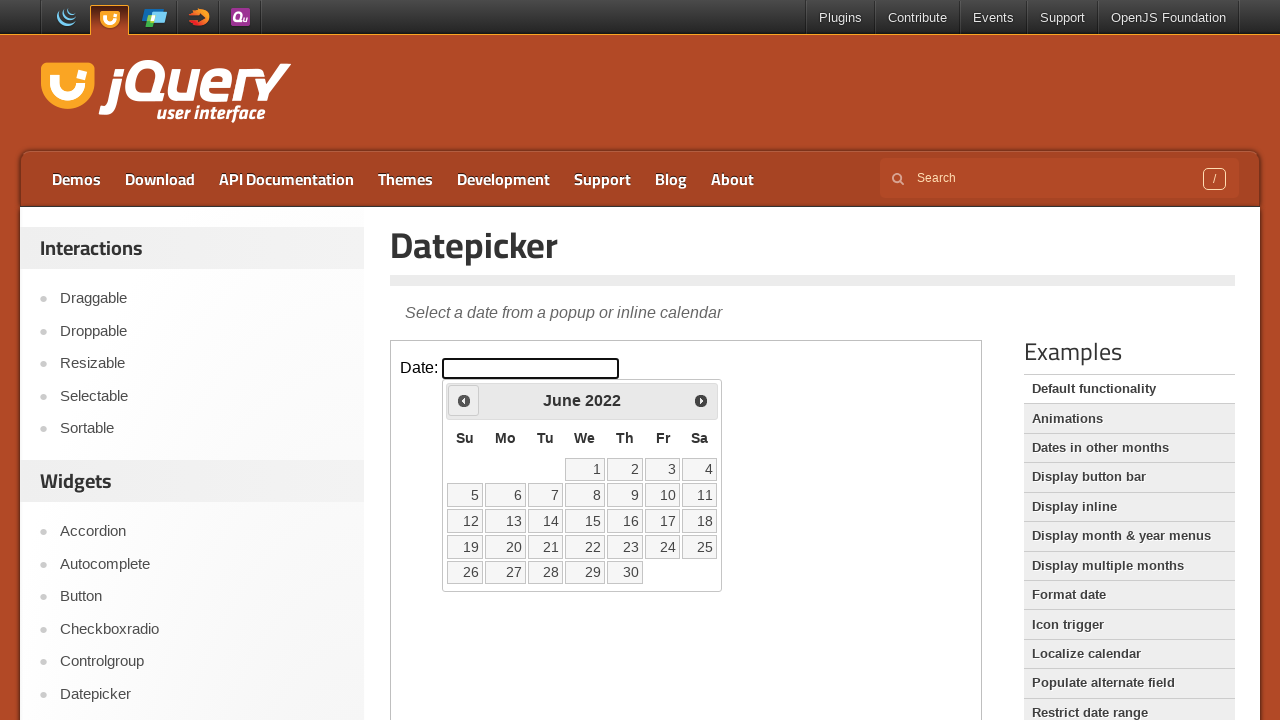

Retrieved current calendar view: June 2022
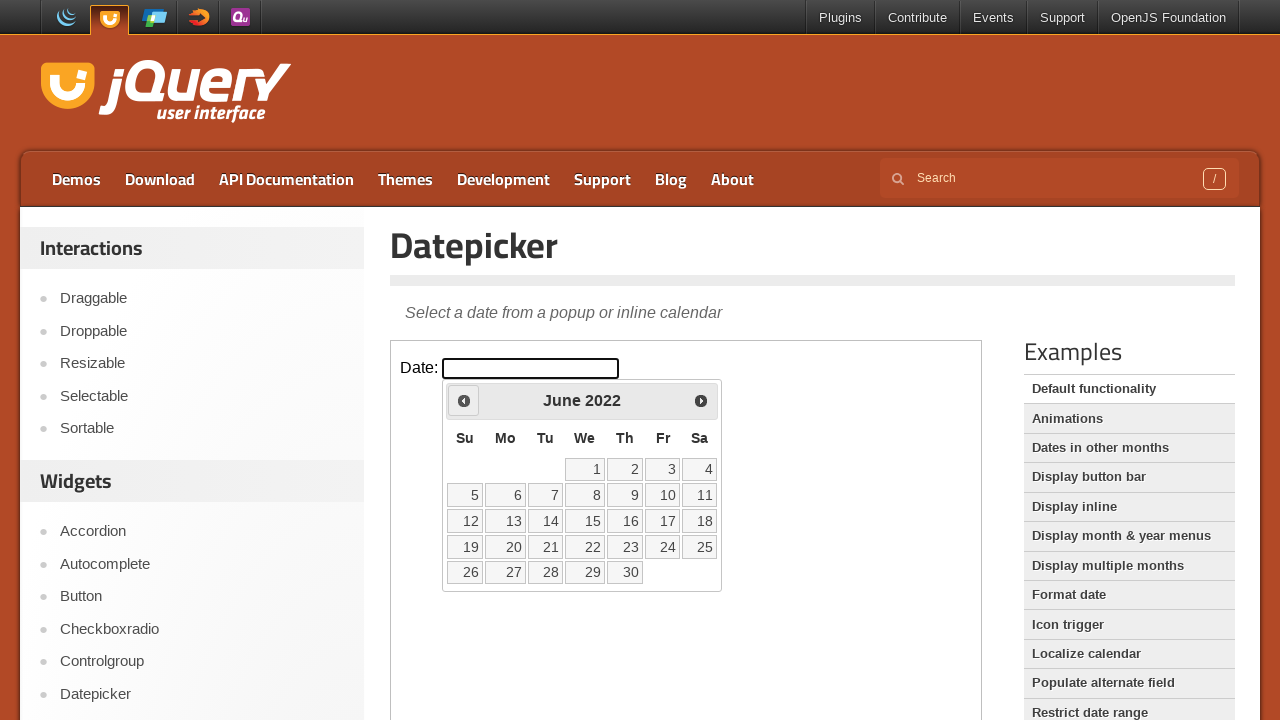

Clicked previous month button to navigate backwards at (464, 400) on iframe.demo-frame >> internal:control=enter-frame >> span.ui-icon-circle-triangl
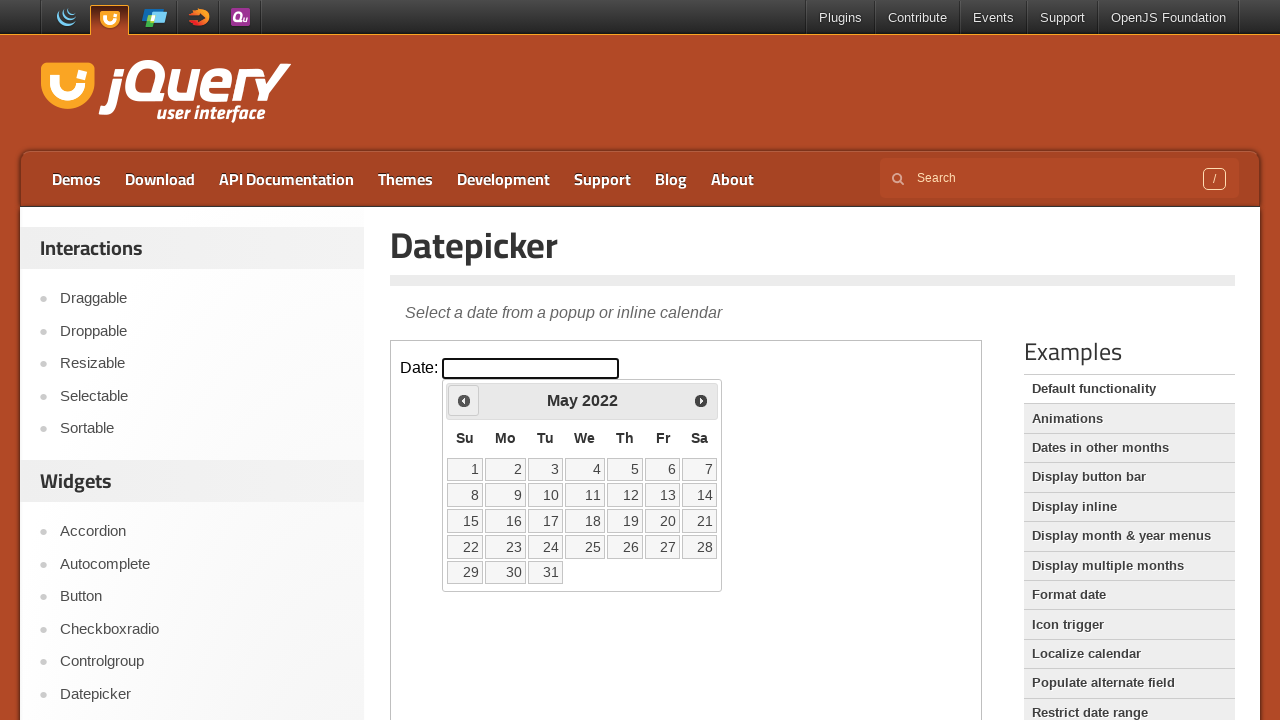

Retrieved current calendar view: May 2022
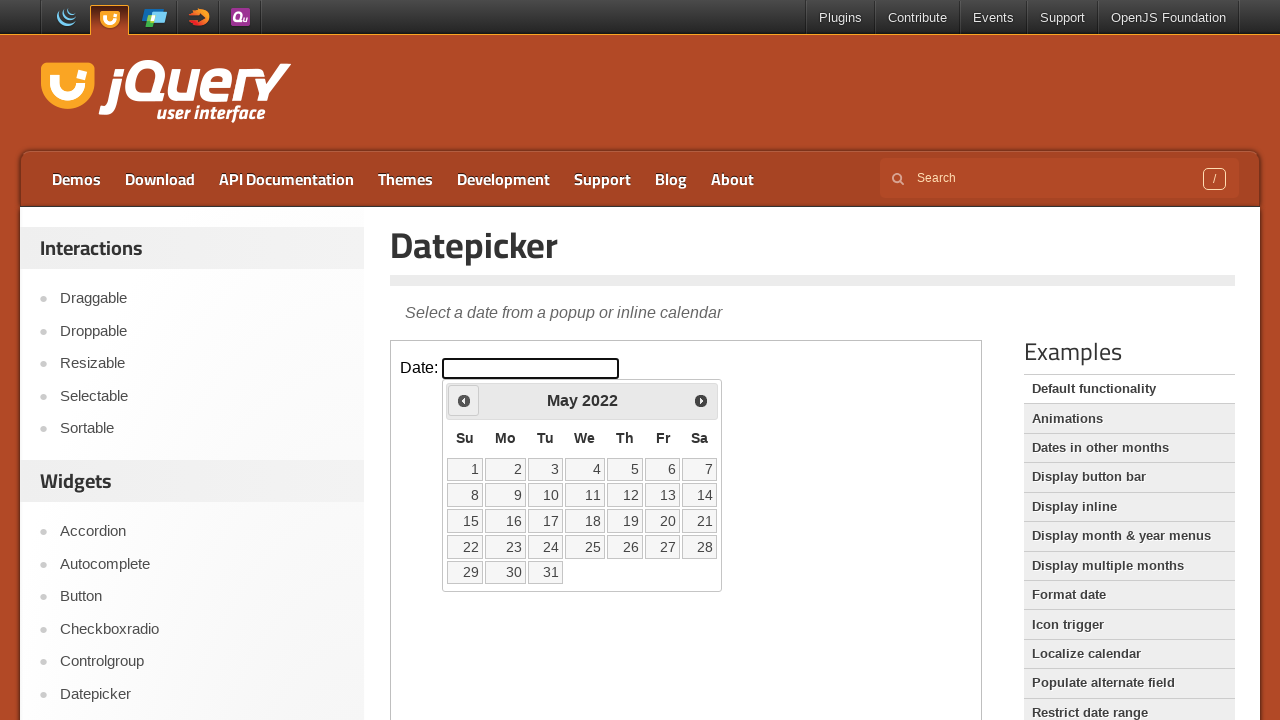

Located calendar date elements: 31 dates found
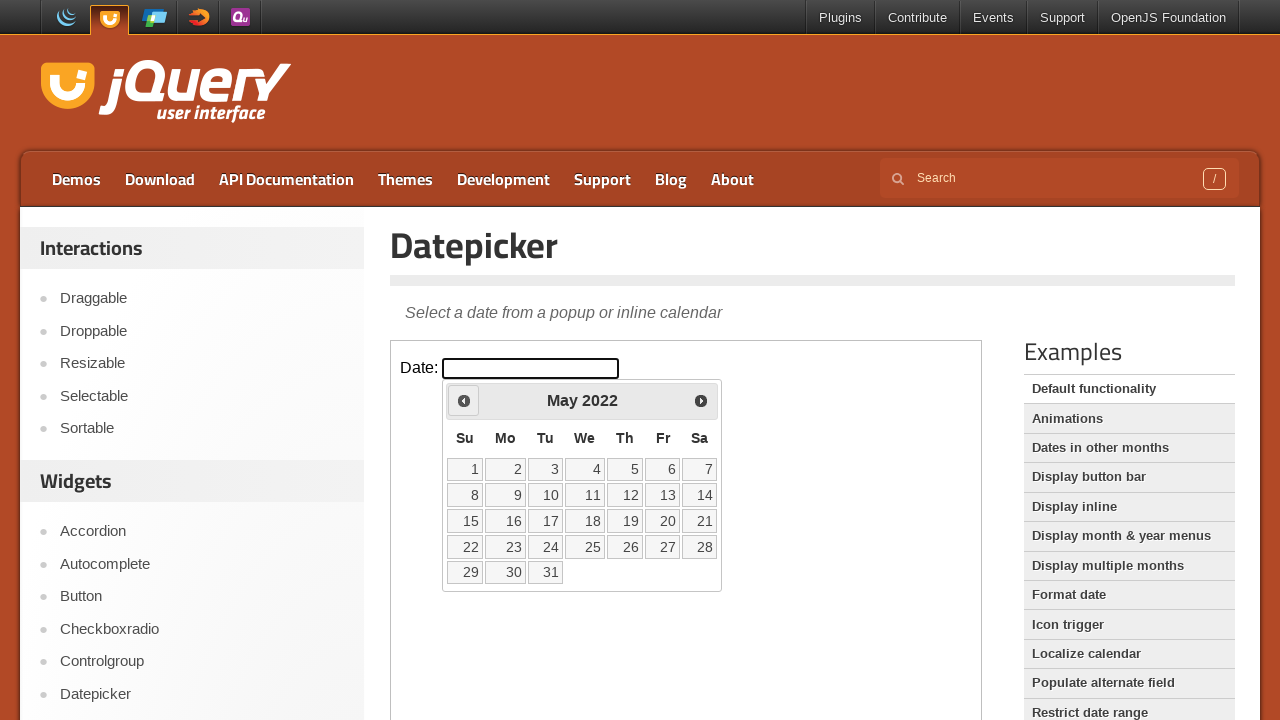

Selected date 10 from calendar (May 10, 2022) at (545, 495) on iframe.demo-frame >> internal:control=enter-frame >> table.ui-datepicker-calenda
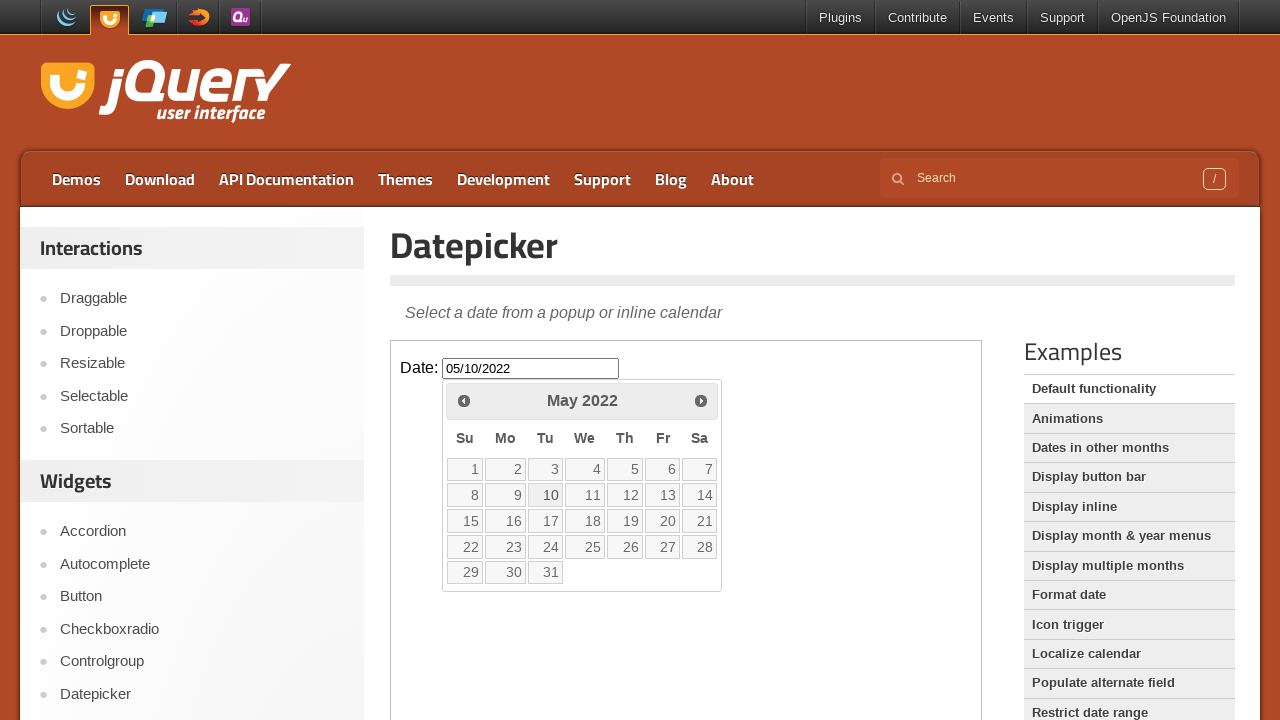

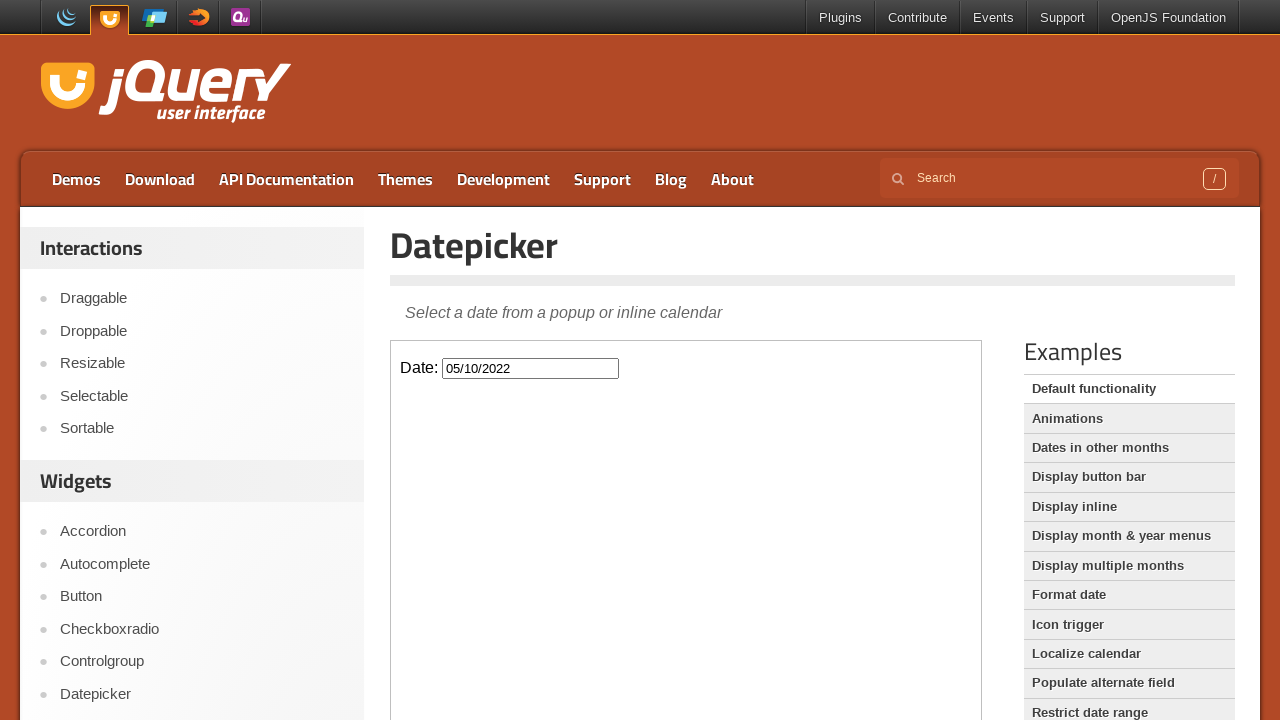